Tests filling out a large form by entering "T" into all text input fields and clicking the submit button

Starting URL: http://suninjuly.github.io/huge_form.html

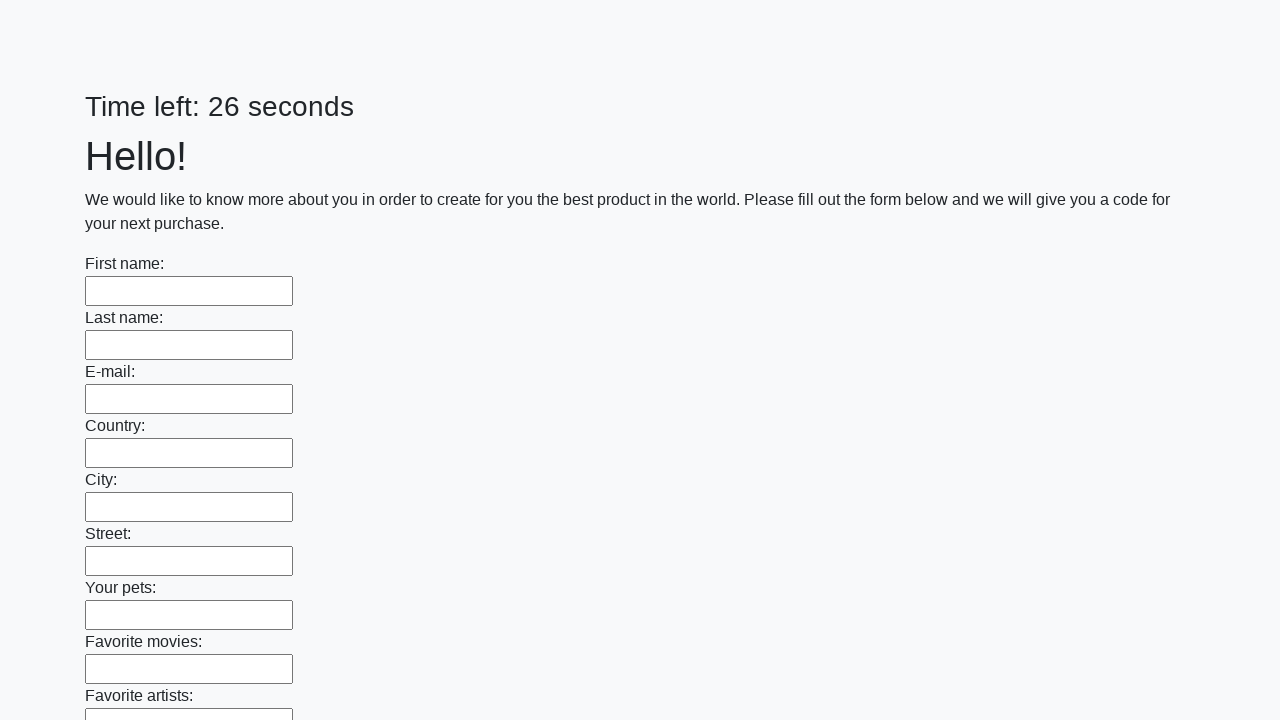

Located all text input fields on the form
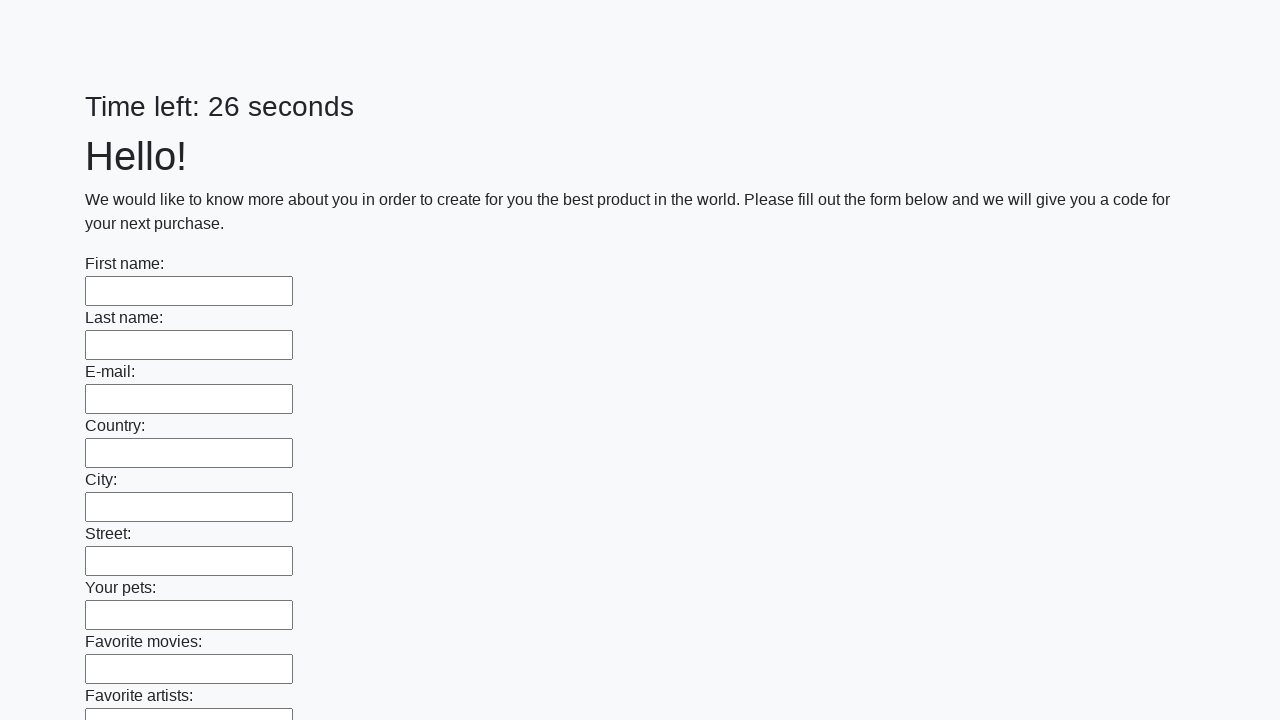

Found 100 text input fields
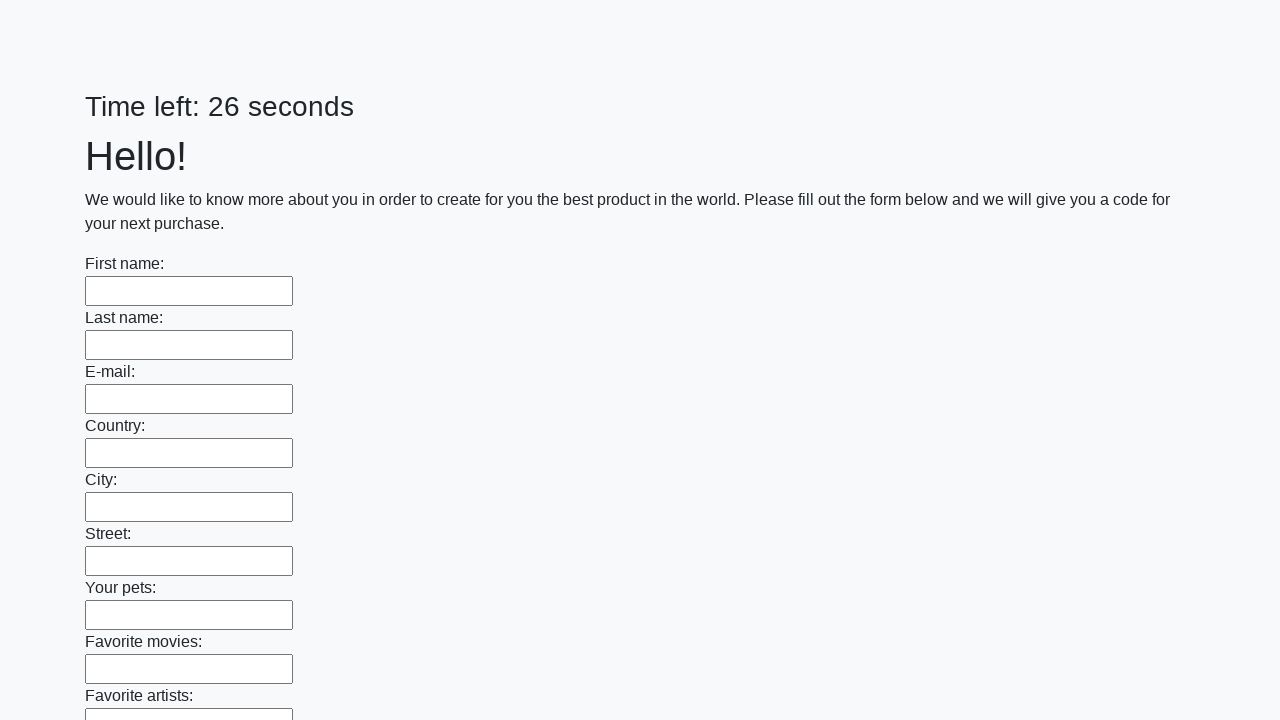

Filled text input field 1 of 100 with 'T' on input[type="text"] >> nth=0
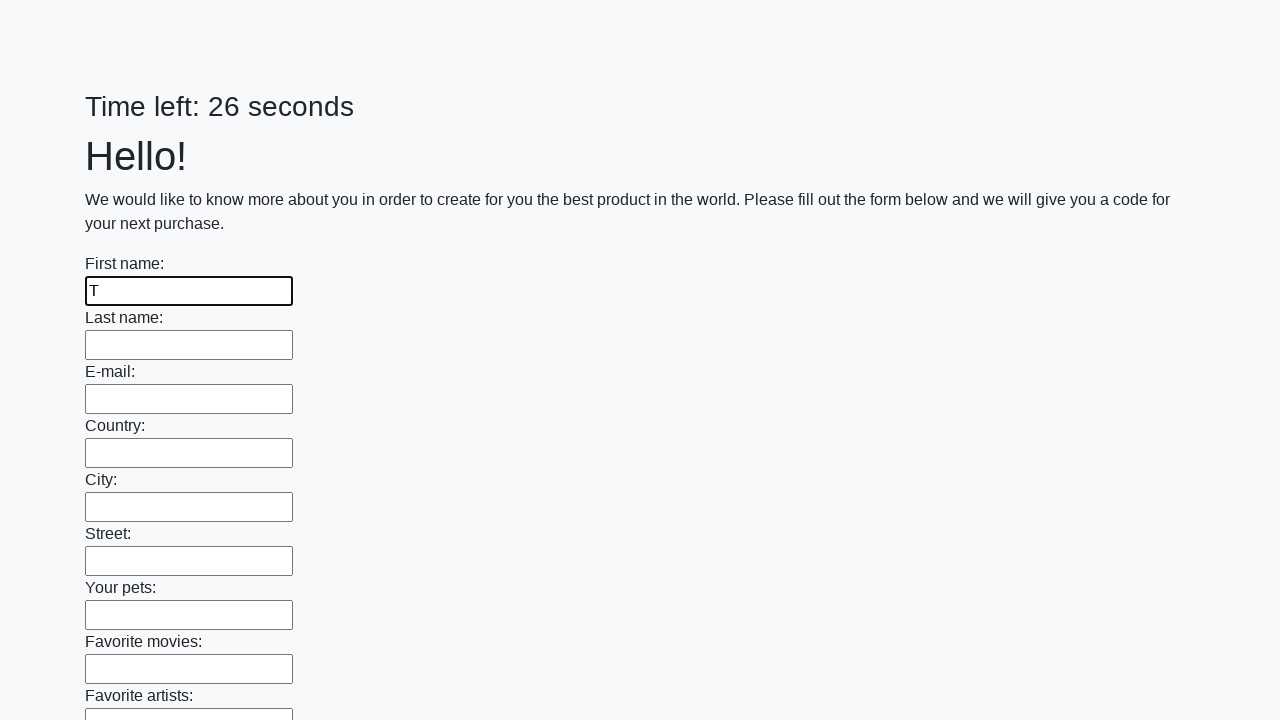

Filled text input field 2 of 100 with 'T' on input[type="text"] >> nth=1
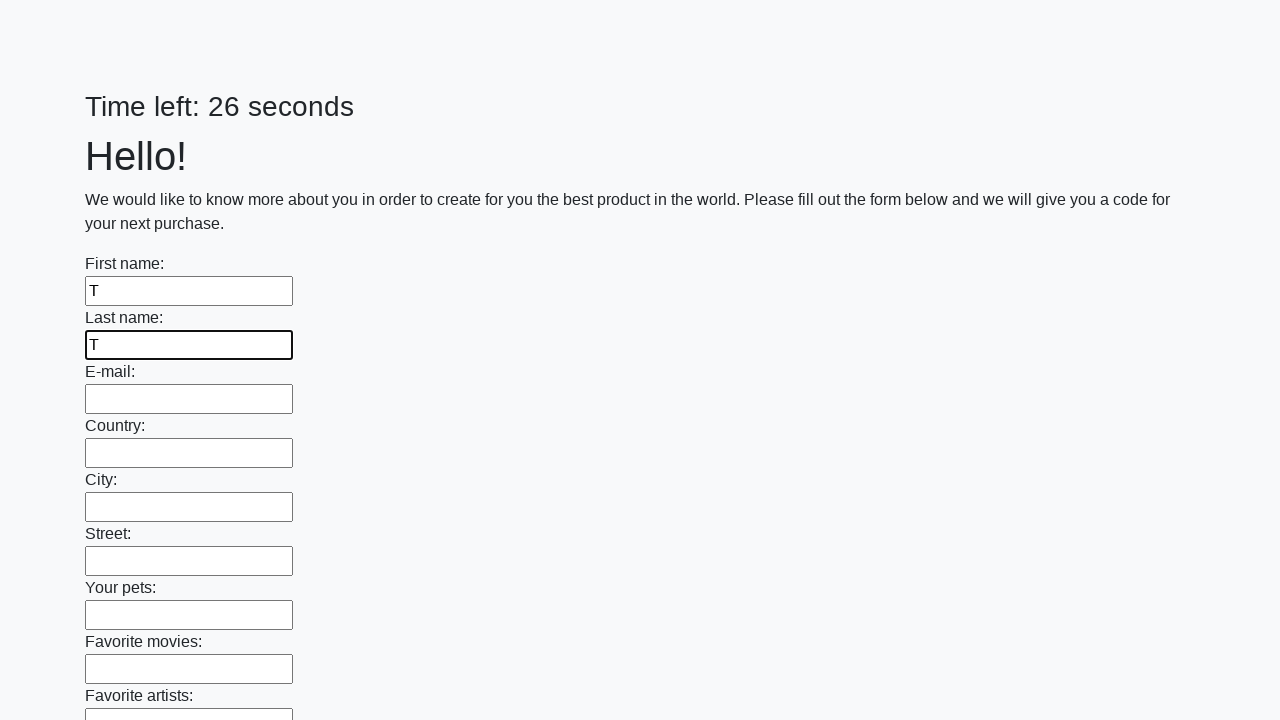

Filled text input field 3 of 100 with 'T' on input[type="text"] >> nth=2
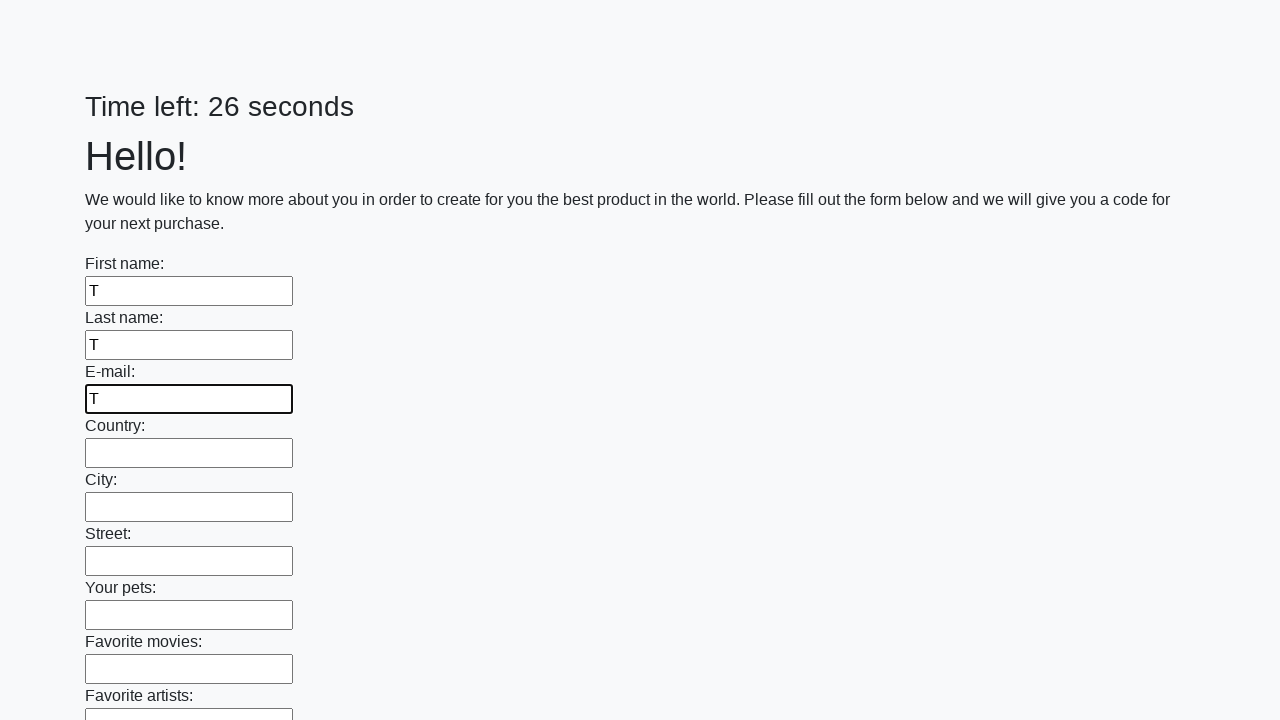

Filled text input field 4 of 100 with 'T' on input[type="text"] >> nth=3
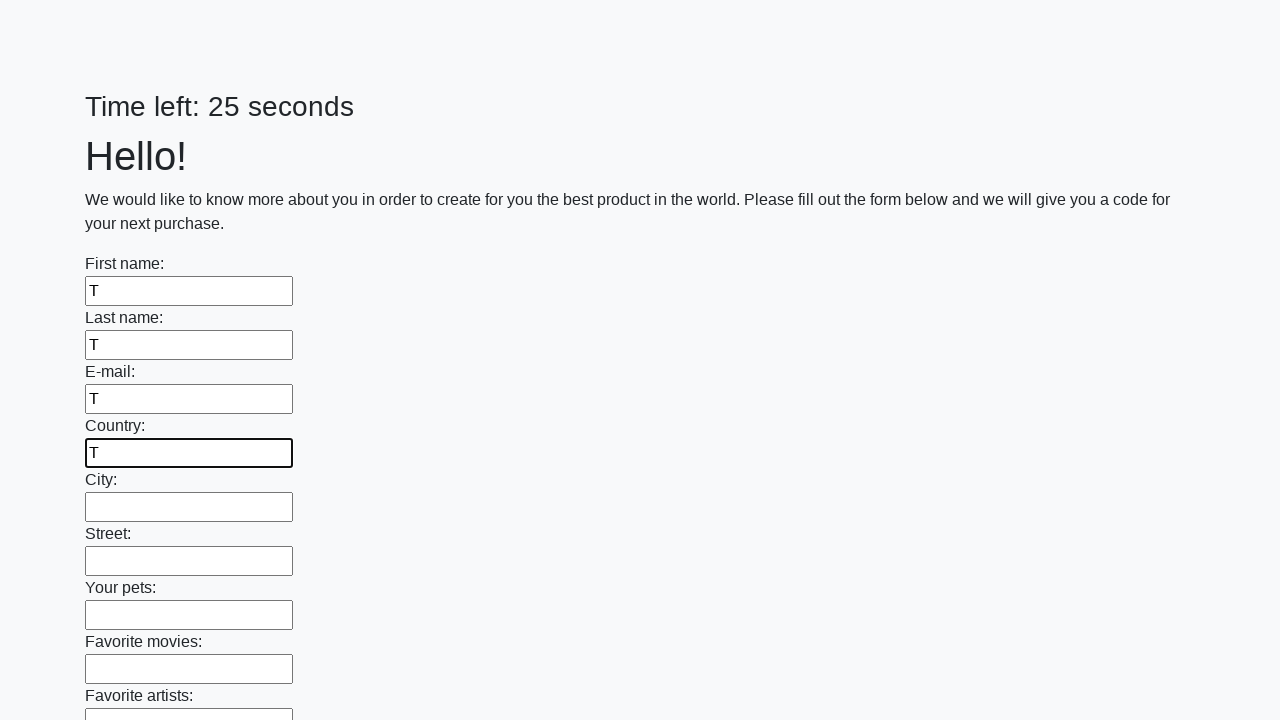

Filled text input field 5 of 100 with 'T' on input[type="text"] >> nth=4
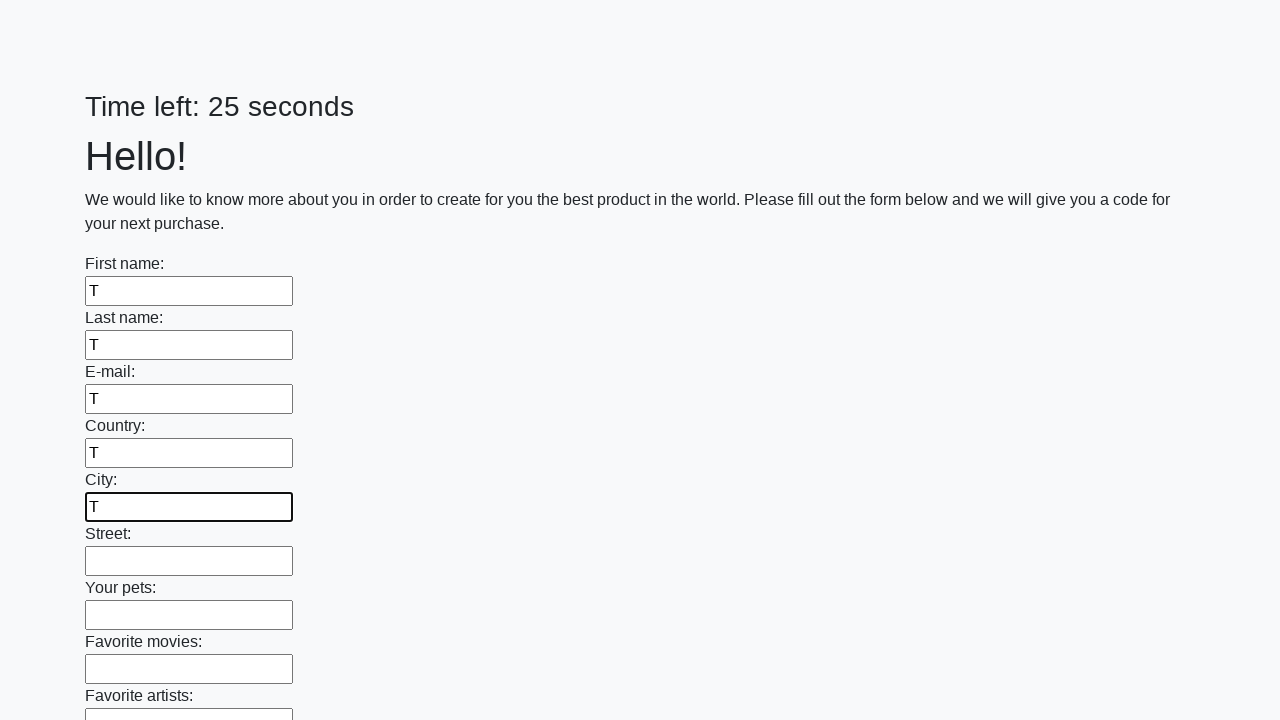

Filled text input field 6 of 100 with 'T' on input[type="text"] >> nth=5
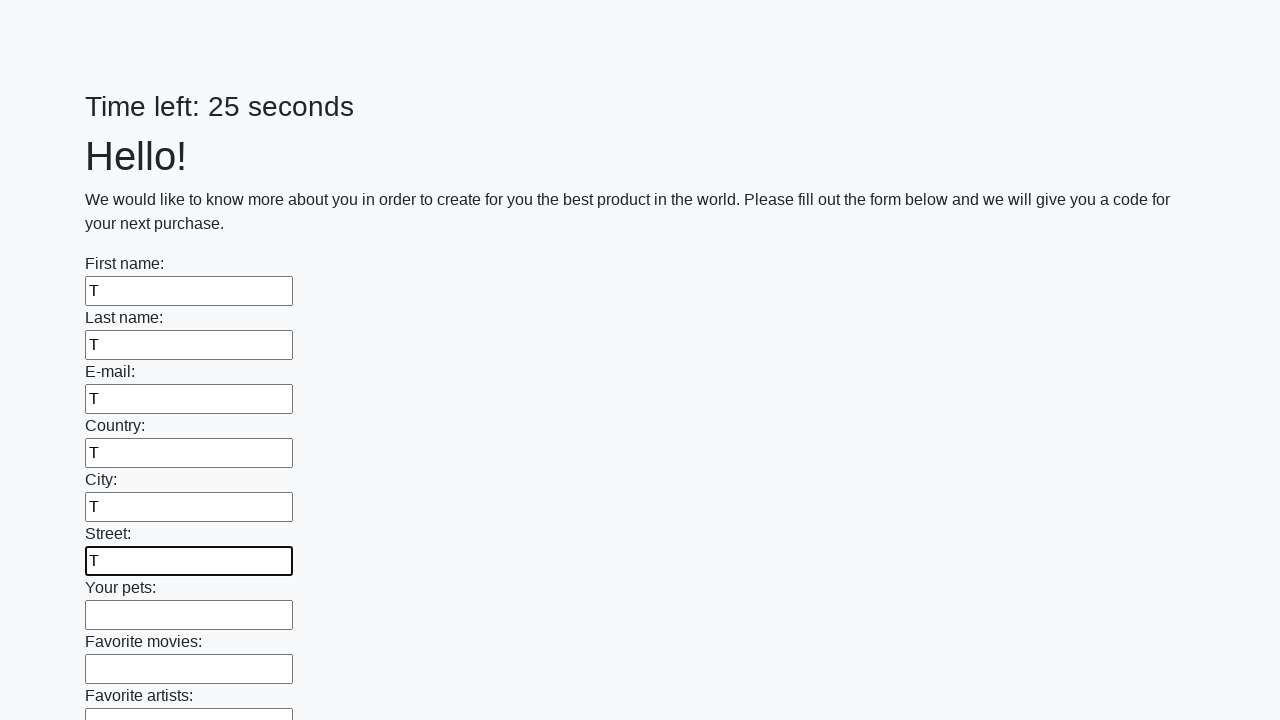

Filled text input field 7 of 100 with 'T' on input[type="text"] >> nth=6
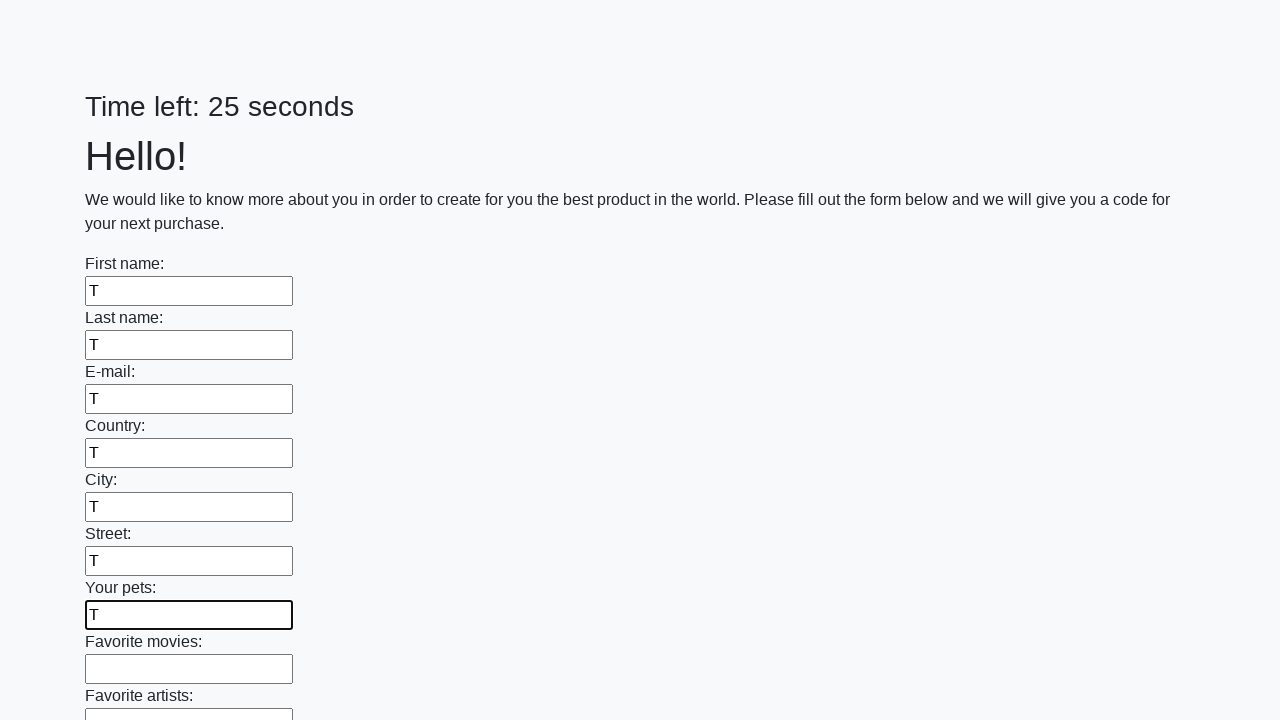

Filled text input field 8 of 100 with 'T' on input[type="text"] >> nth=7
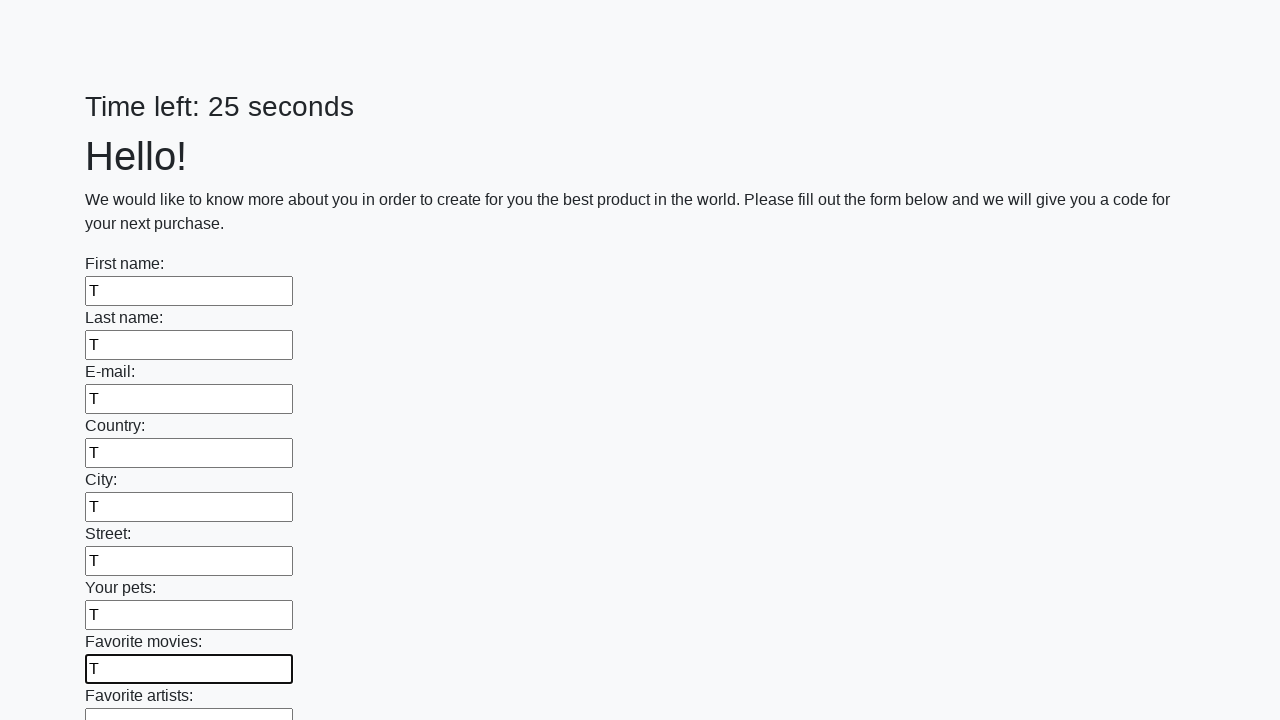

Filled text input field 9 of 100 with 'T' on input[type="text"] >> nth=8
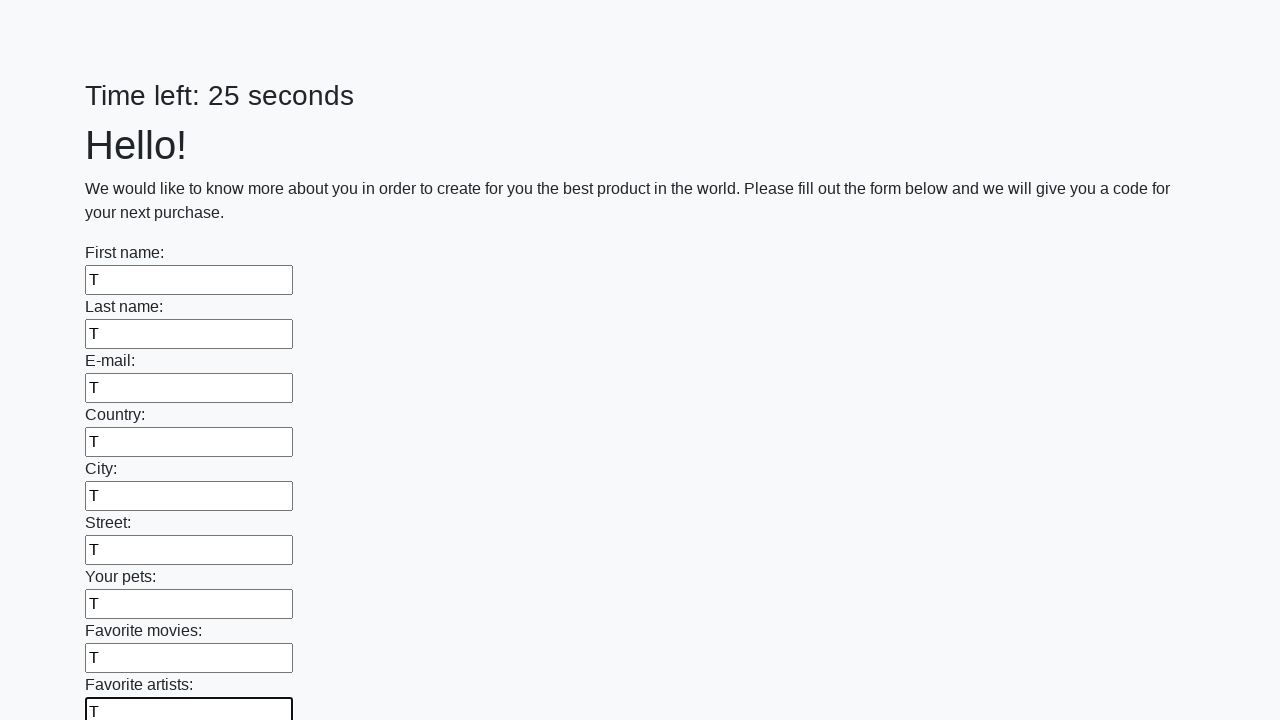

Filled text input field 10 of 100 with 'T' on input[type="text"] >> nth=9
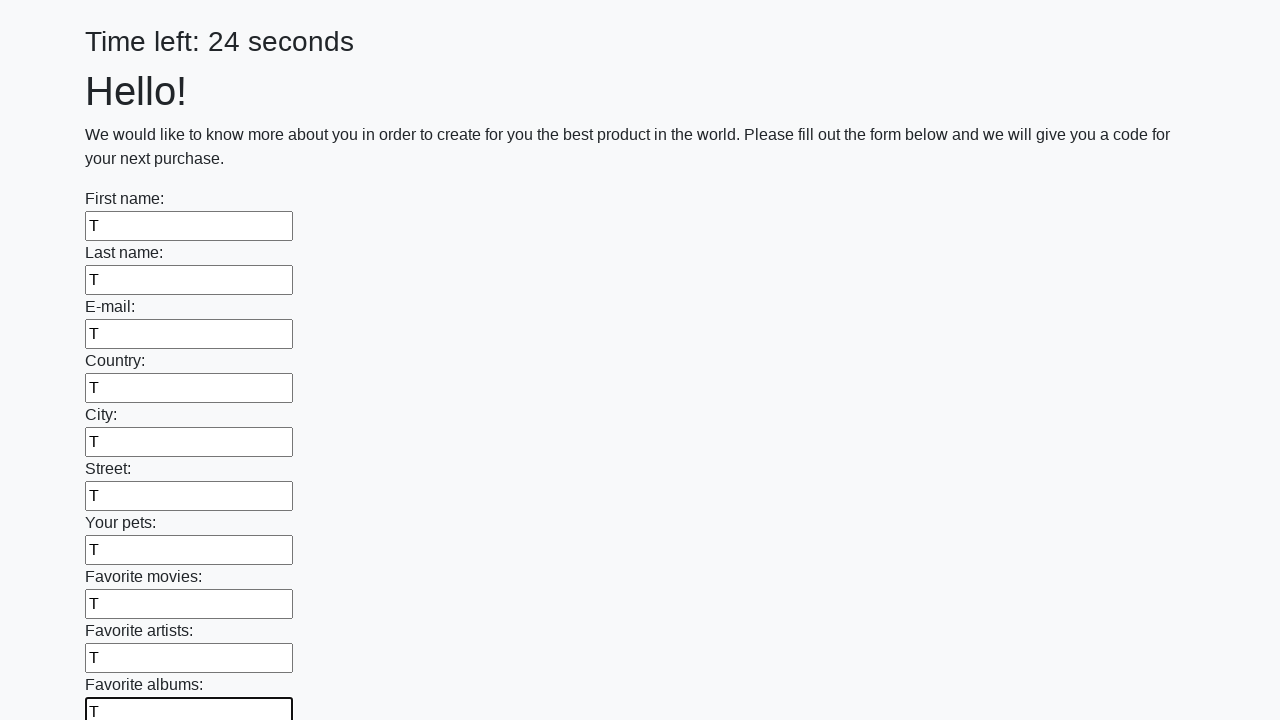

Filled text input field 11 of 100 with 'T' on input[type="text"] >> nth=10
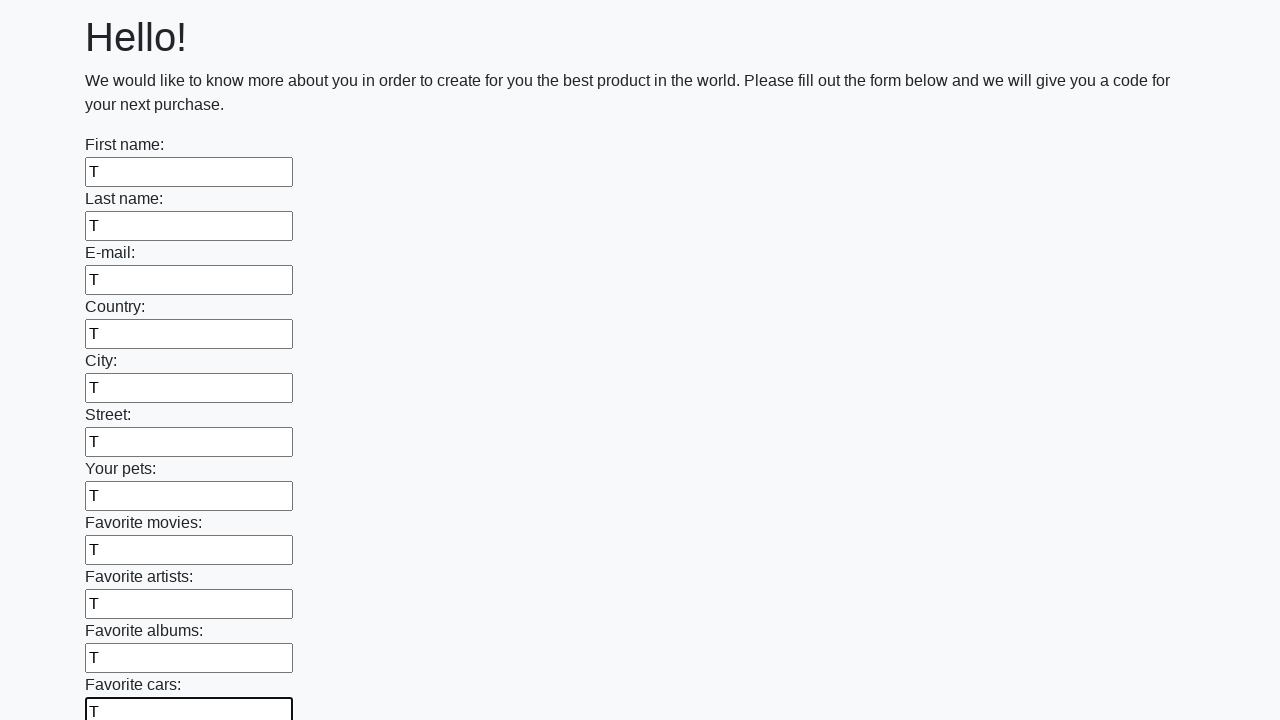

Filled text input field 12 of 100 with 'T' on input[type="text"] >> nth=11
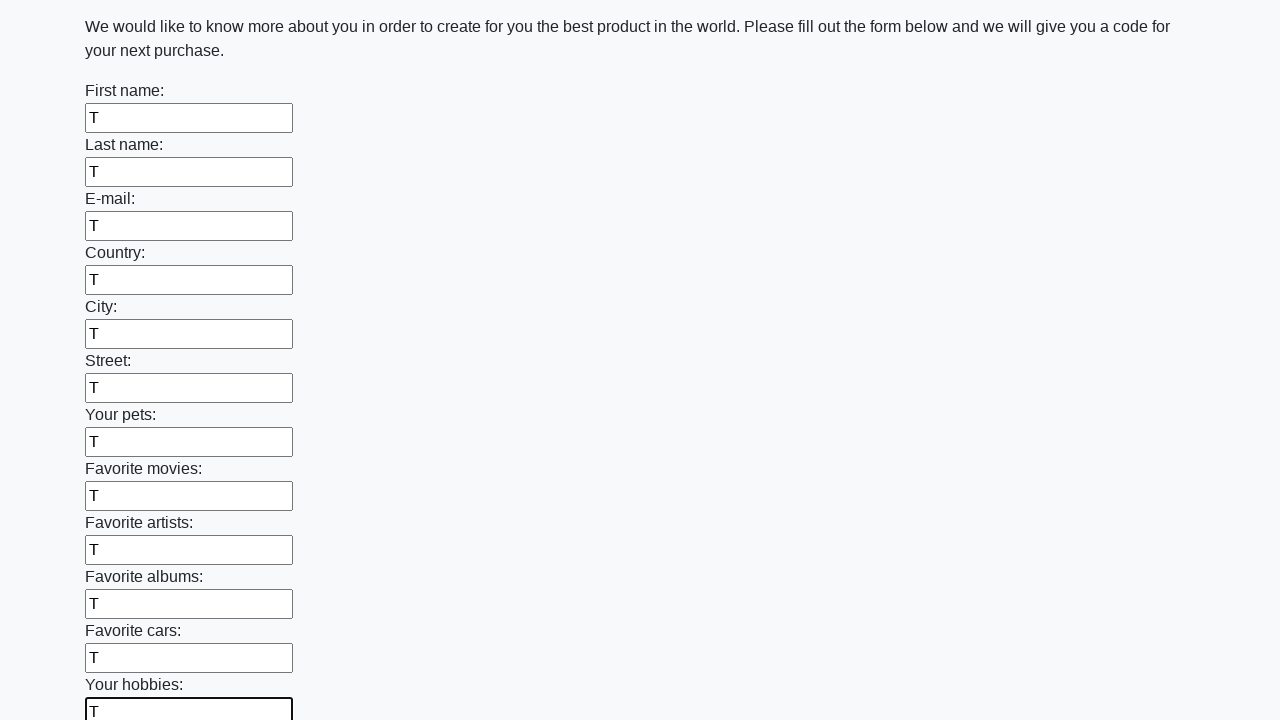

Filled text input field 13 of 100 with 'T' on input[type="text"] >> nth=12
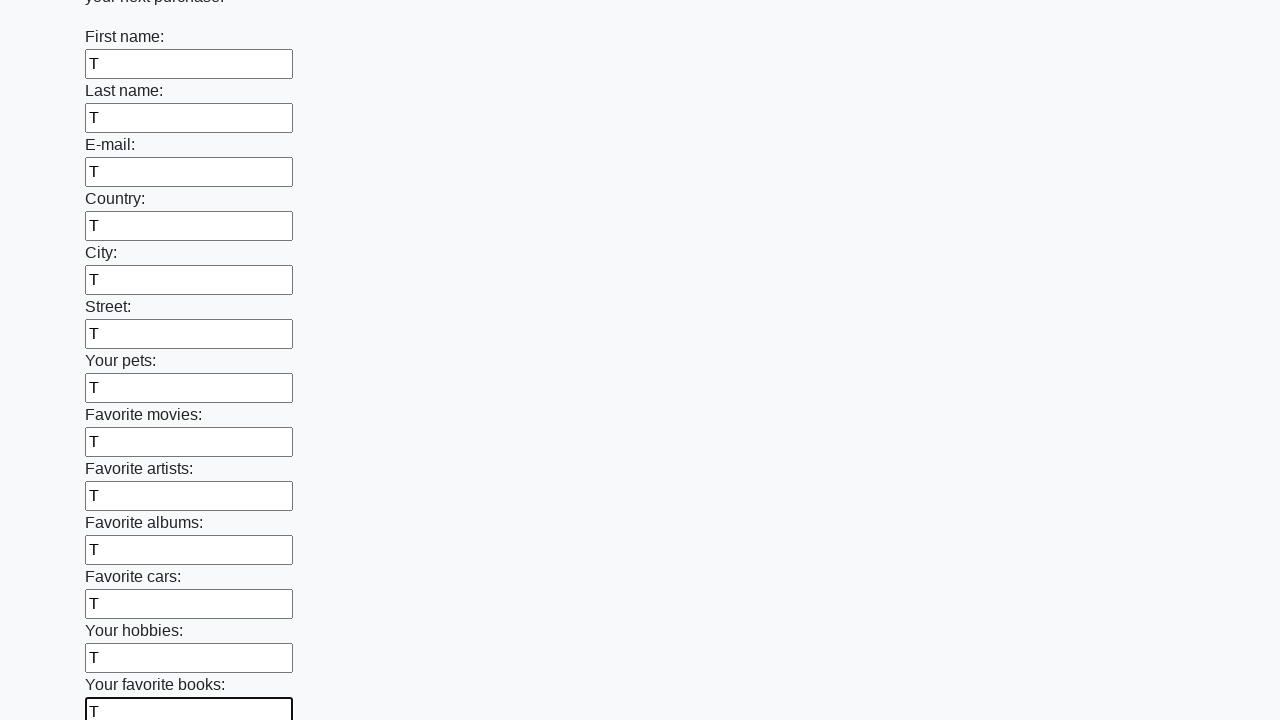

Filled text input field 14 of 100 with 'T' on input[type="text"] >> nth=13
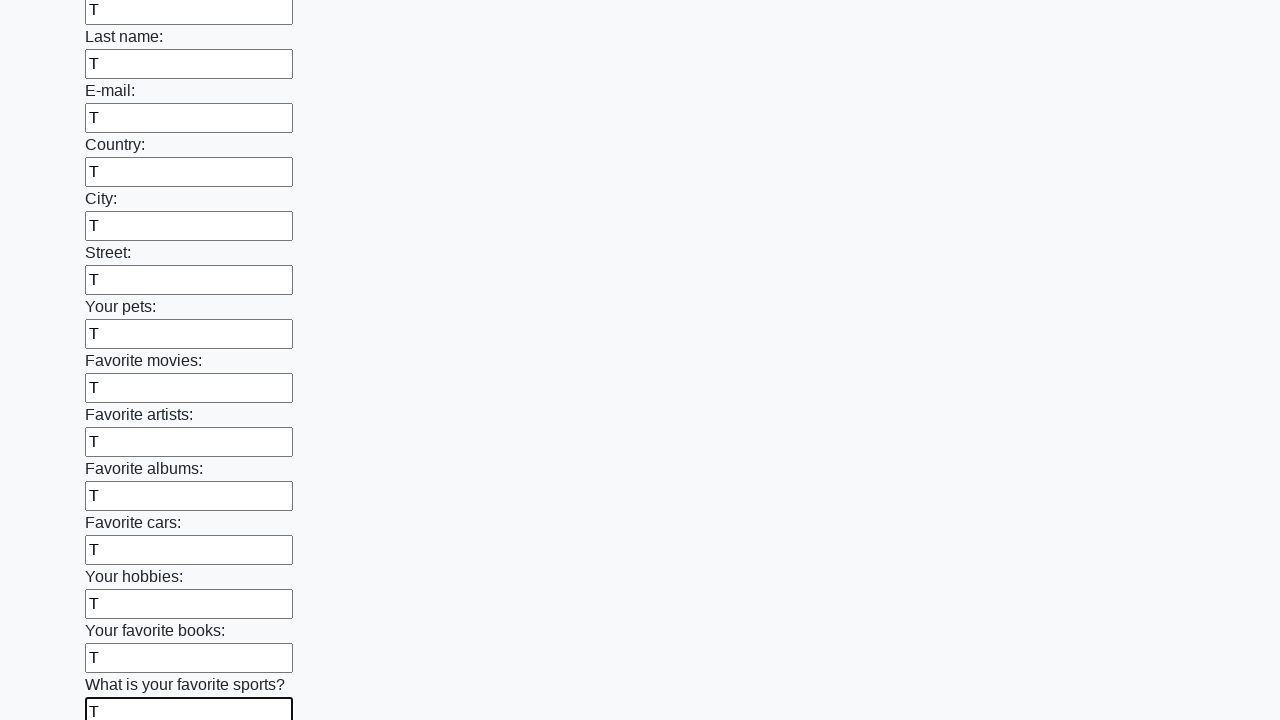

Filled text input field 15 of 100 with 'T' on input[type="text"] >> nth=14
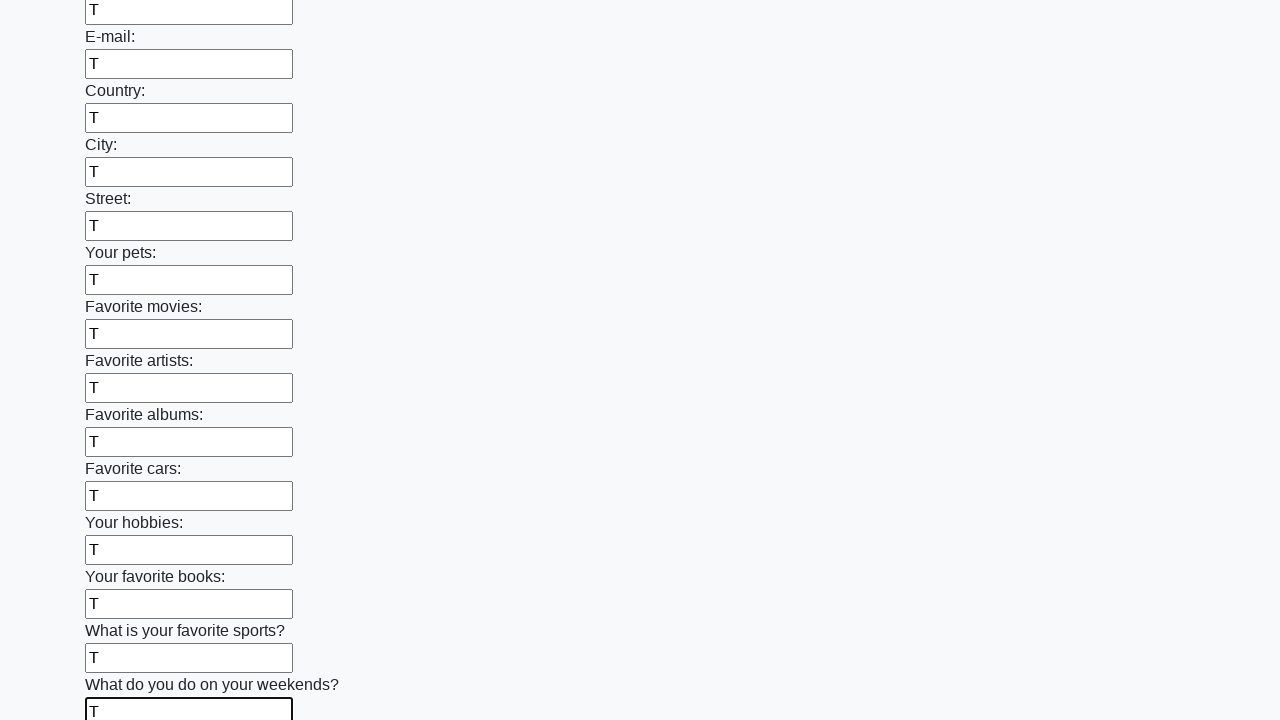

Filled text input field 16 of 100 with 'T' on input[type="text"] >> nth=15
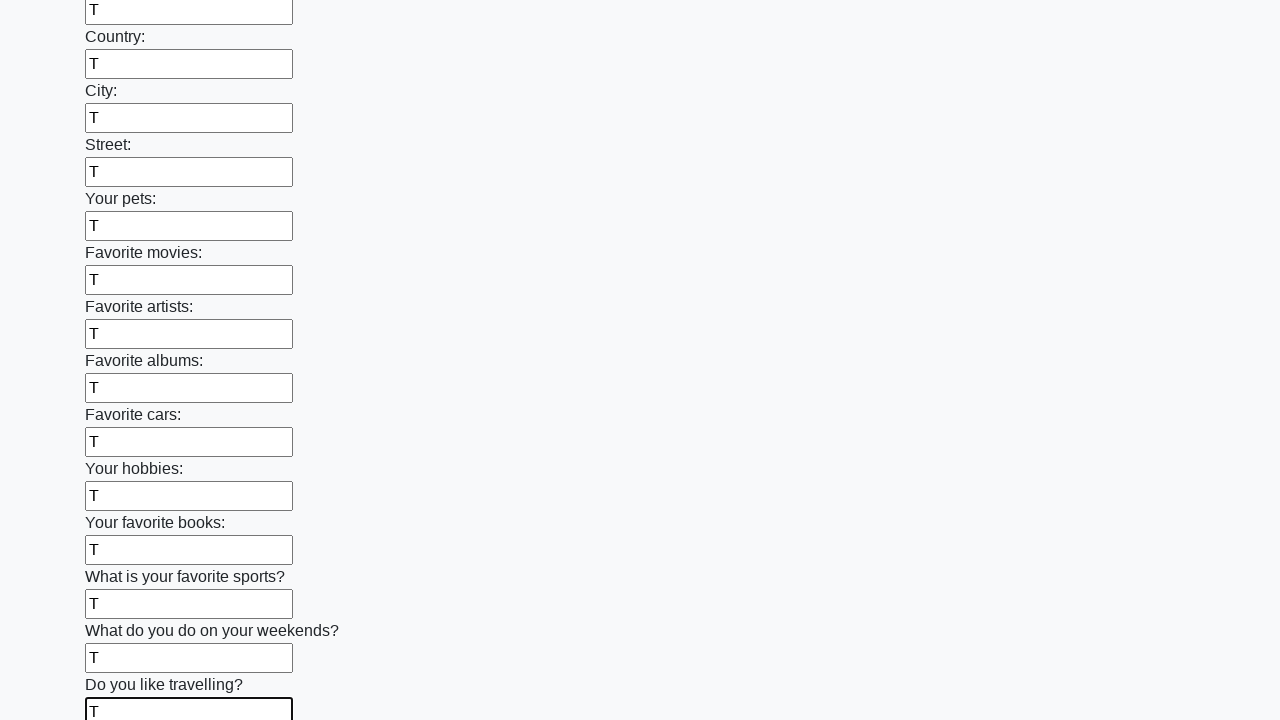

Filled text input field 17 of 100 with 'T' on input[type="text"] >> nth=16
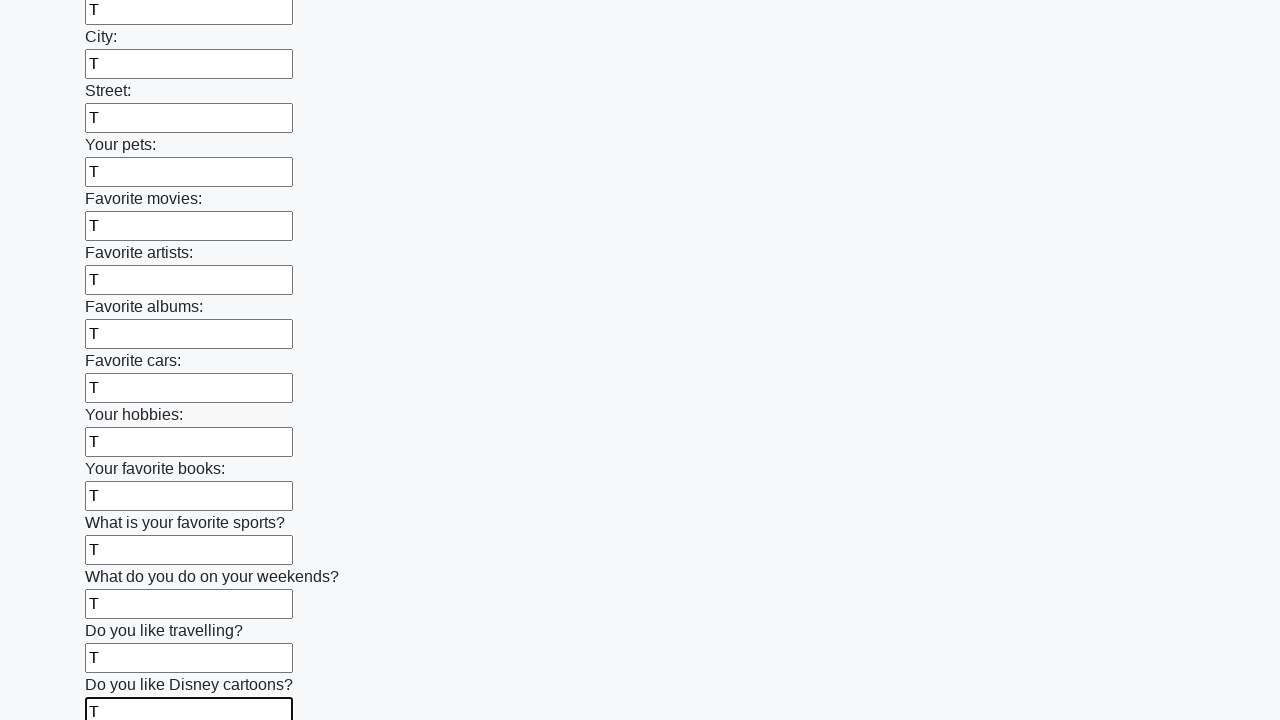

Filled text input field 18 of 100 with 'T' on input[type="text"] >> nth=17
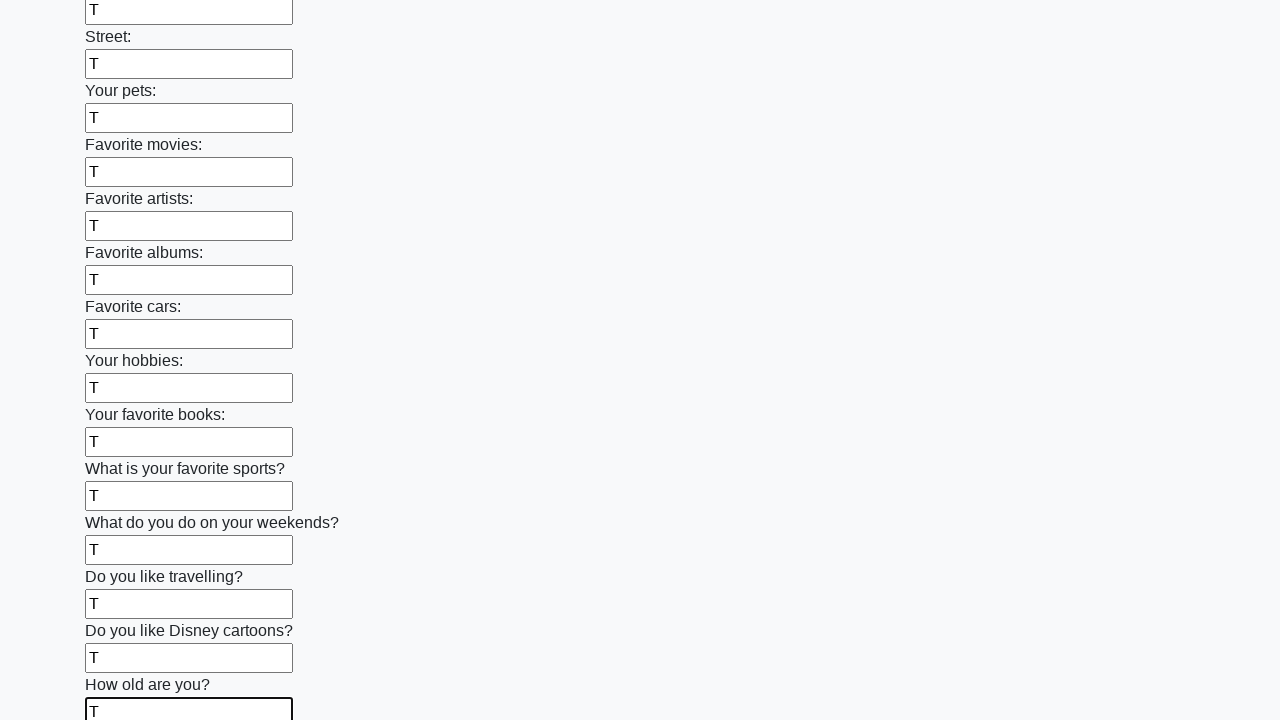

Filled text input field 19 of 100 with 'T' on input[type="text"] >> nth=18
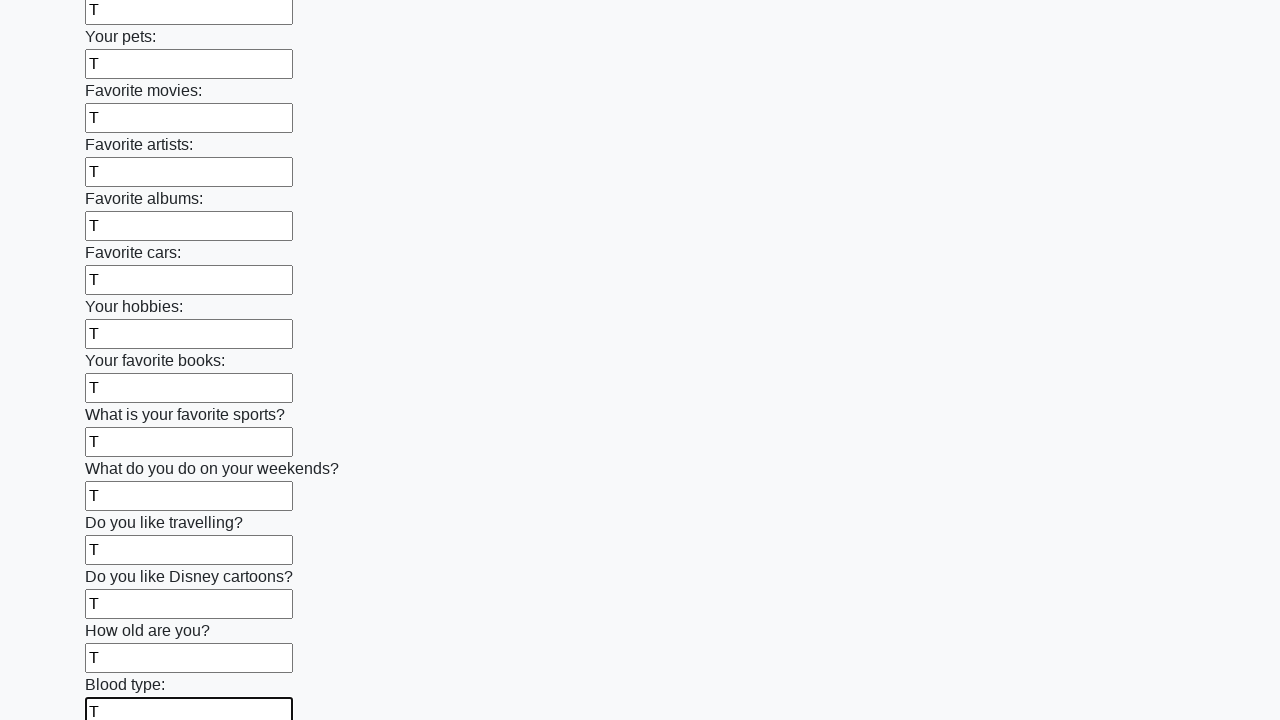

Filled text input field 20 of 100 with 'T' on input[type="text"] >> nth=19
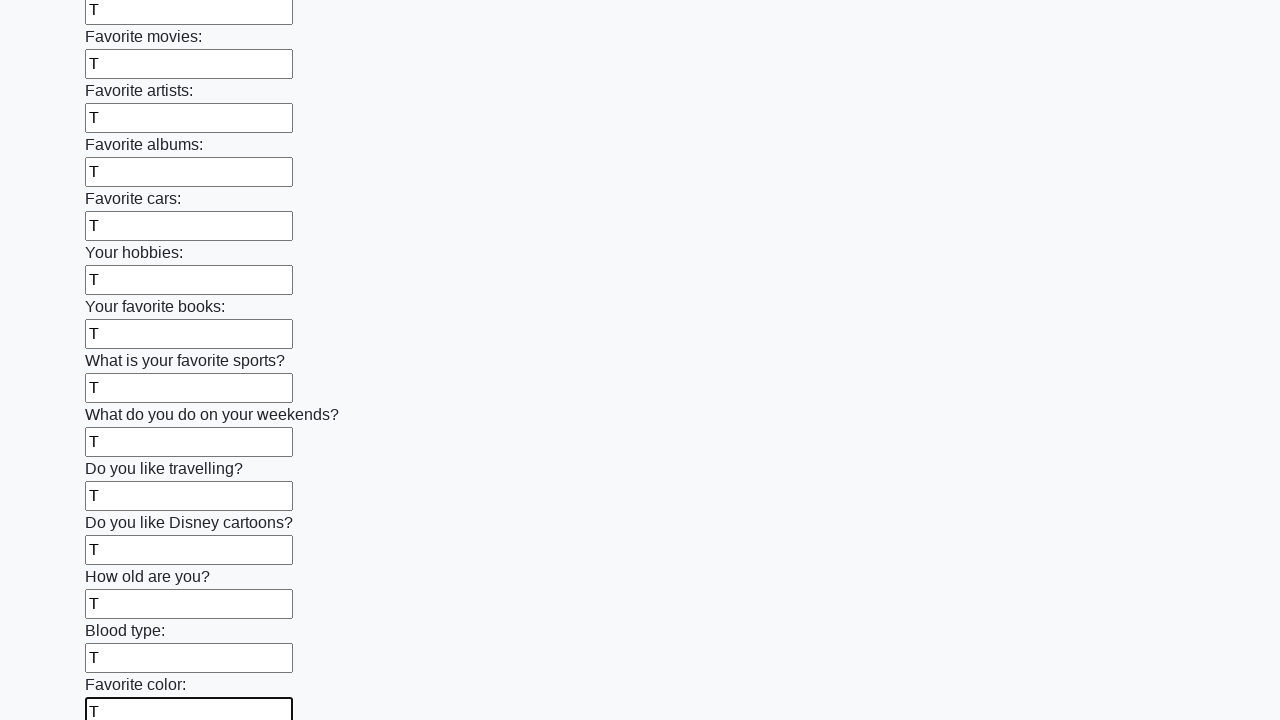

Filled text input field 21 of 100 with 'T' on input[type="text"] >> nth=20
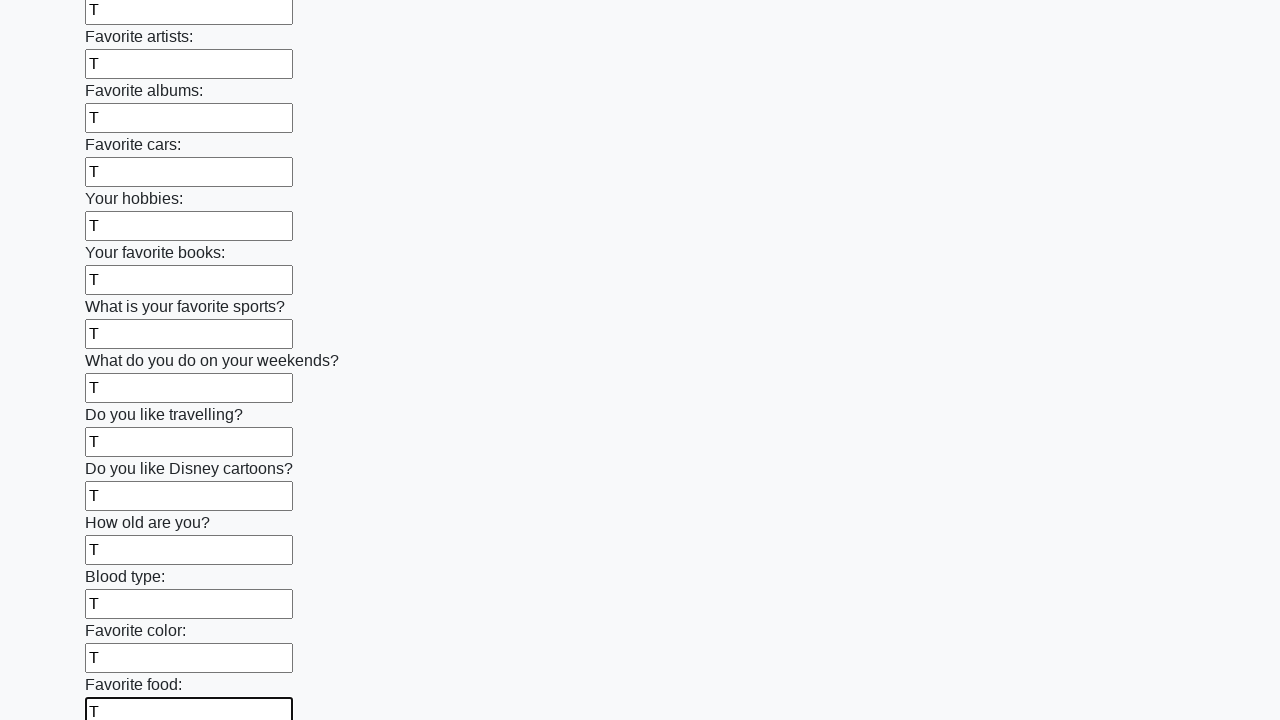

Filled text input field 22 of 100 with 'T' on input[type="text"] >> nth=21
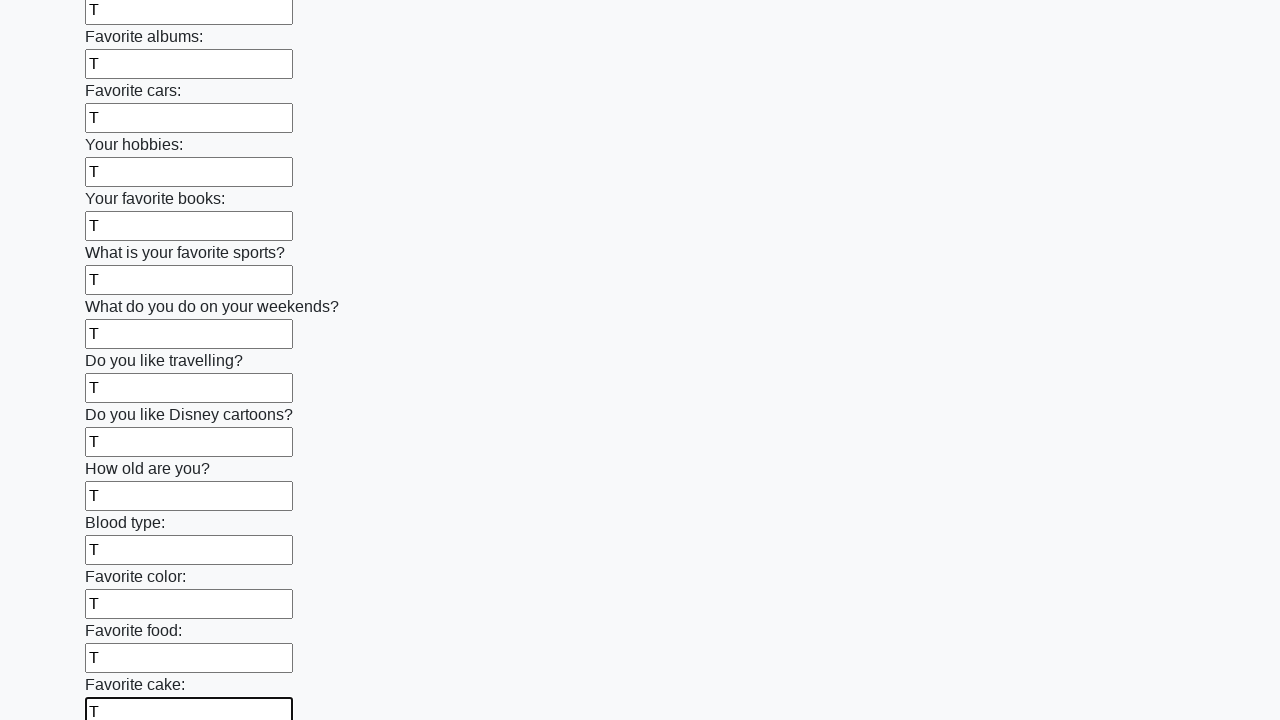

Filled text input field 23 of 100 with 'T' on input[type="text"] >> nth=22
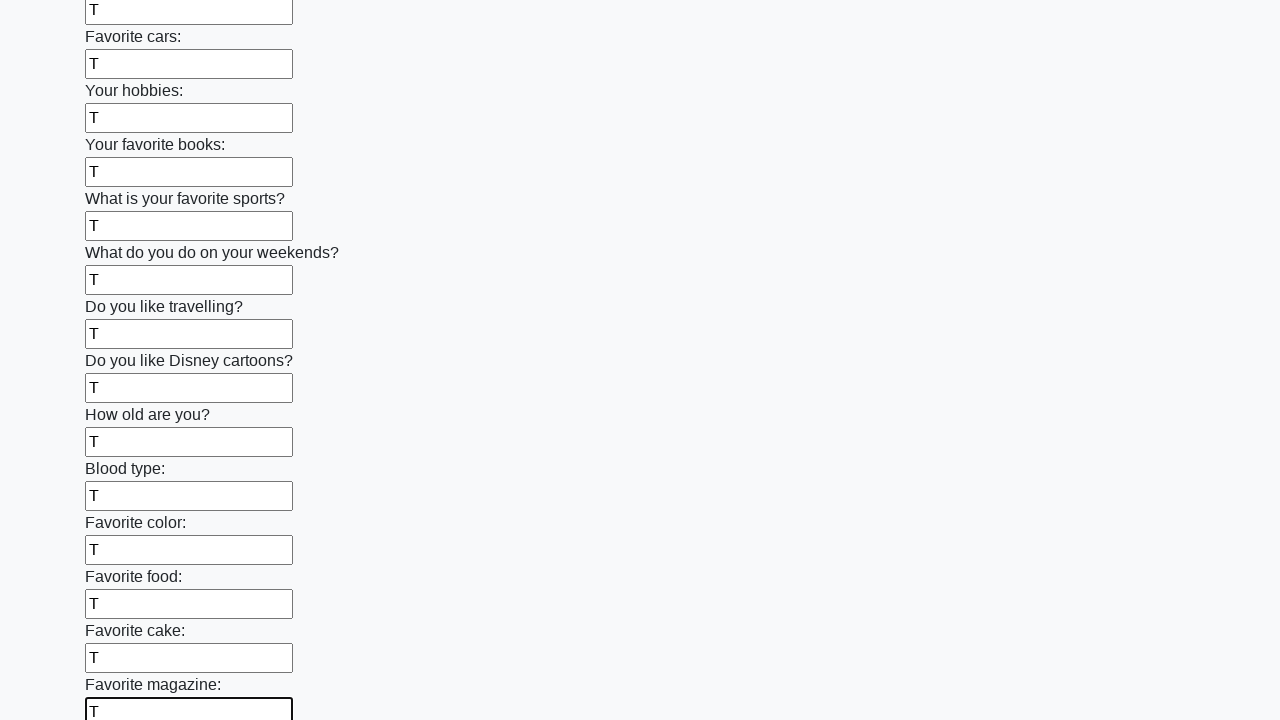

Filled text input field 24 of 100 with 'T' on input[type="text"] >> nth=23
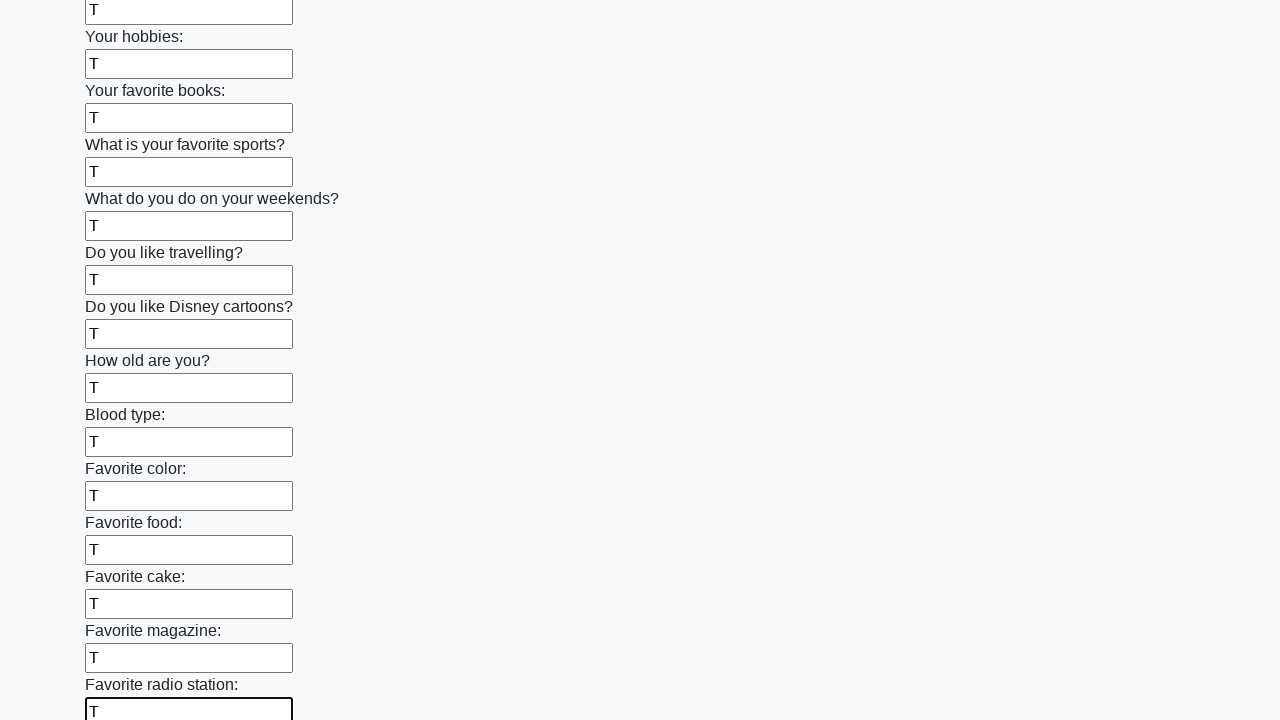

Filled text input field 25 of 100 with 'T' on input[type="text"] >> nth=24
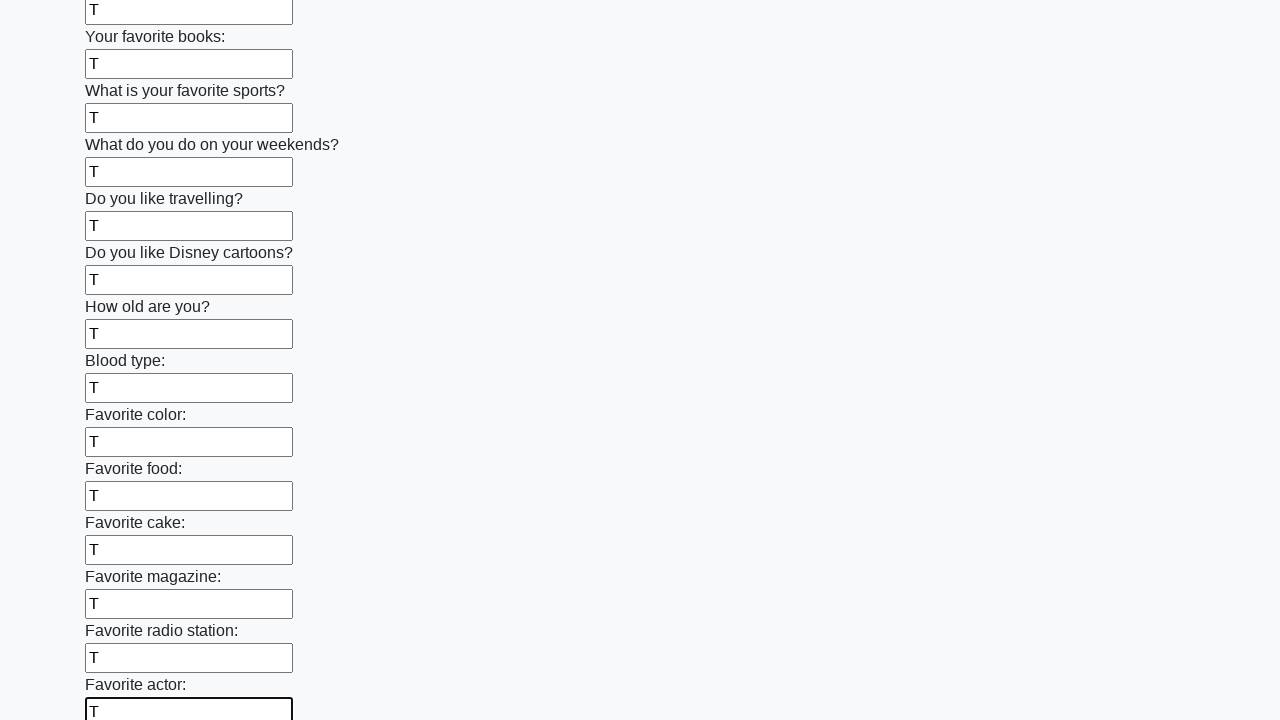

Filled text input field 26 of 100 with 'T' on input[type="text"] >> nth=25
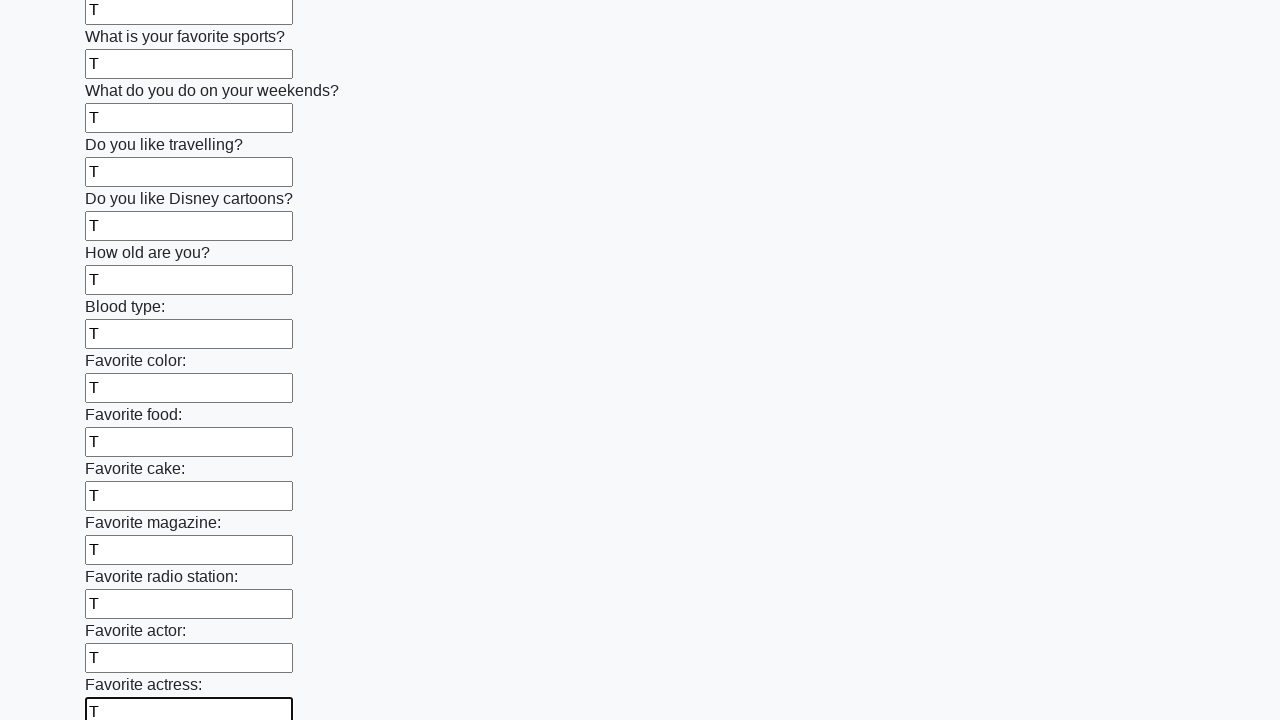

Filled text input field 27 of 100 with 'T' on input[type="text"] >> nth=26
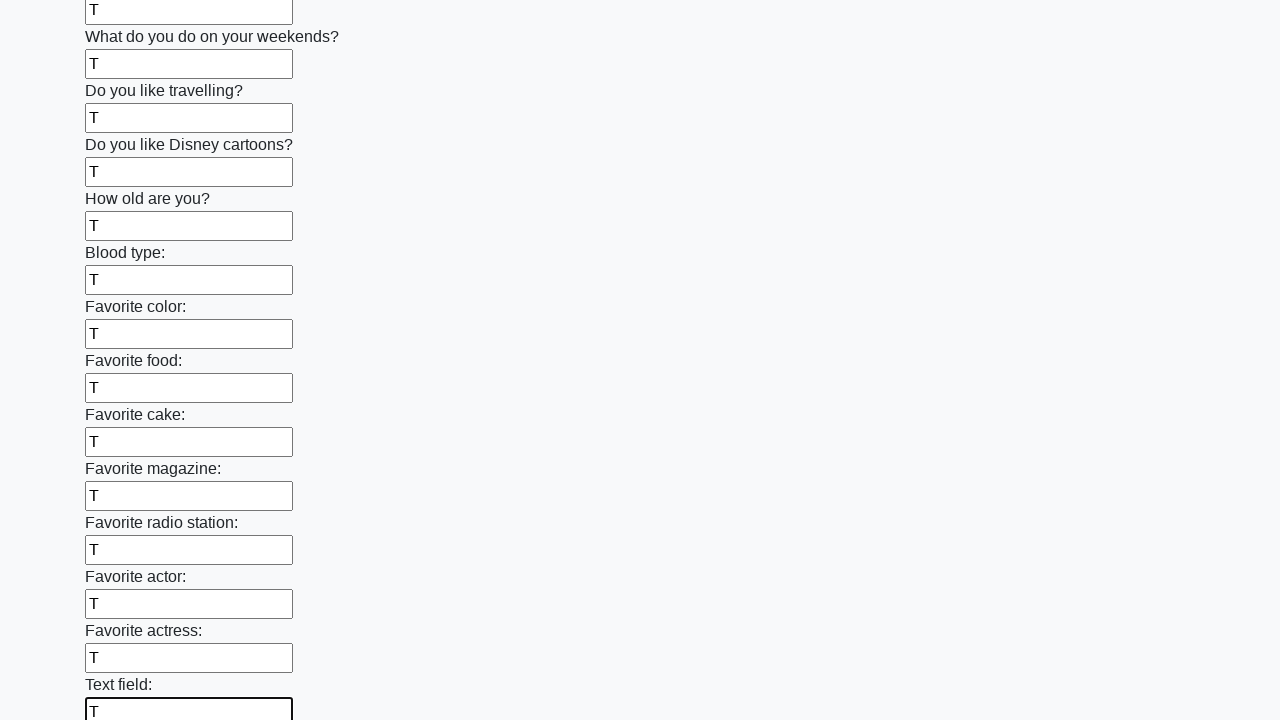

Filled text input field 28 of 100 with 'T' on input[type="text"] >> nth=27
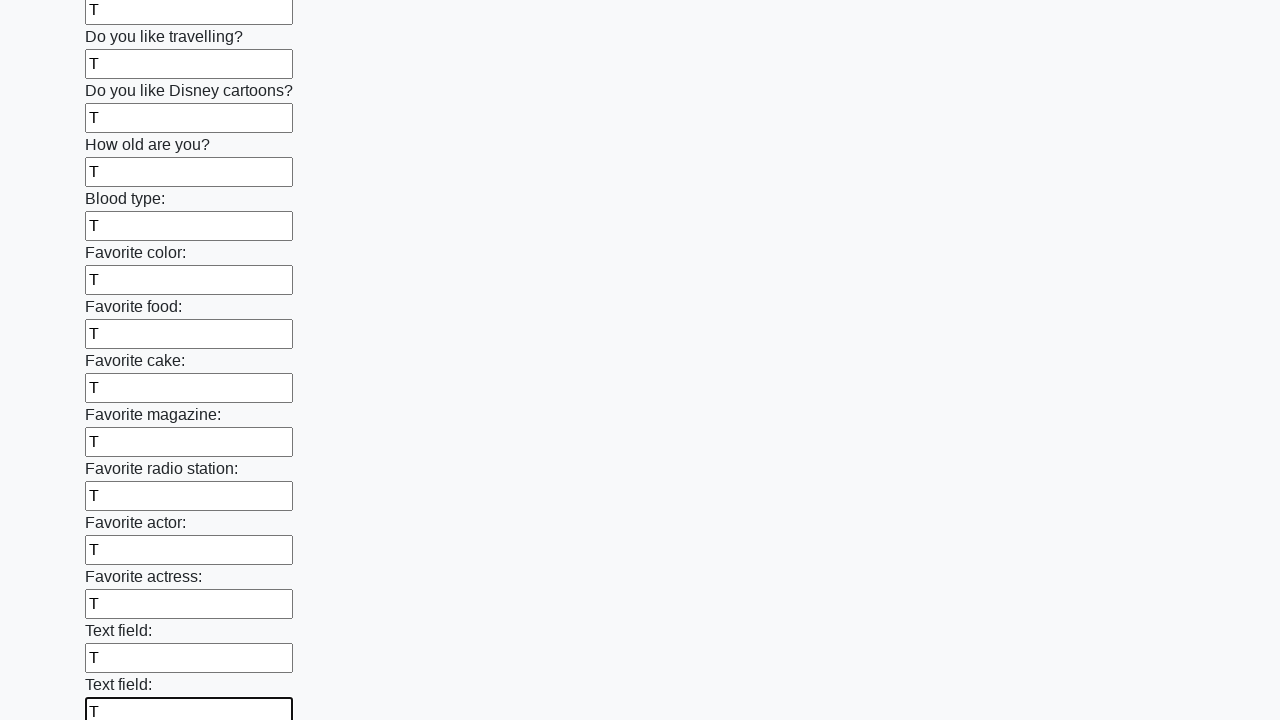

Filled text input field 29 of 100 with 'T' on input[type="text"] >> nth=28
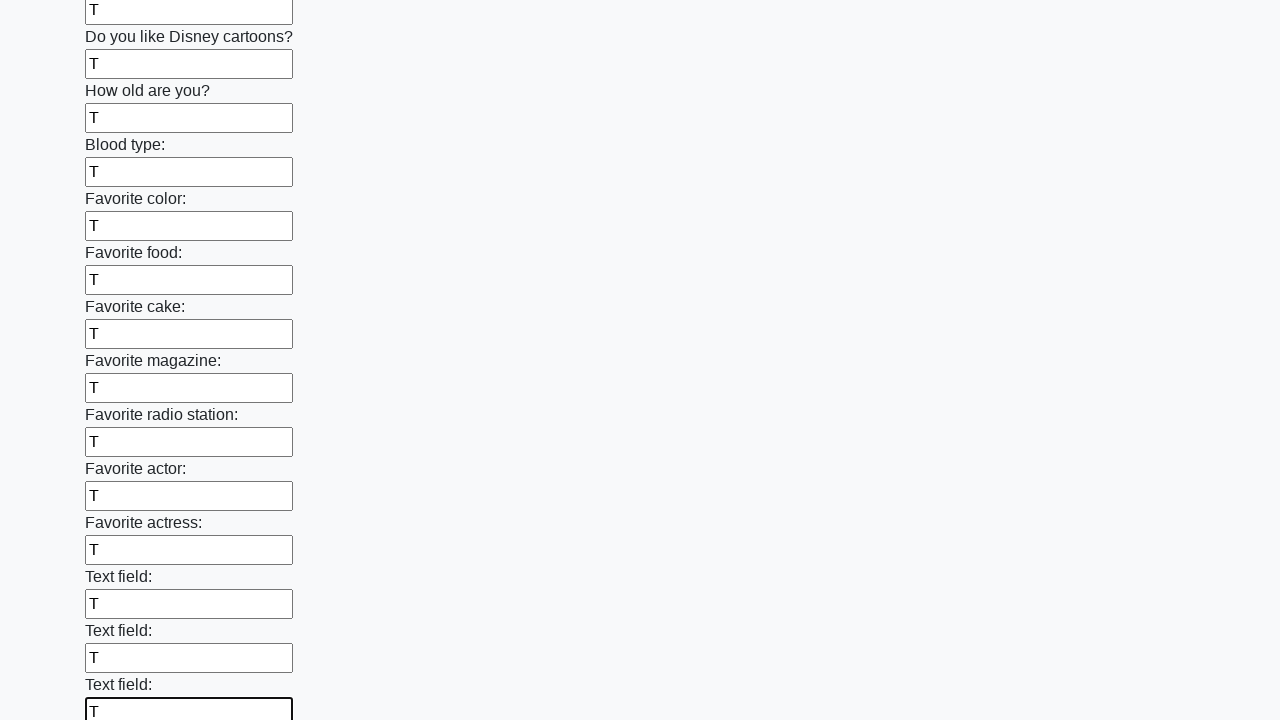

Filled text input field 30 of 100 with 'T' on input[type="text"] >> nth=29
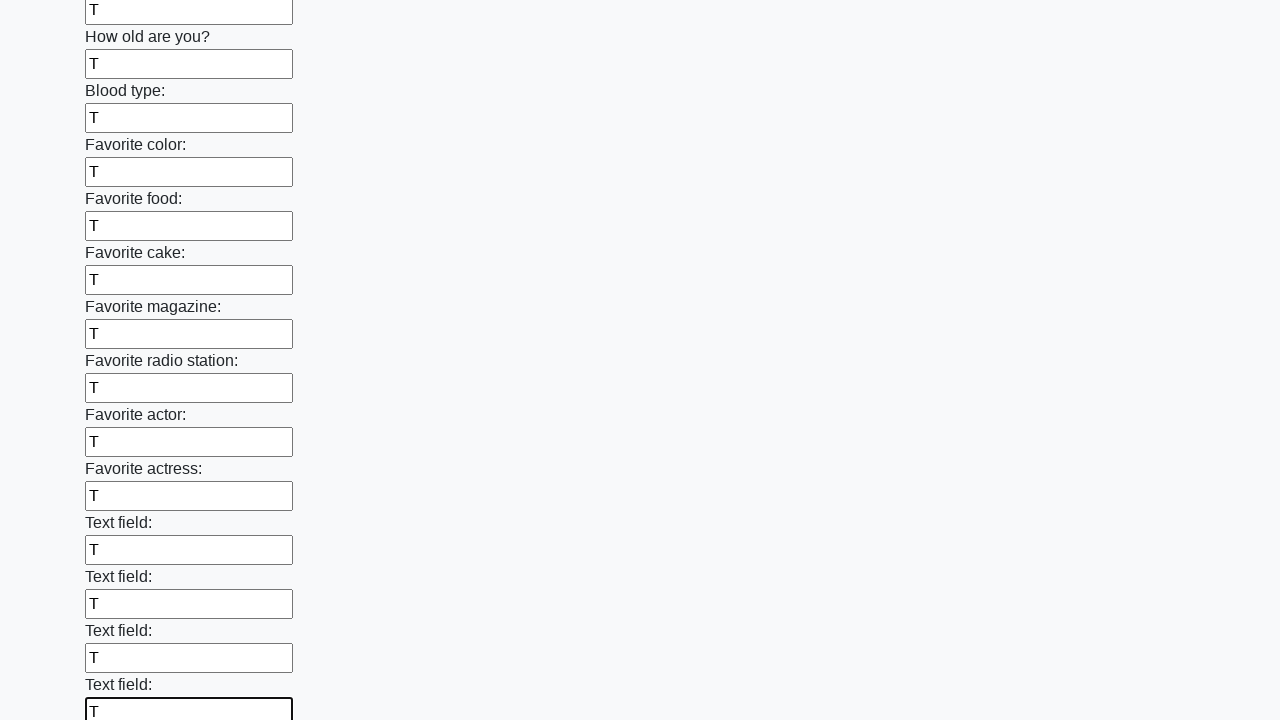

Filled text input field 31 of 100 with 'T' on input[type="text"] >> nth=30
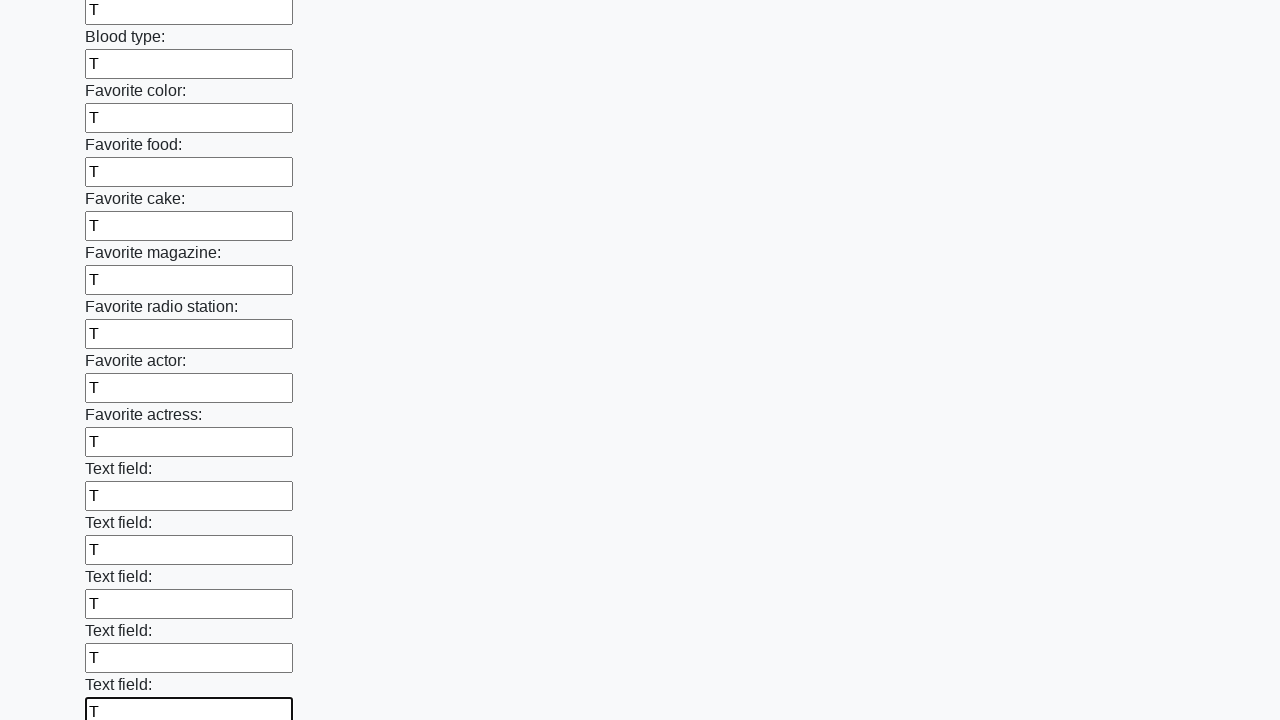

Filled text input field 32 of 100 with 'T' on input[type="text"] >> nth=31
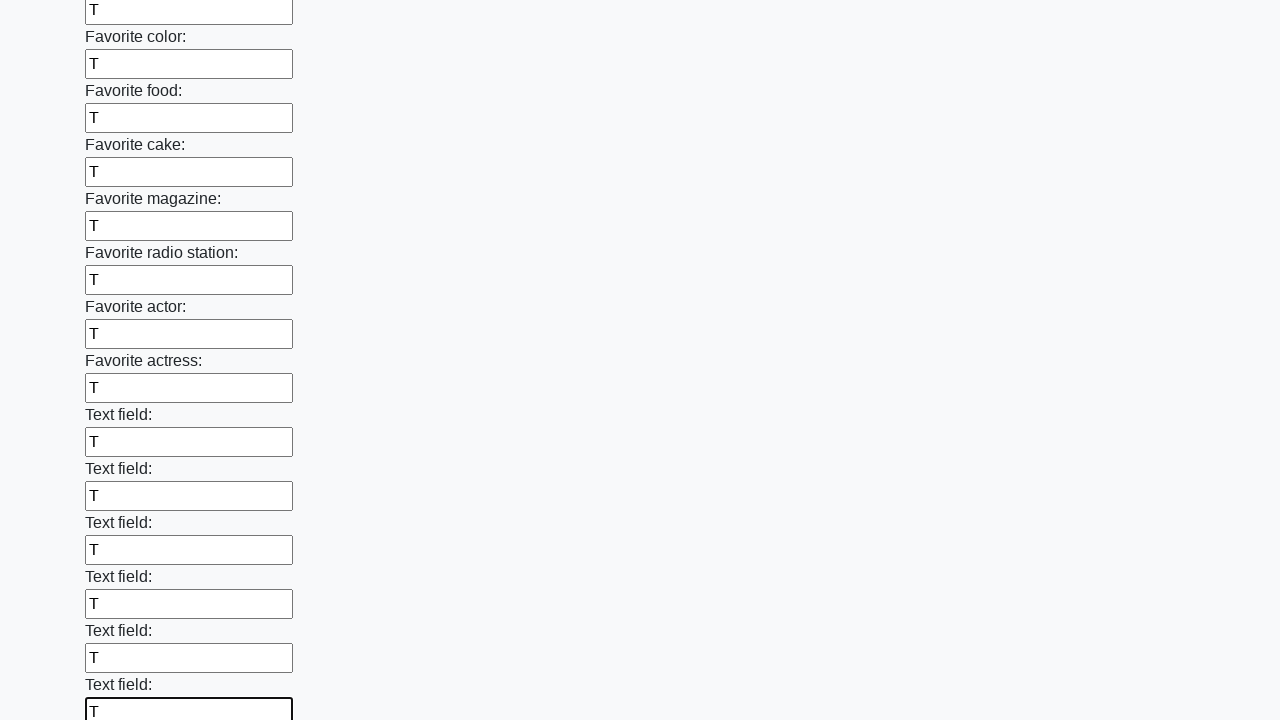

Filled text input field 33 of 100 with 'T' on input[type="text"] >> nth=32
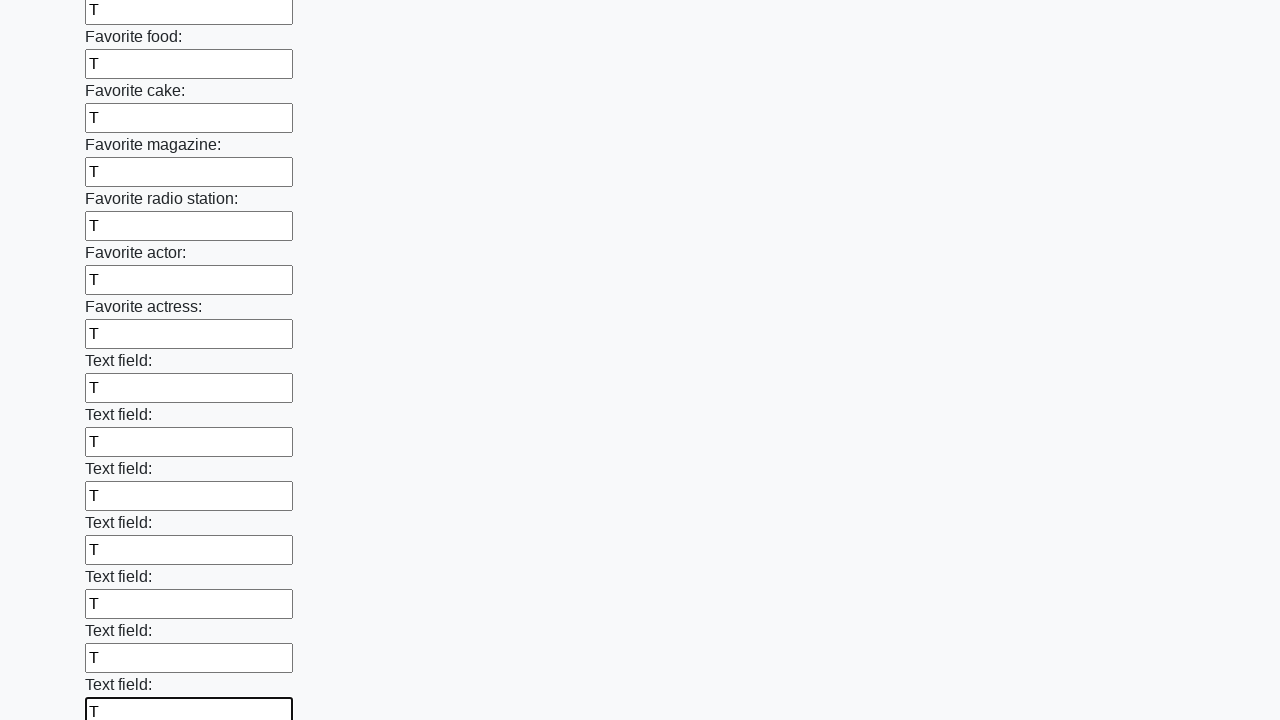

Filled text input field 34 of 100 with 'T' on input[type="text"] >> nth=33
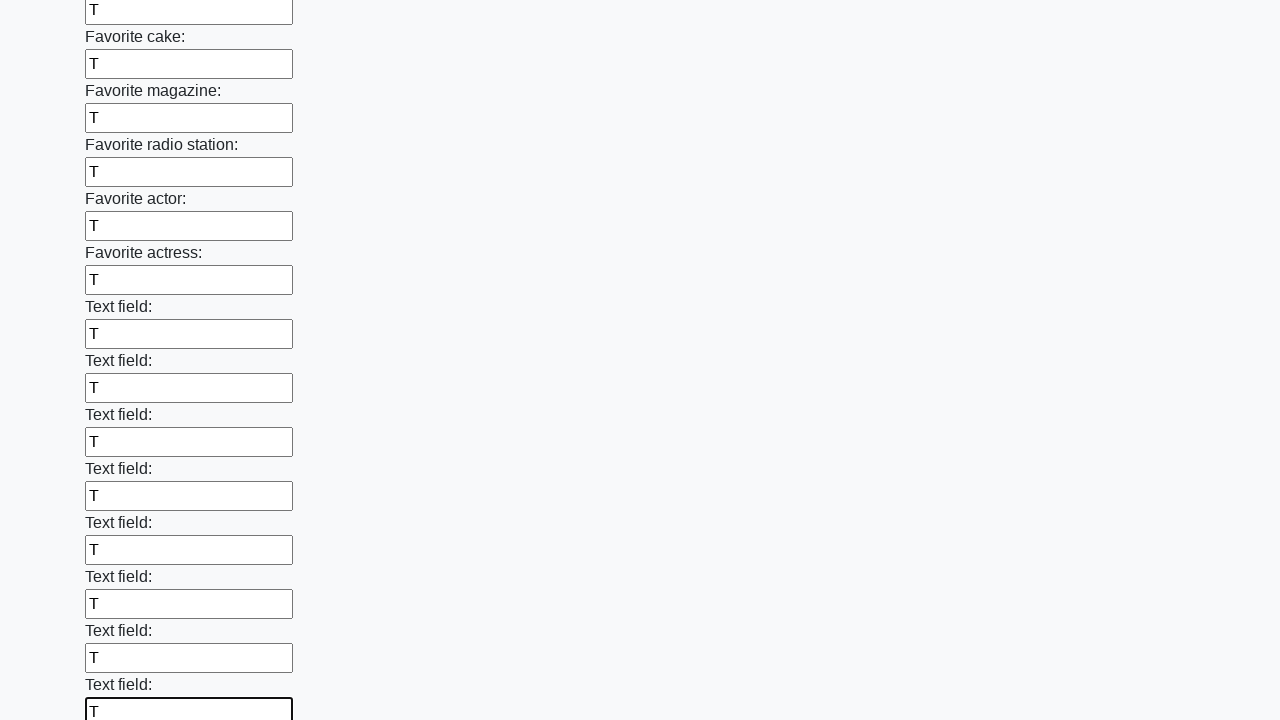

Filled text input field 35 of 100 with 'T' on input[type="text"] >> nth=34
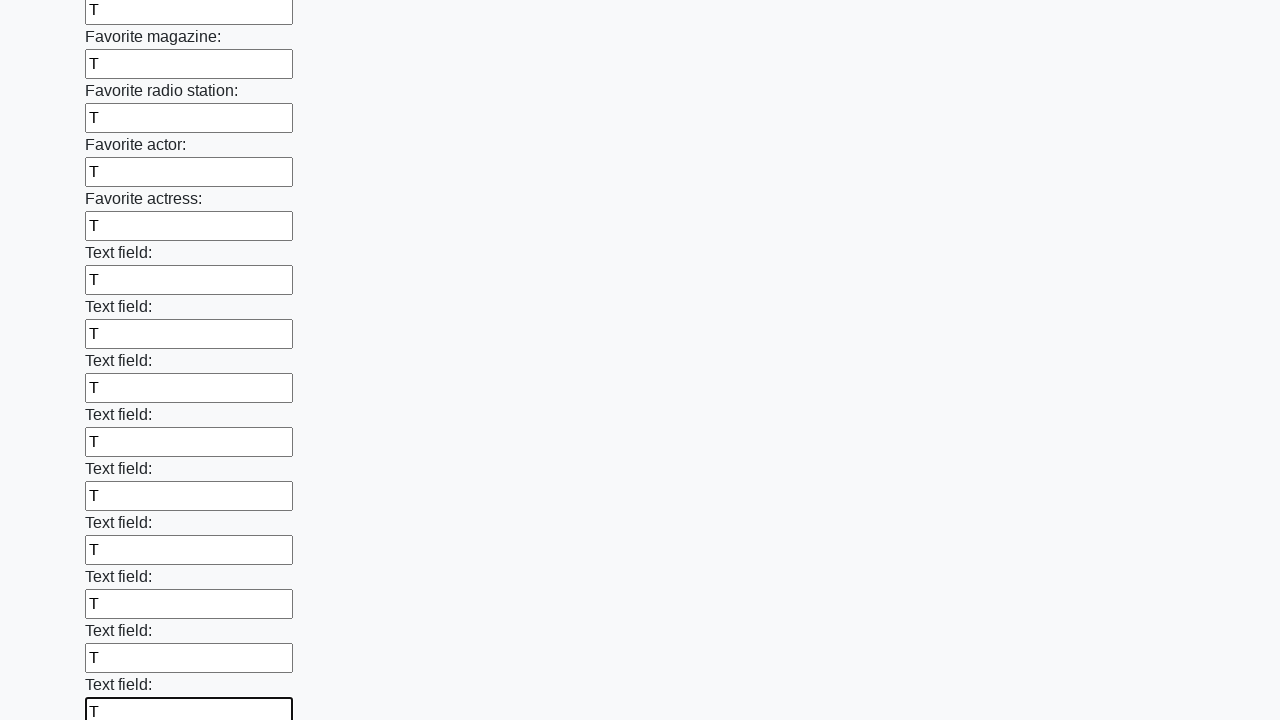

Filled text input field 36 of 100 with 'T' on input[type="text"] >> nth=35
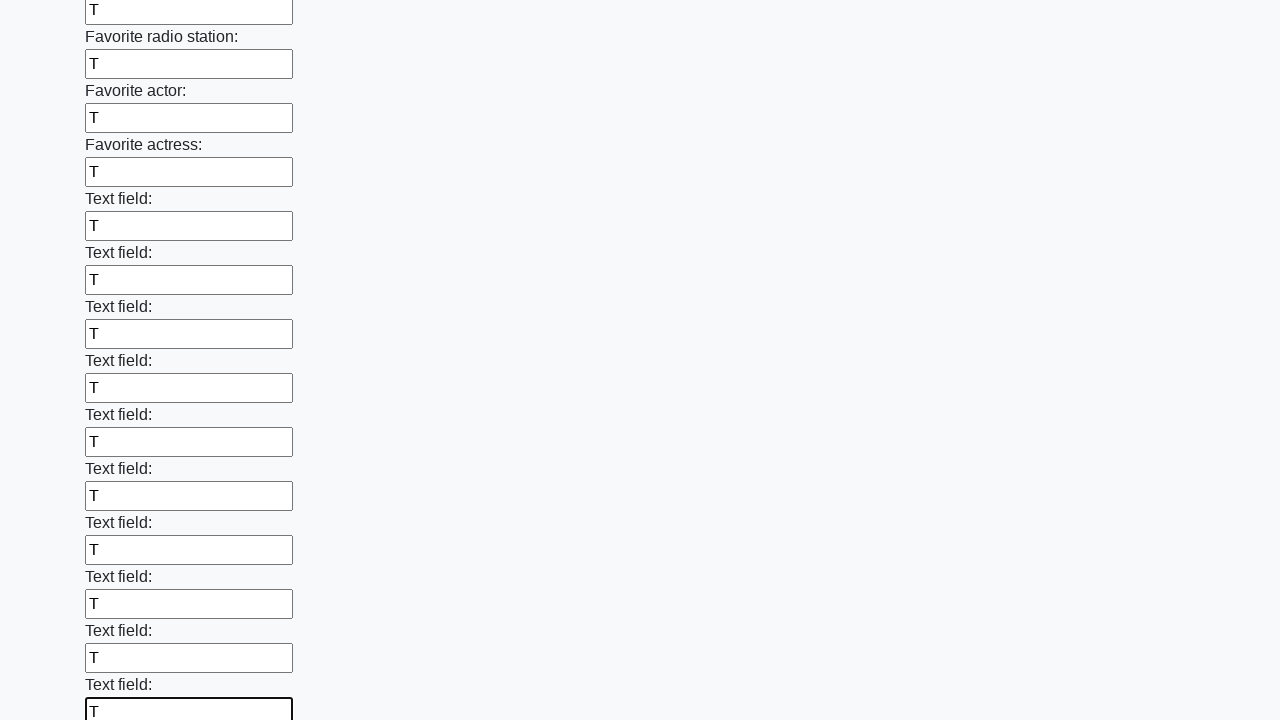

Filled text input field 37 of 100 with 'T' on input[type="text"] >> nth=36
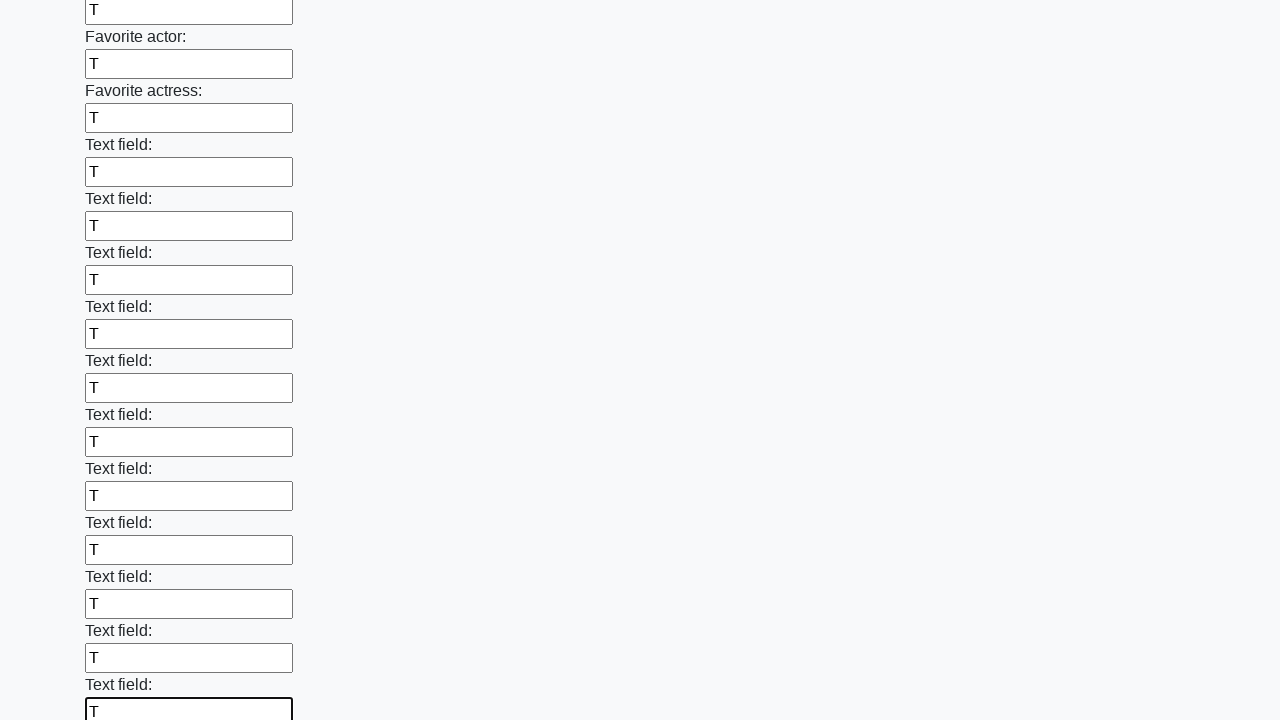

Filled text input field 38 of 100 with 'T' on input[type="text"] >> nth=37
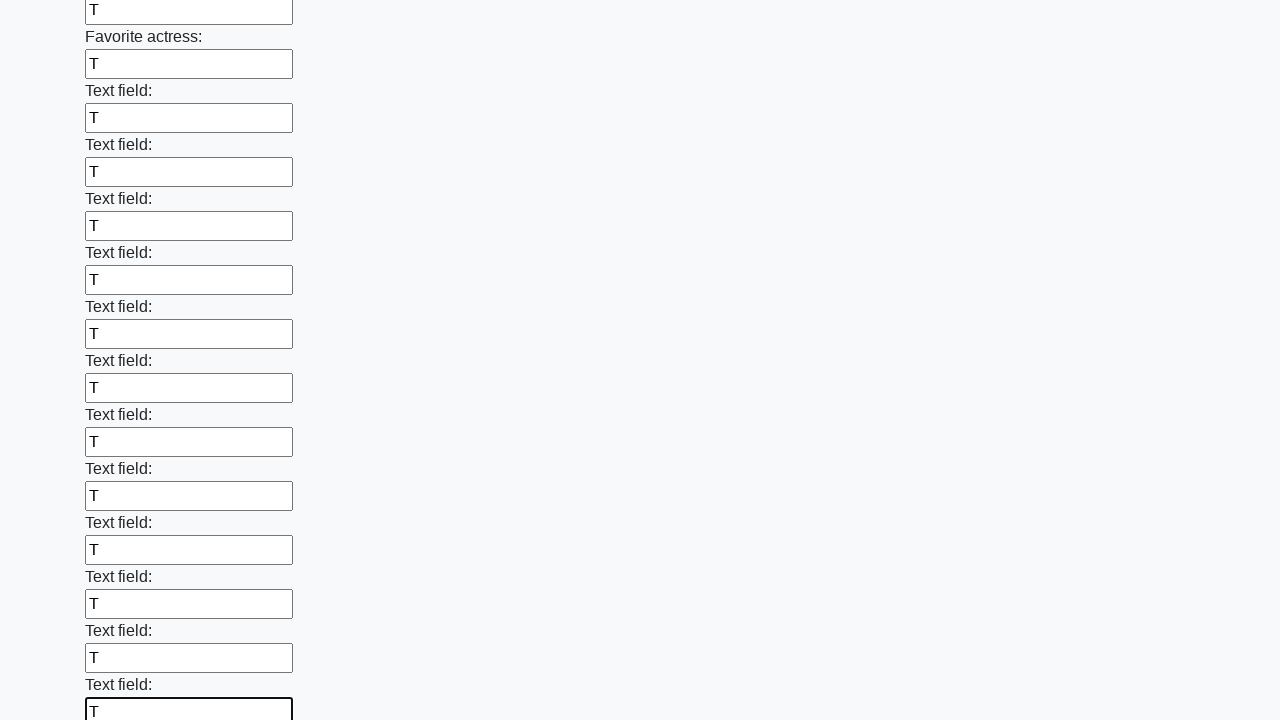

Filled text input field 39 of 100 with 'T' on input[type="text"] >> nth=38
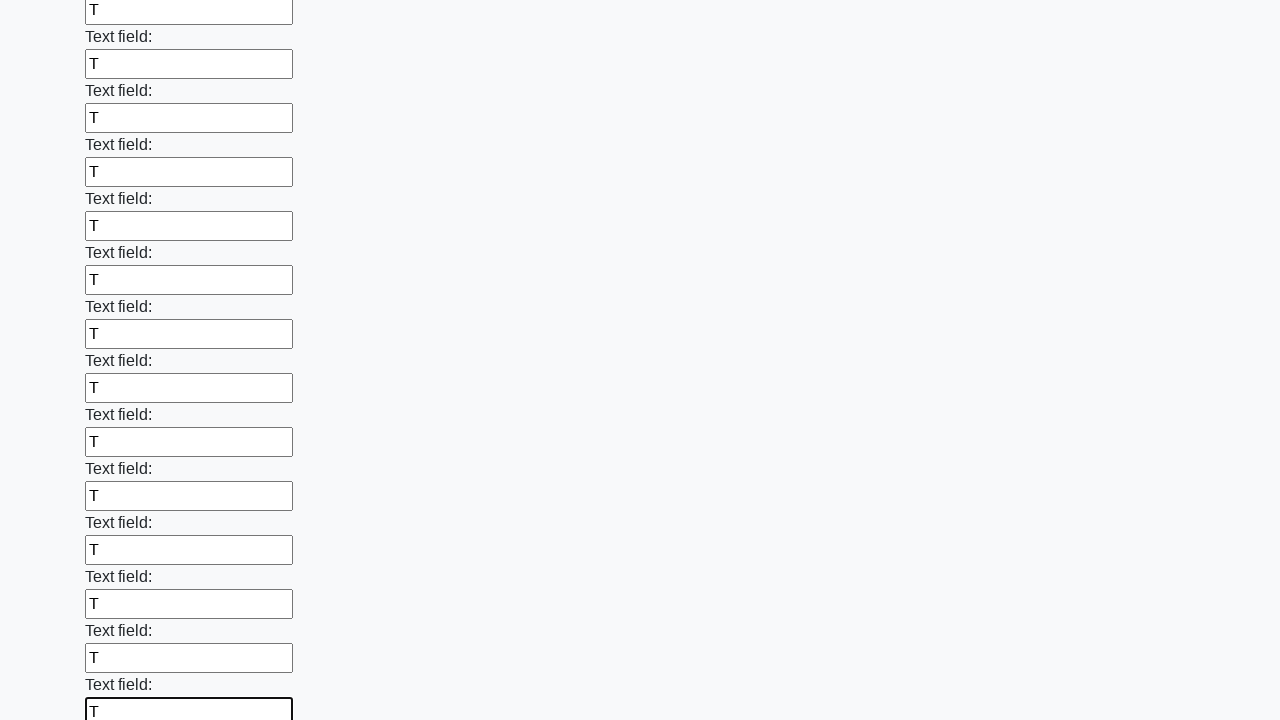

Filled text input field 40 of 100 with 'T' on input[type="text"] >> nth=39
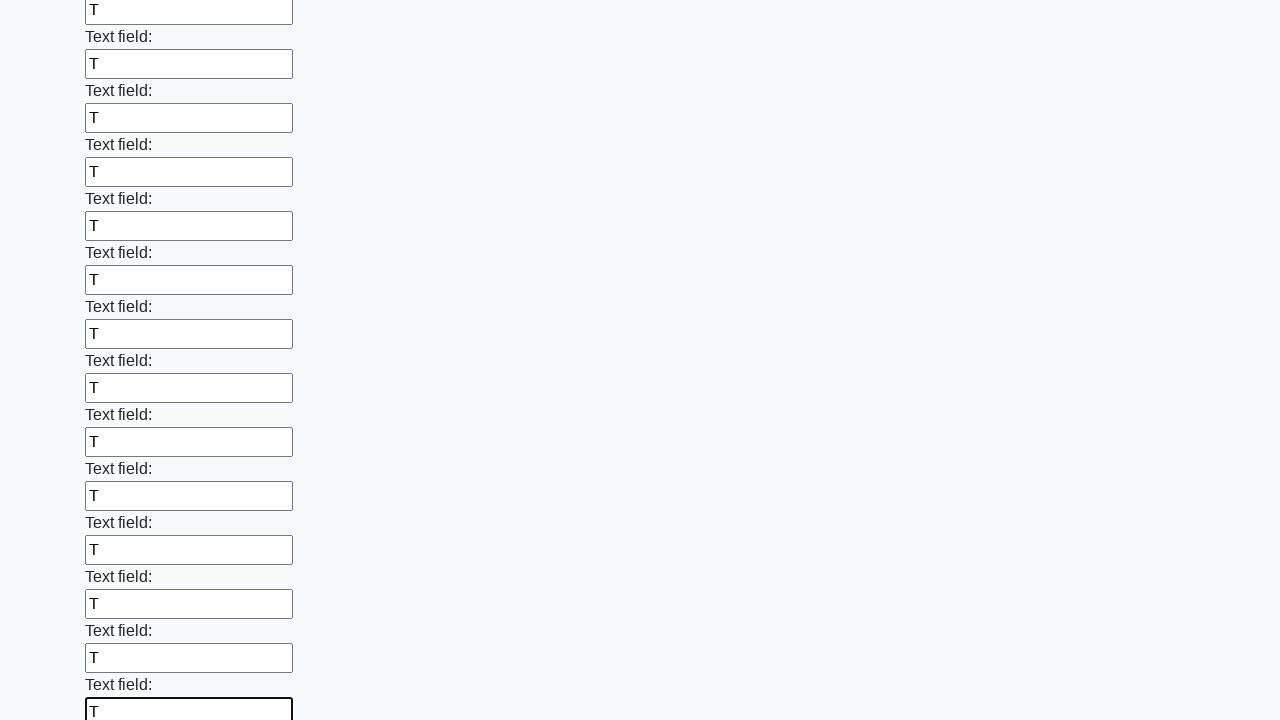

Filled text input field 41 of 100 with 'T' on input[type="text"] >> nth=40
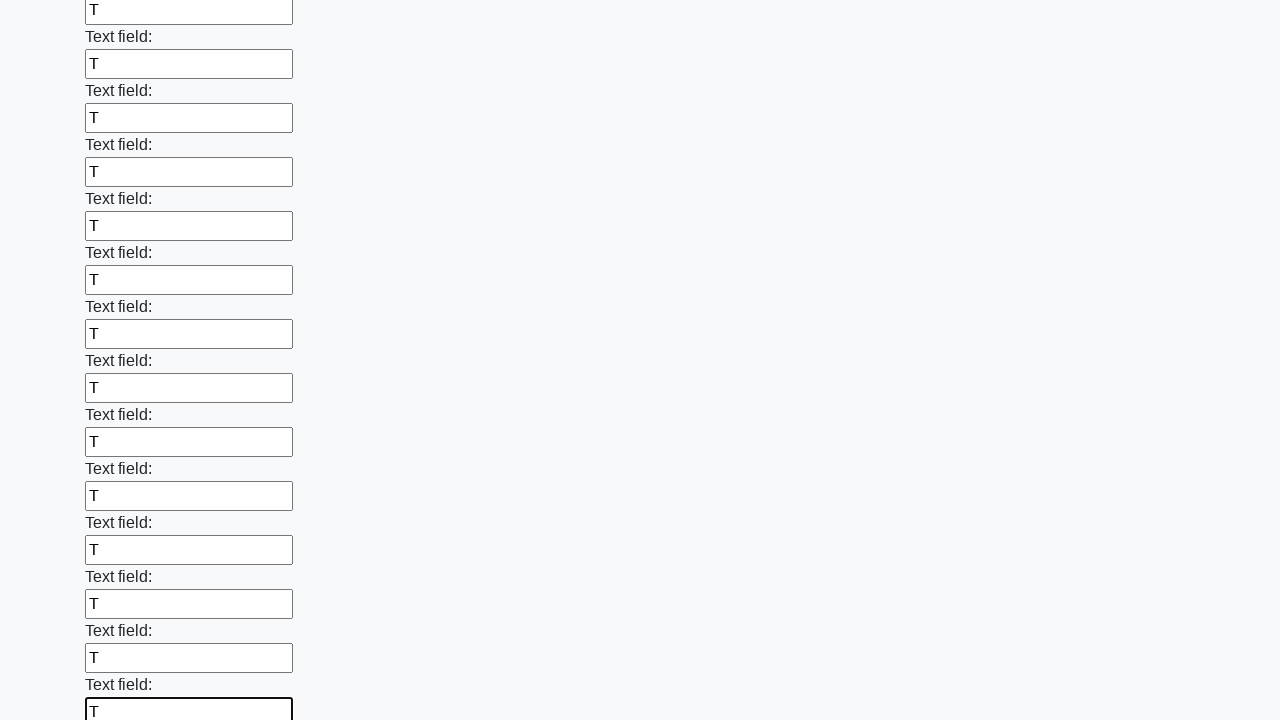

Filled text input field 42 of 100 with 'T' on input[type="text"] >> nth=41
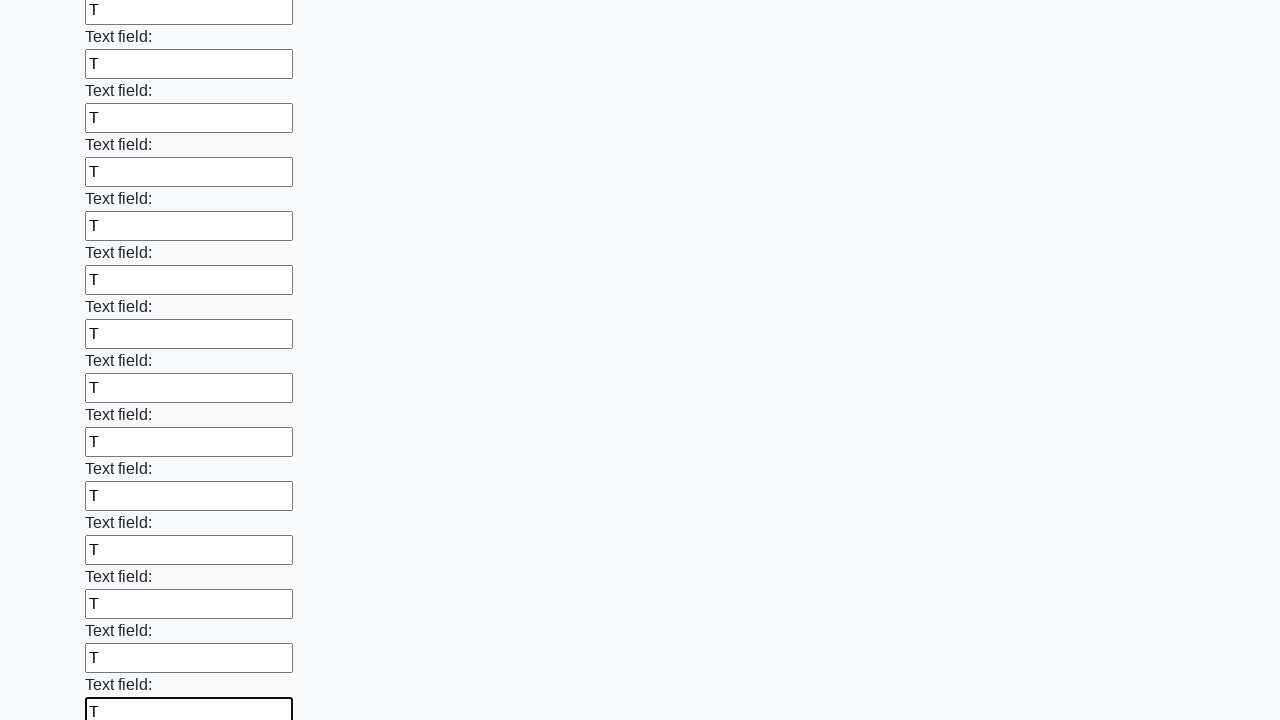

Filled text input field 43 of 100 with 'T' on input[type="text"] >> nth=42
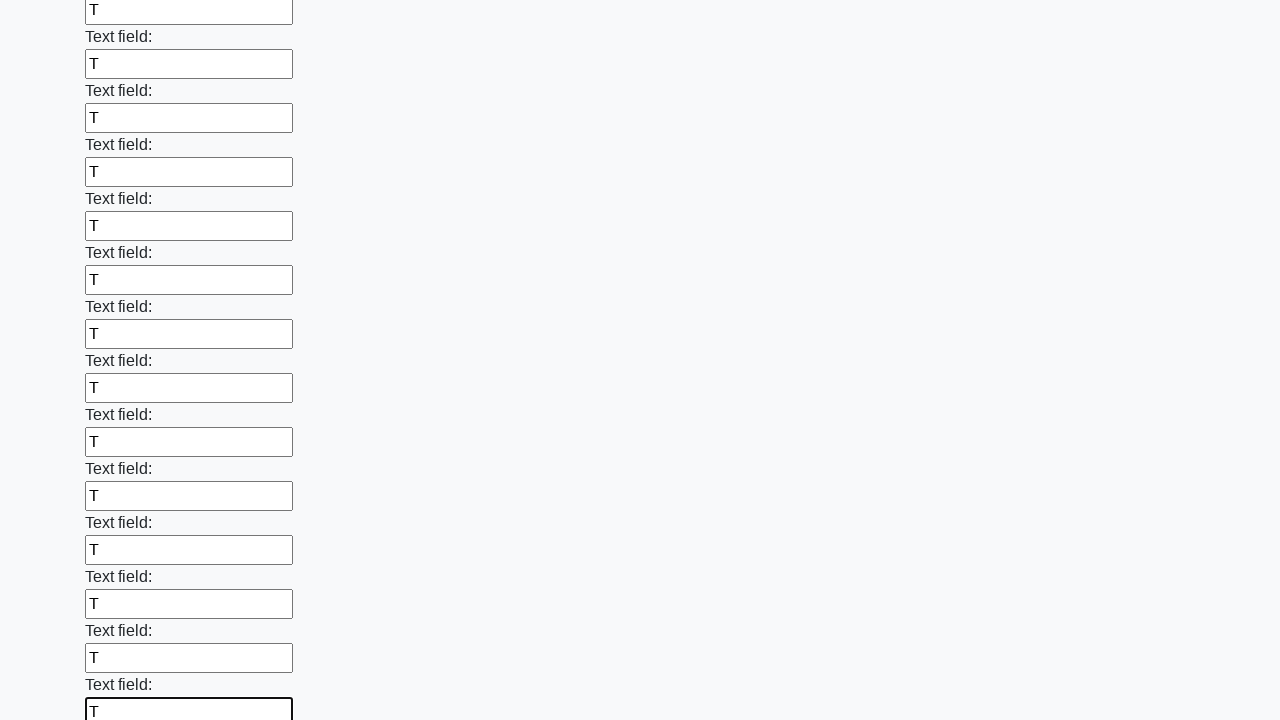

Filled text input field 44 of 100 with 'T' on input[type="text"] >> nth=43
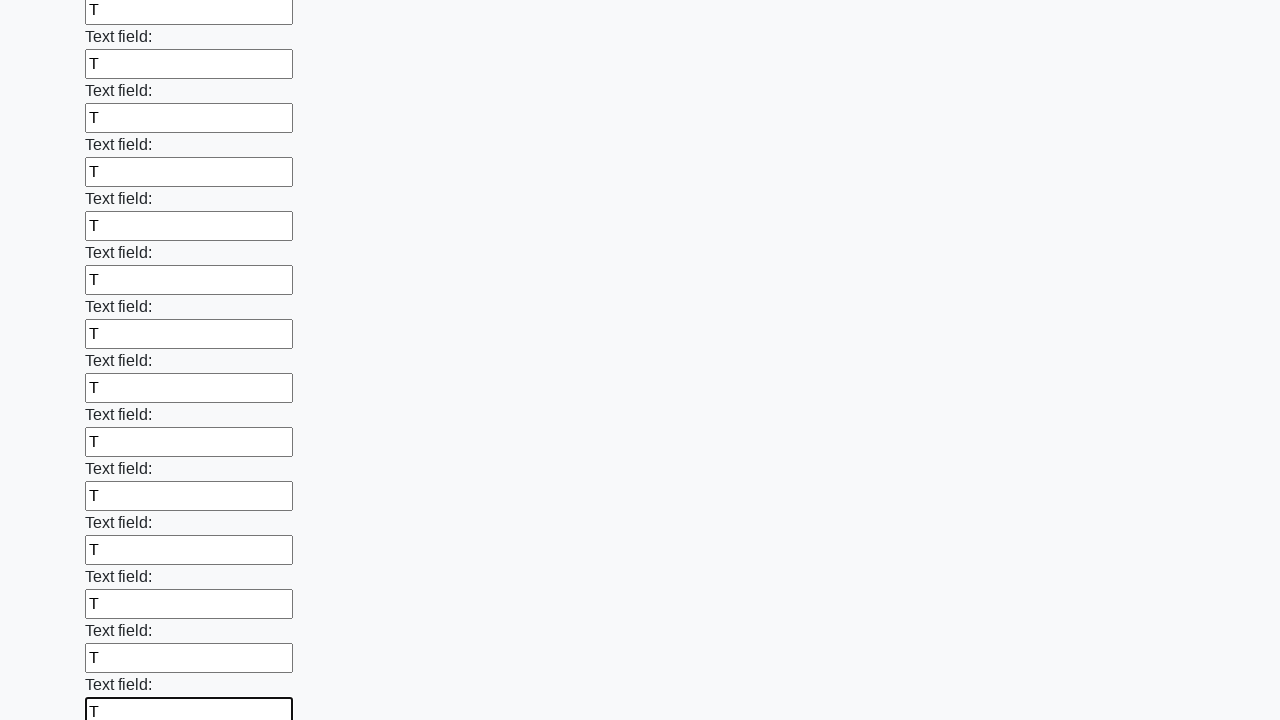

Filled text input field 45 of 100 with 'T' on input[type="text"] >> nth=44
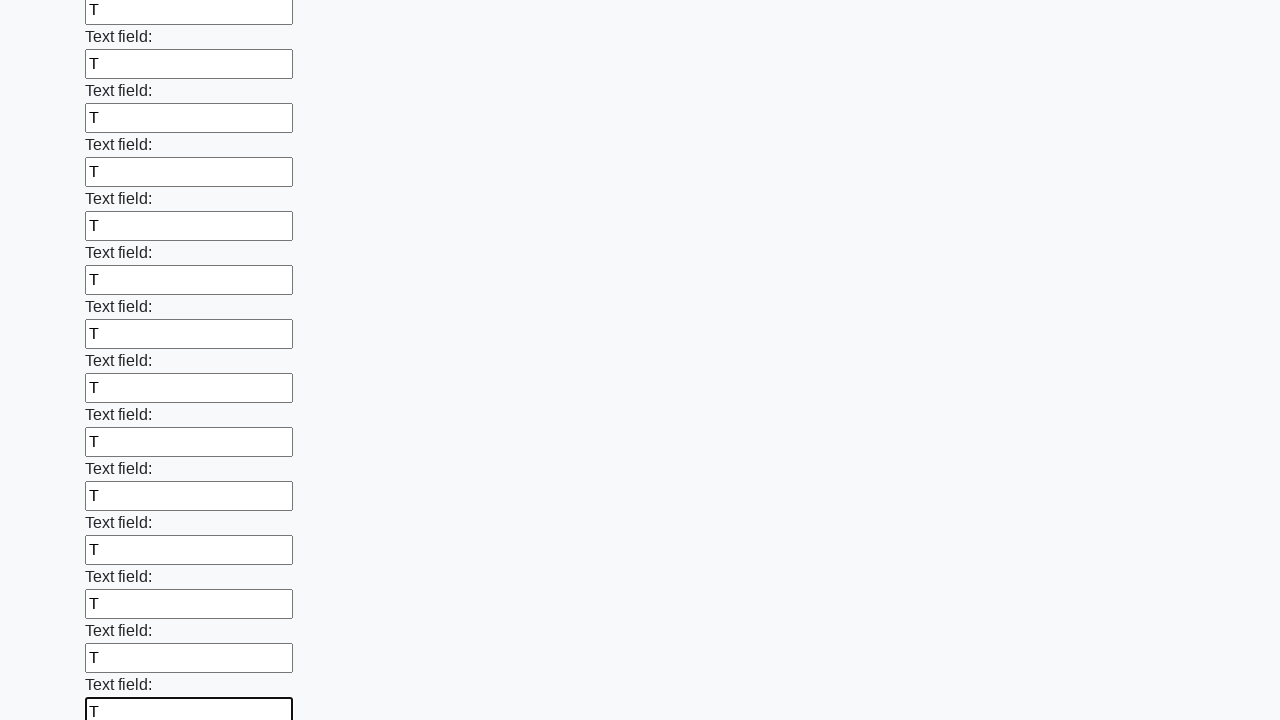

Filled text input field 46 of 100 with 'T' on input[type="text"] >> nth=45
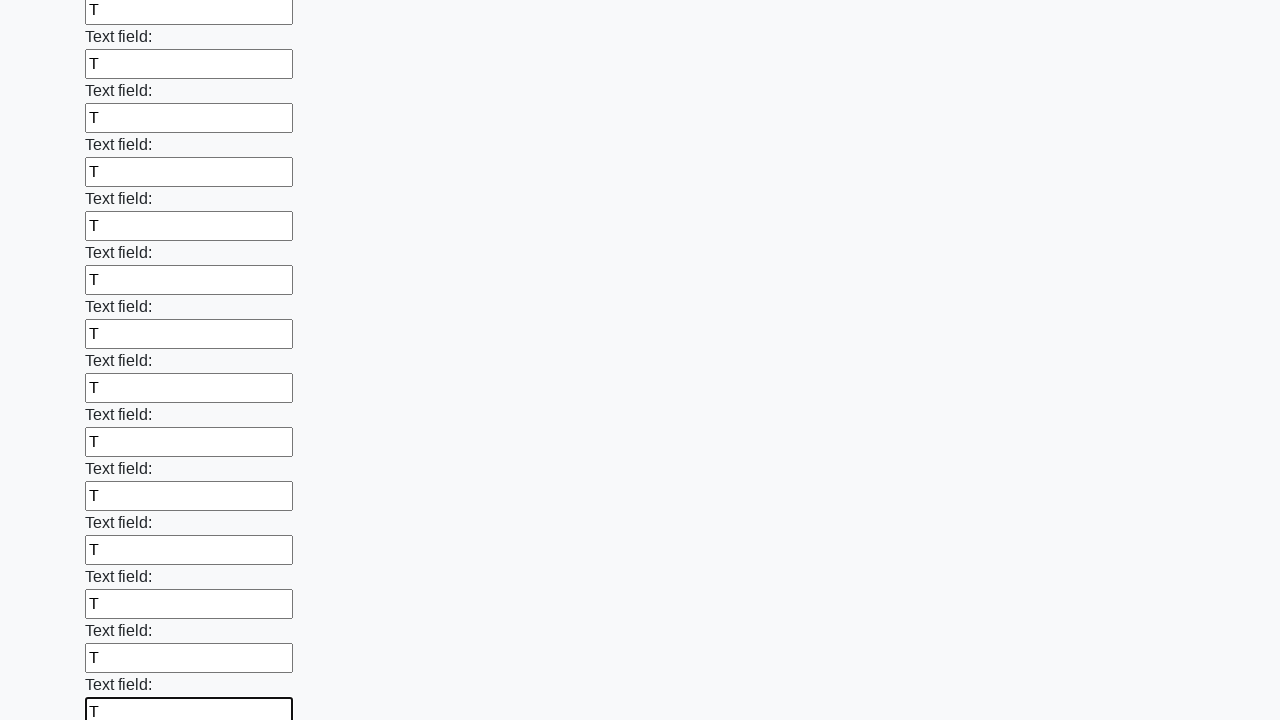

Filled text input field 47 of 100 with 'T' on input[type="text"] >> nth=46
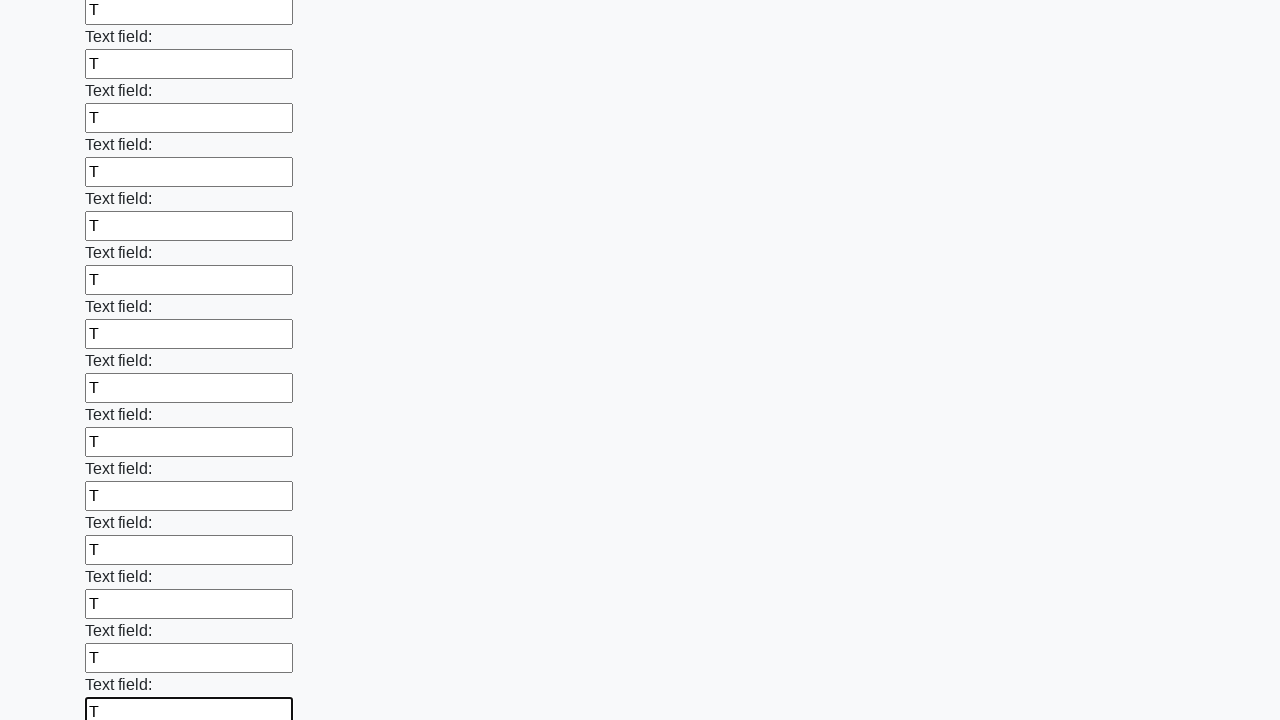

Filled text input field 48 of 100 with 'T' on input[type="text"] >> nth=47
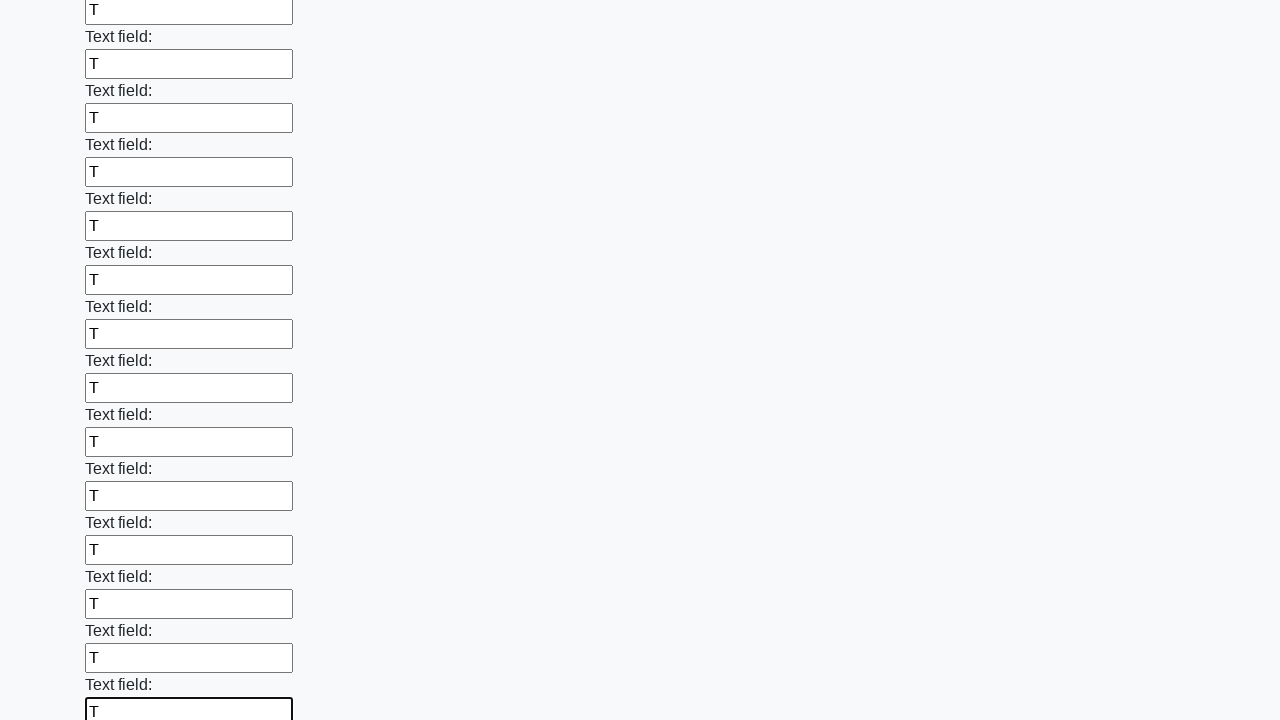

Filled text input field 49 of 100 with 'T' on input[type="text"] >> nth=48
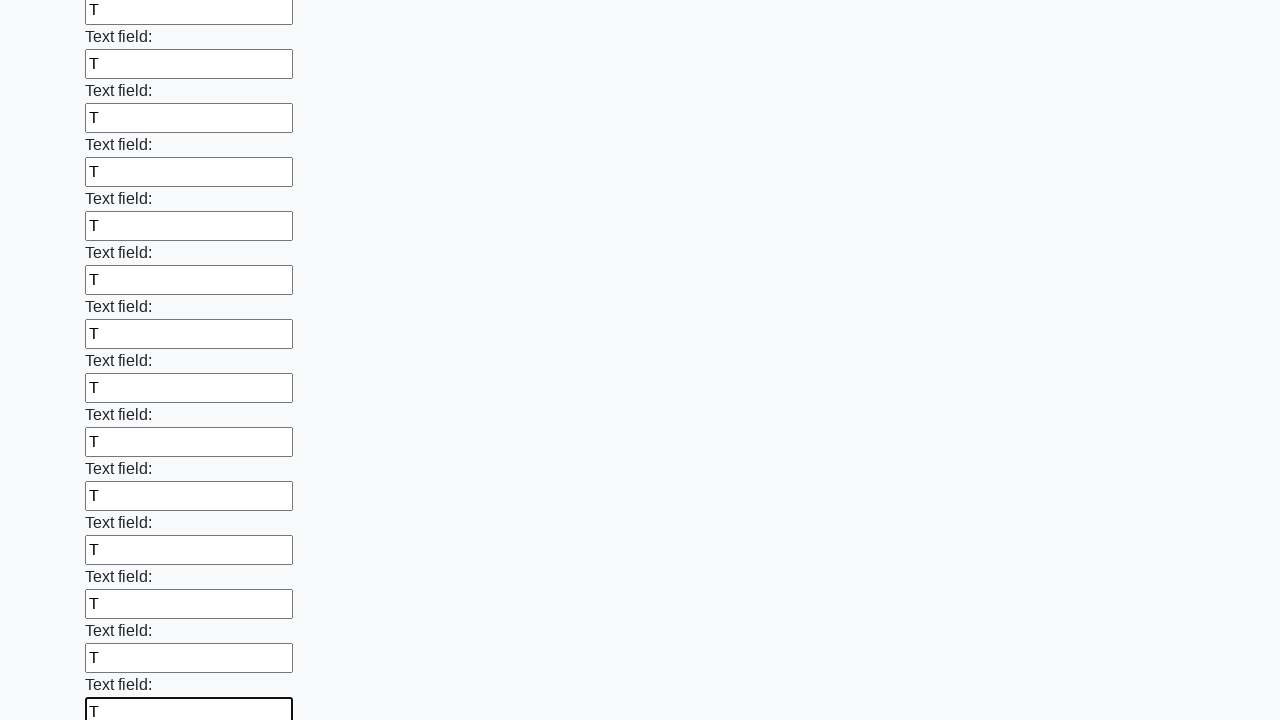

Filled text input field 50 of 100 with 'T' on input[type="text"] >> nth=49
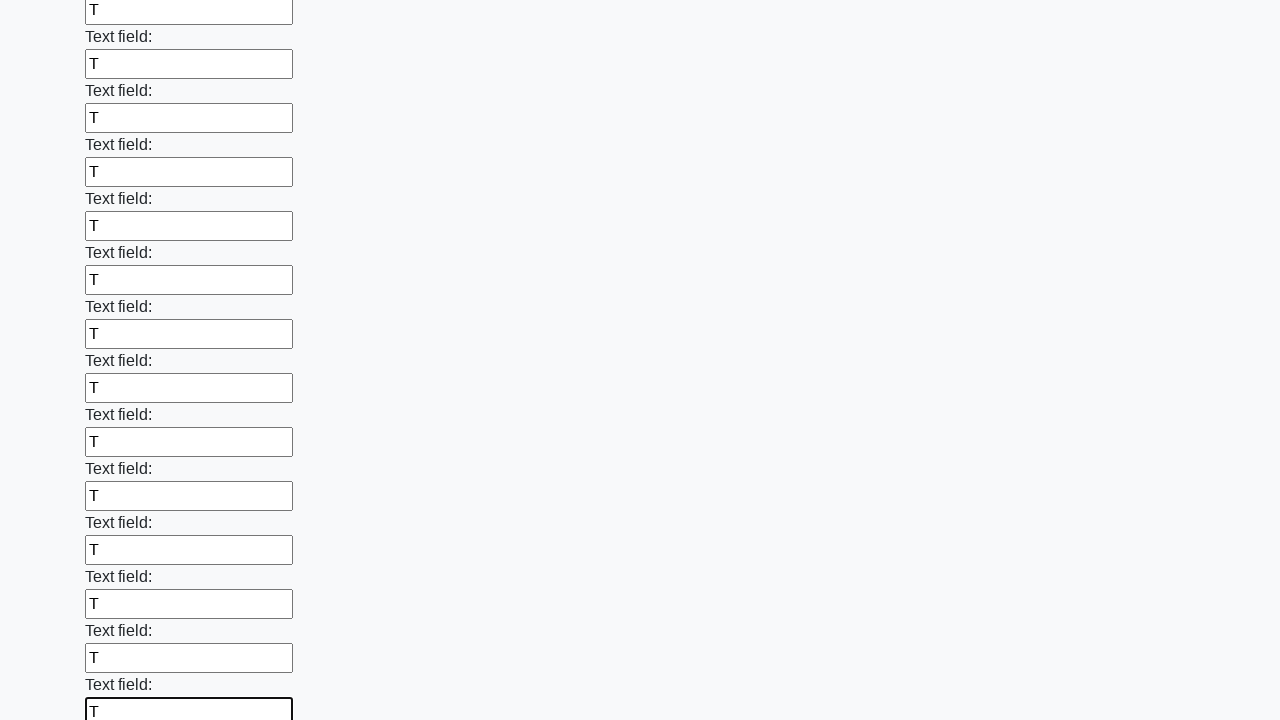

Filled text input field 51 of 100 with 'T' on input[type="text"] >> nth=50
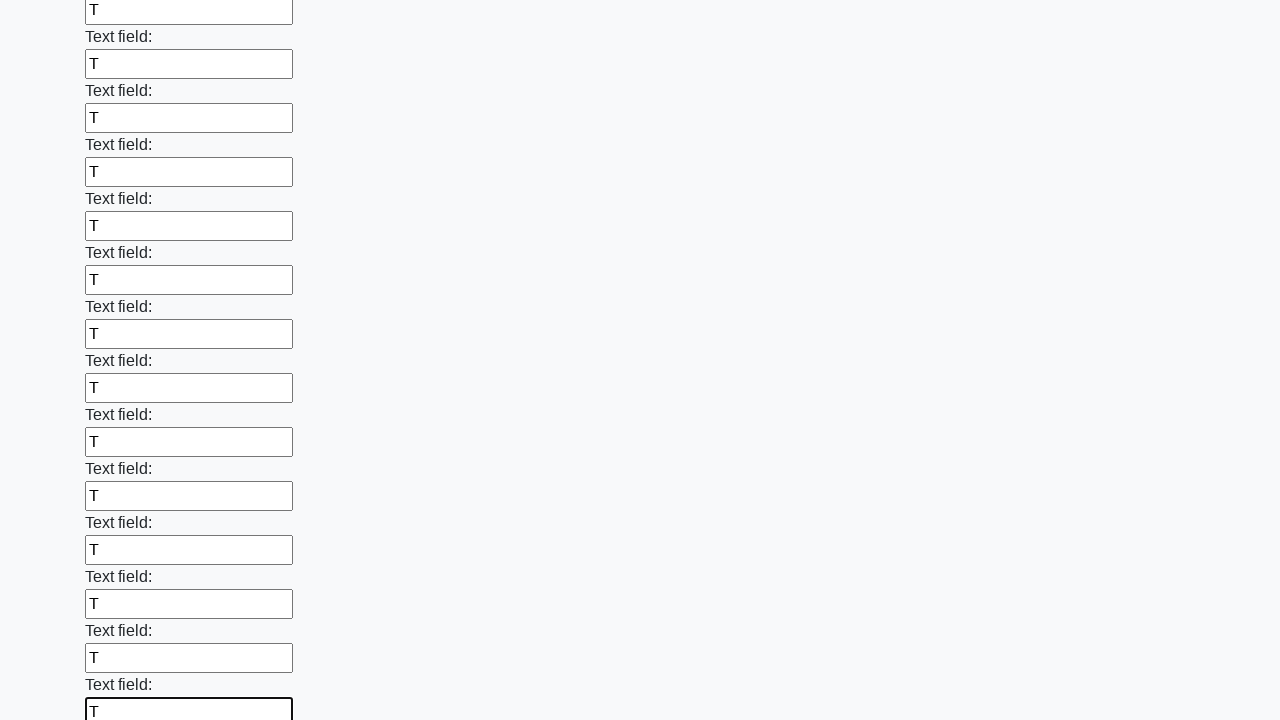

Filled text input field 52 of 100 with 'T' on input[type="text"] >> nth=51
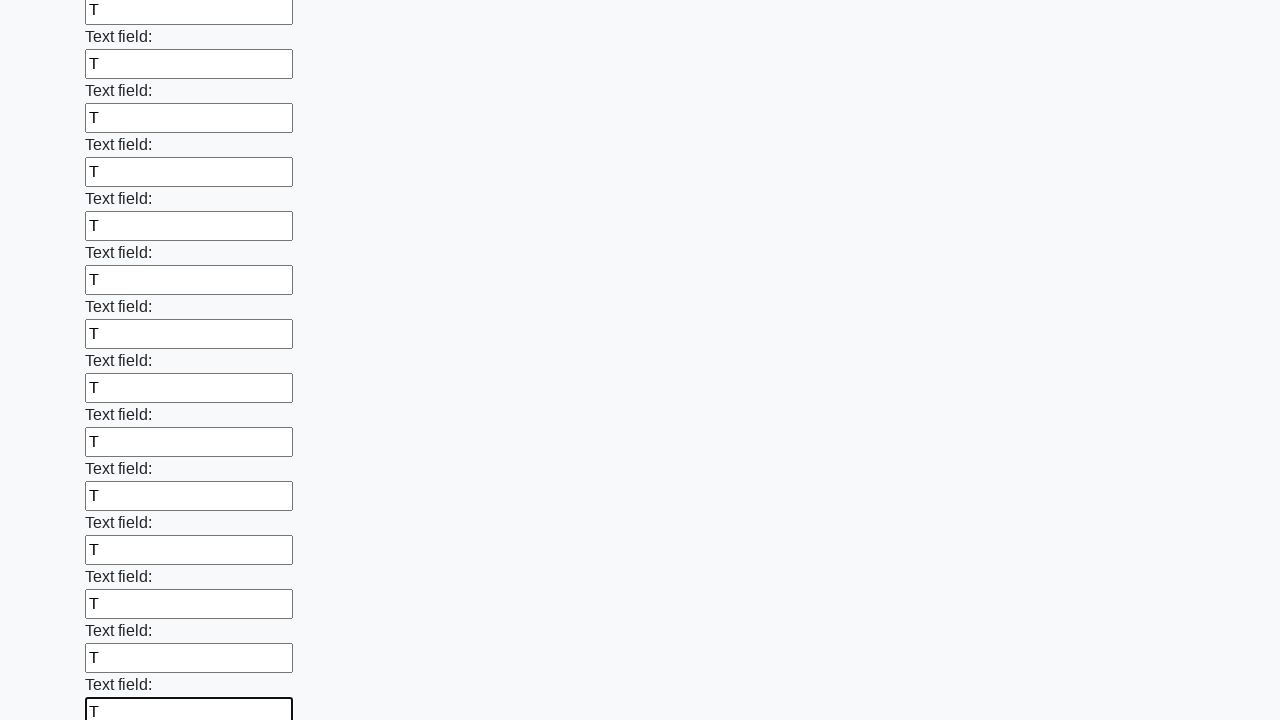

Filled text input field 53 of 100 with 'T' on input[type="text"] >> nth=52
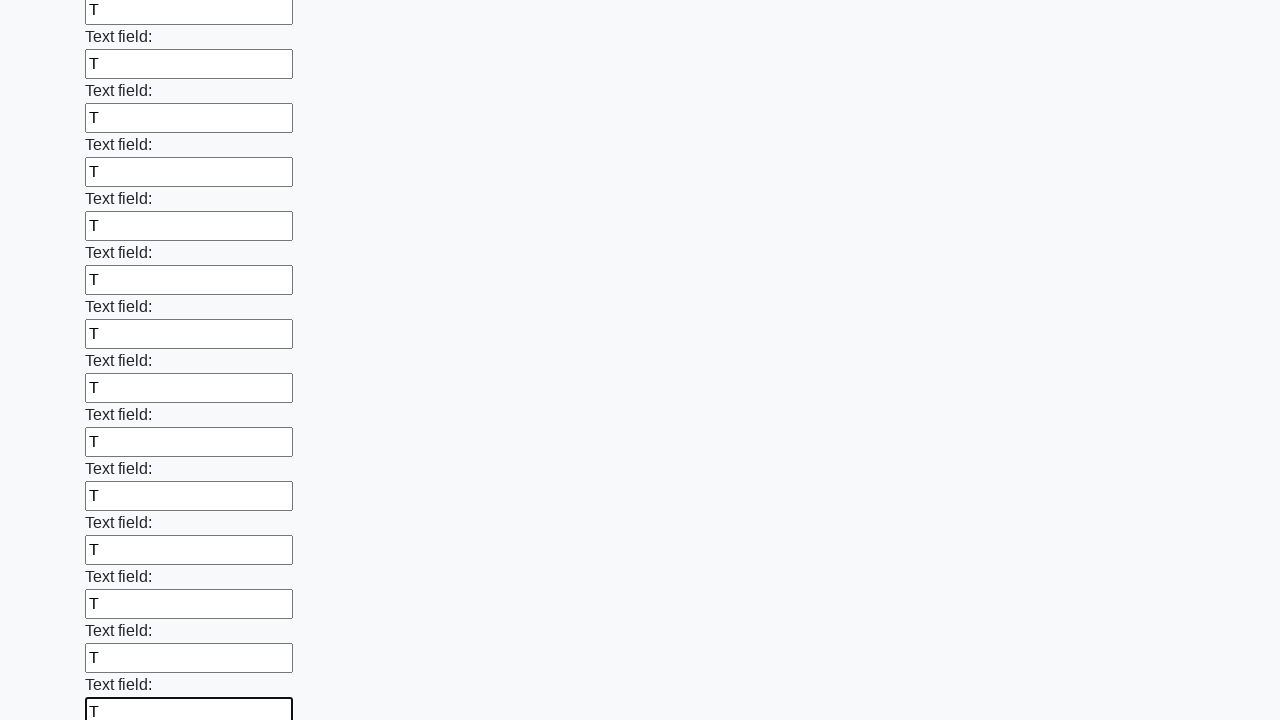

Filled text input field 54 of 100 with 'T' on input[type="text"] >> nth=53
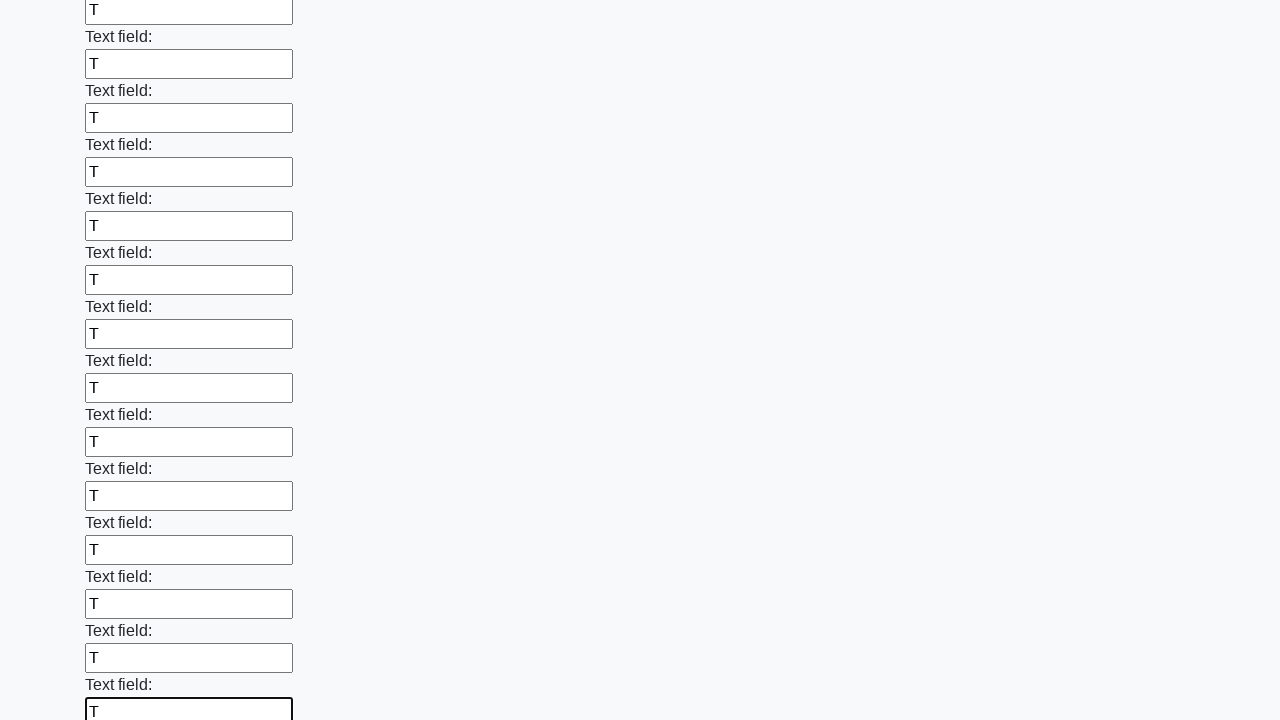

Filled text input field 55 of 100 with 'T' on input[type="text"] >> nth=54
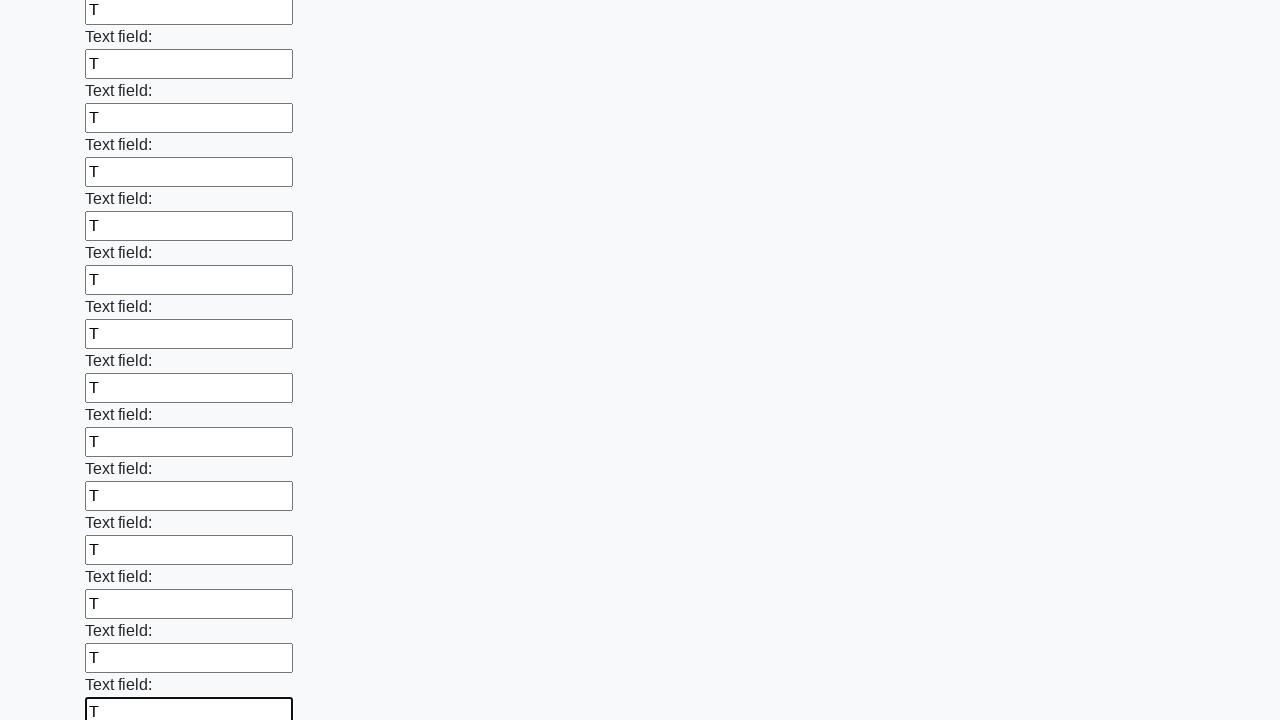

Filled text input field 56 of 100 with 'T' on input[type="text"] >> nth=55
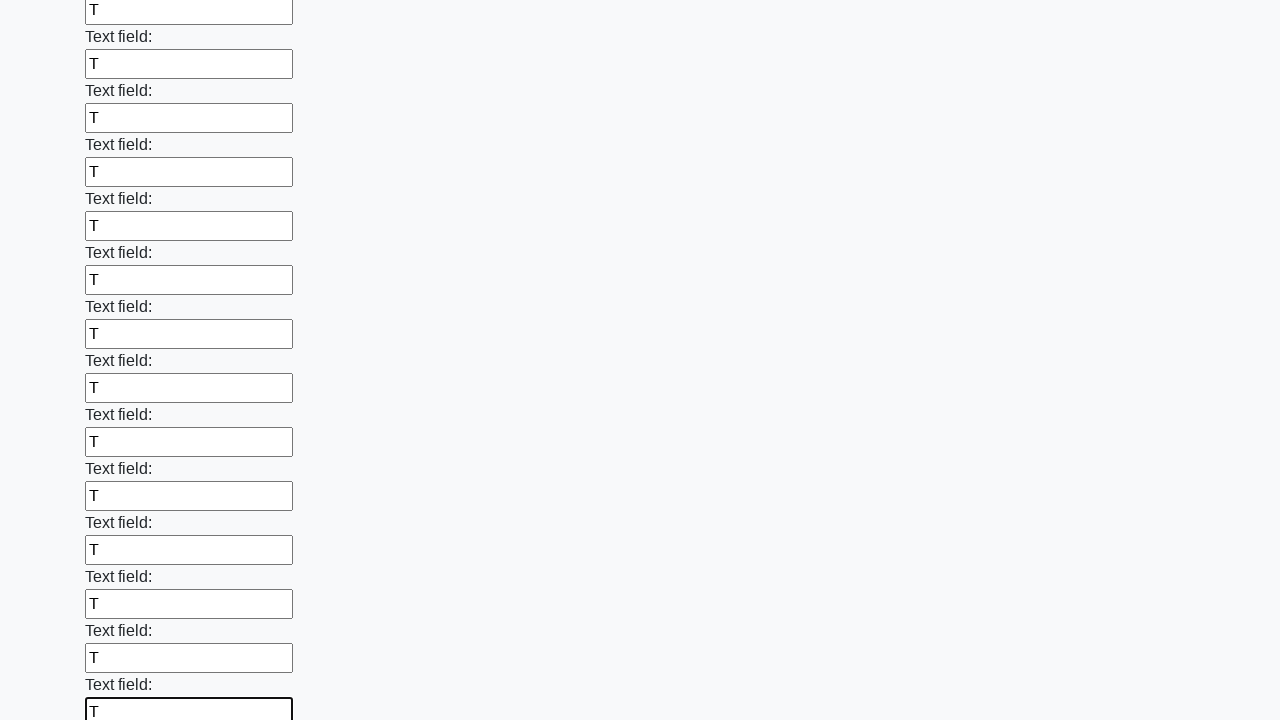

Filled text input field 57 of 100 with 'T' on input[type="text"] >> nth=56
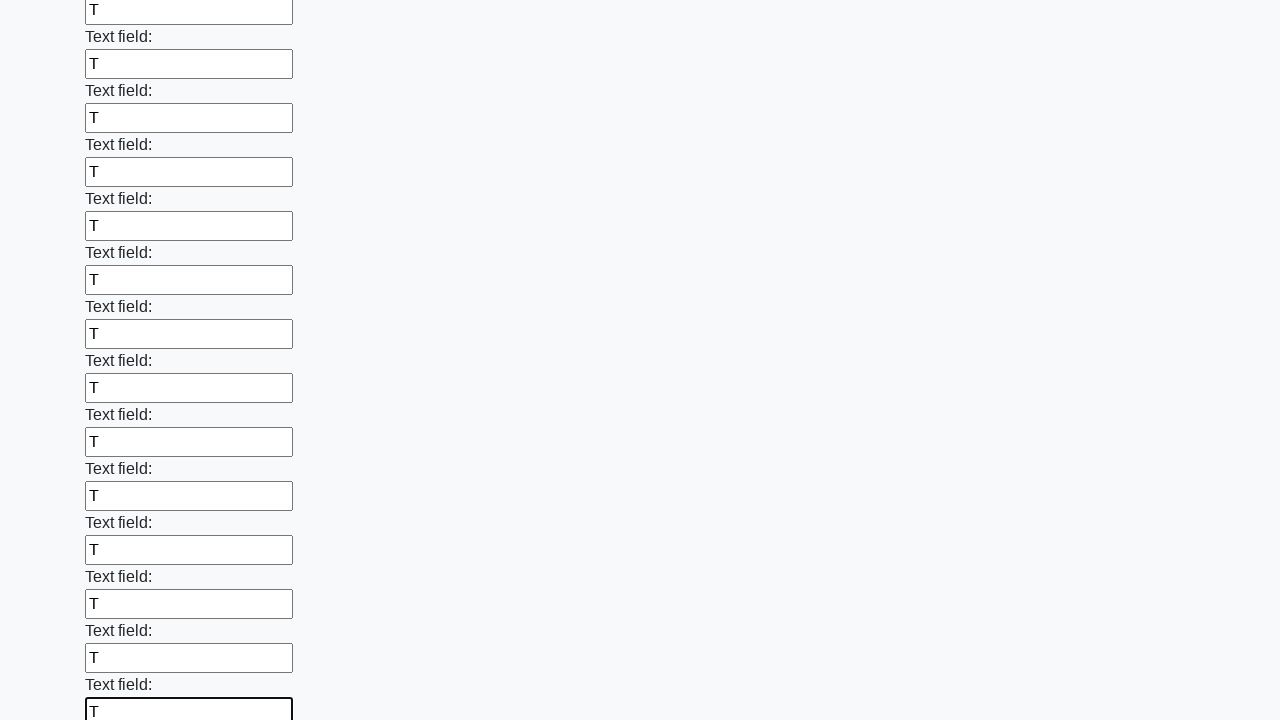

Filled text input field 58 of 100 with 'T' on input[type="text"] >> nth=57
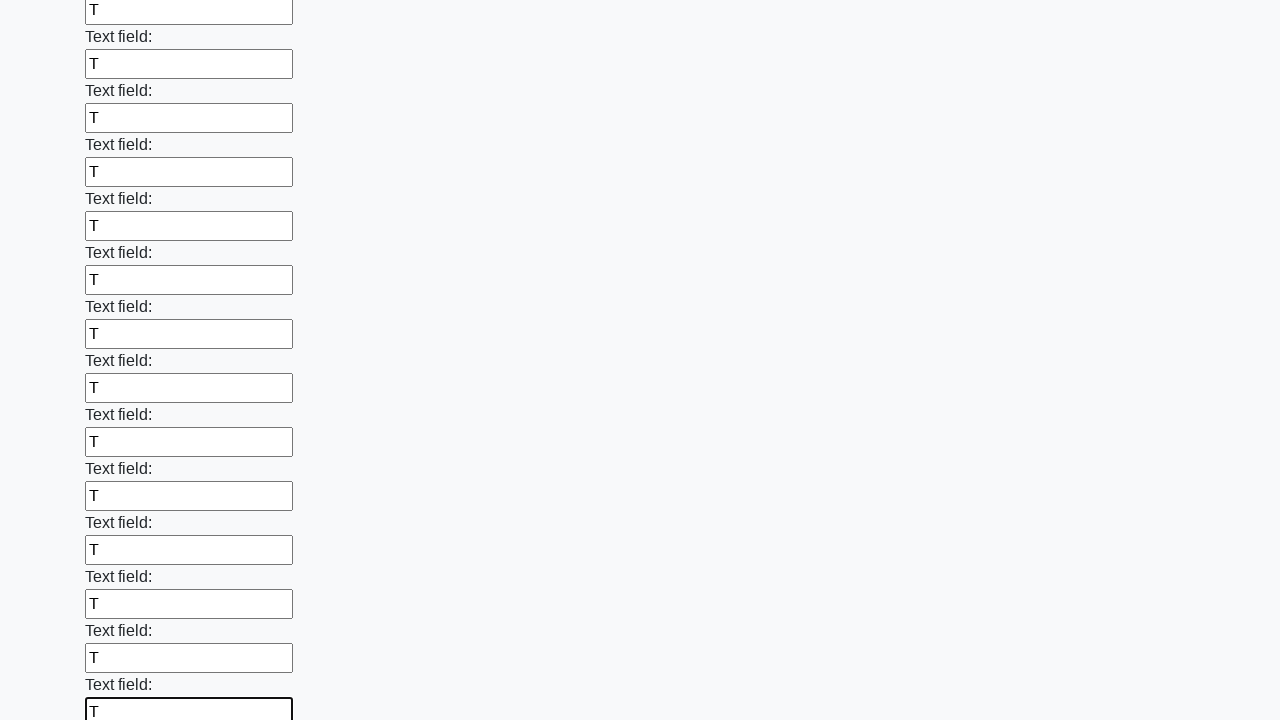

Filled text input field 59 of 100 with 'T' on input[type="text"] >> nth=58
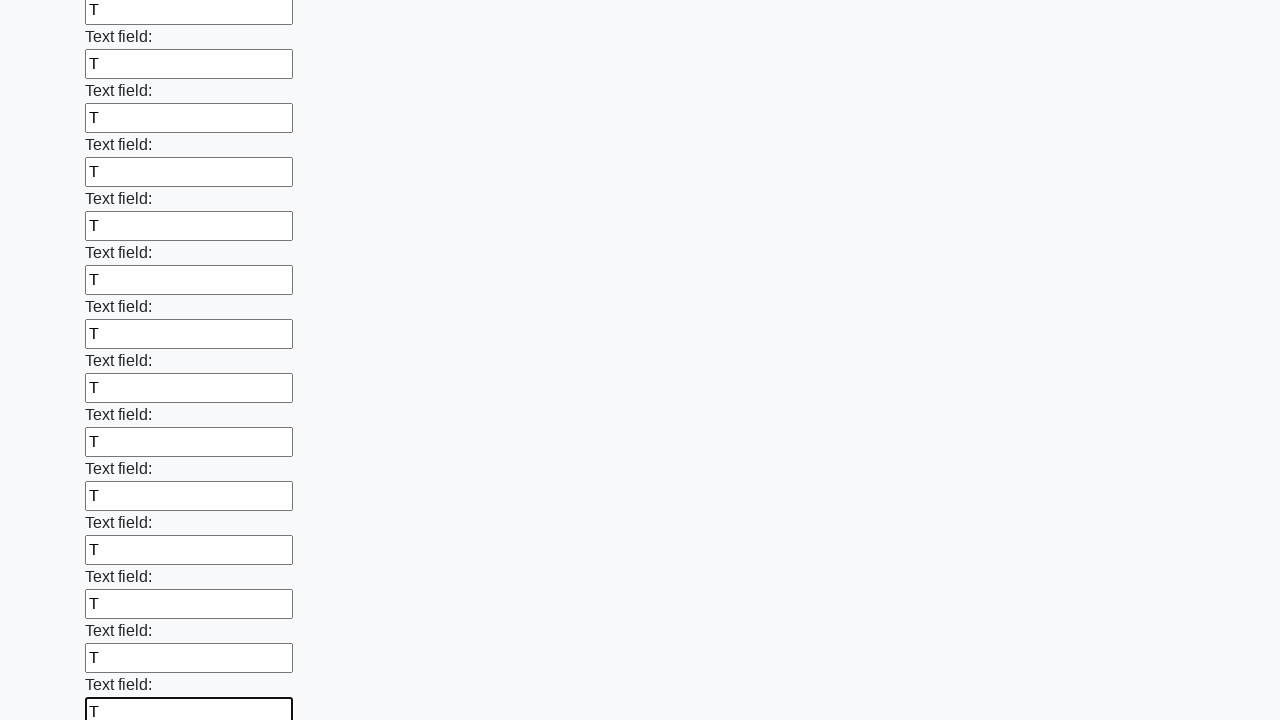

Filled text input field 60 of 100 with 'T' on input[type="text"] >> nth=59
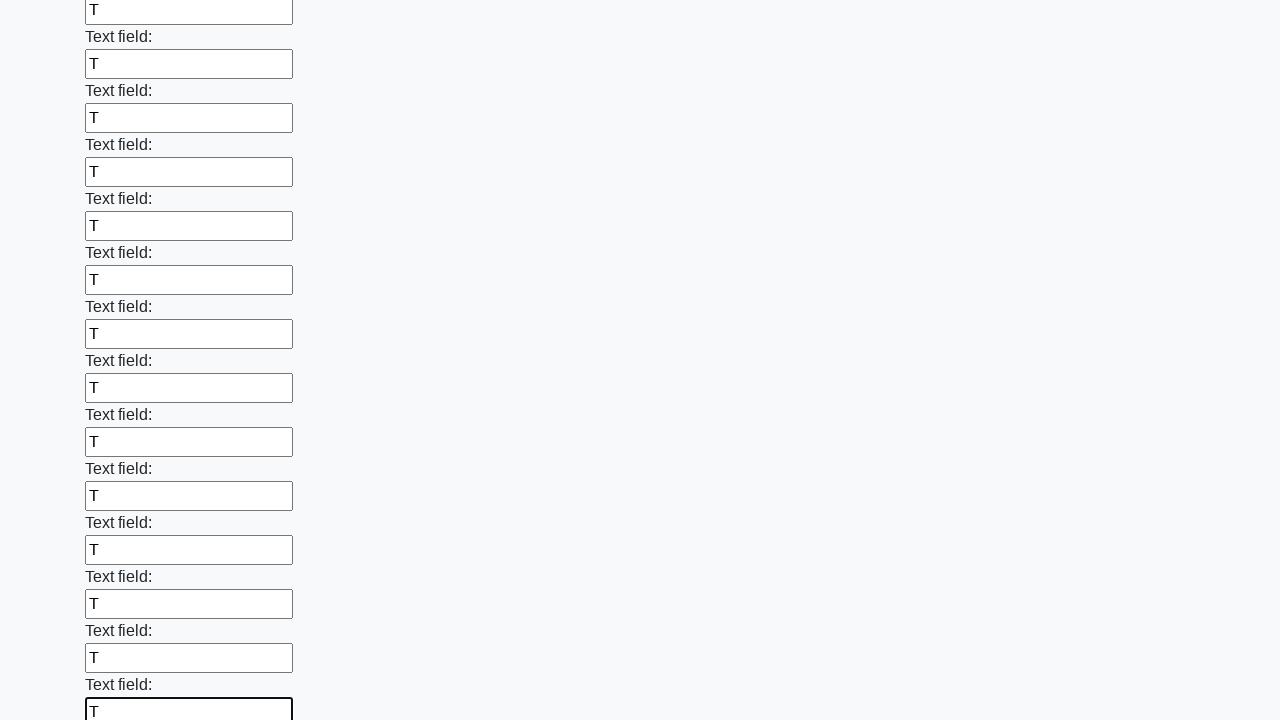

Filled text input field 61 of 100 with 'T' on input[type="text"] >> nth=60
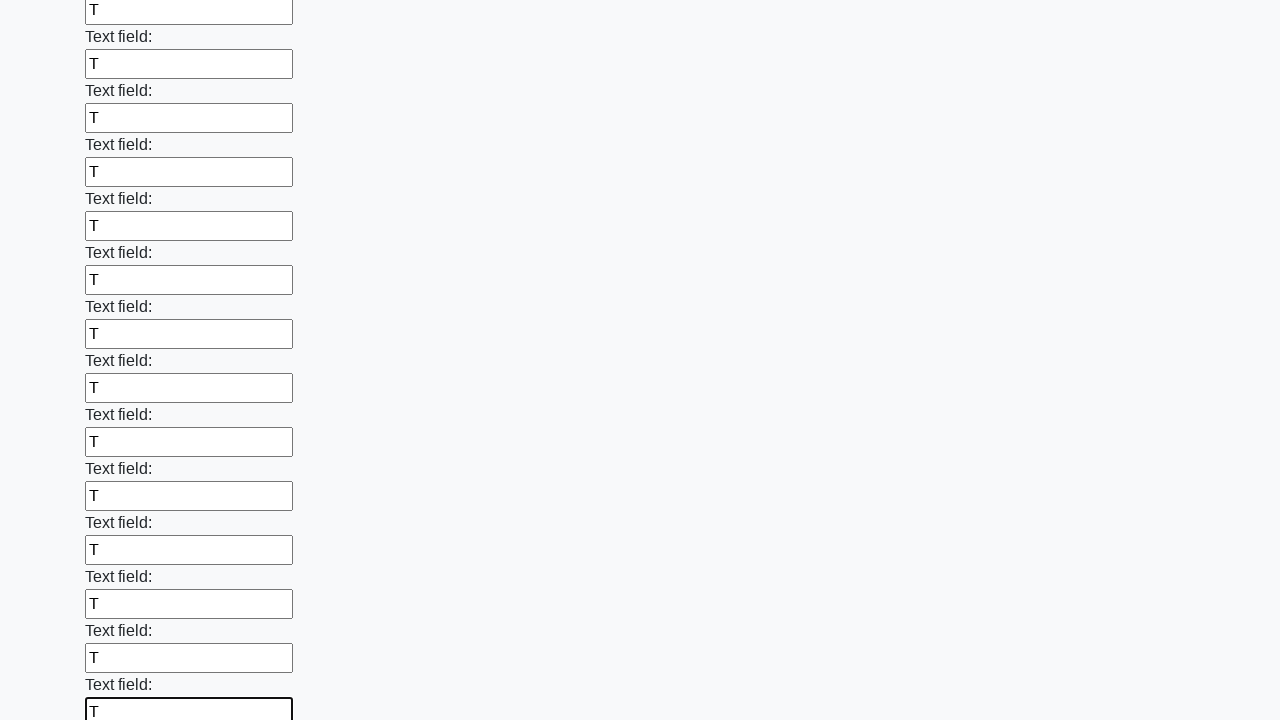

Filled text input field 62 of 100 with 'T' on input[type="text"] >> nth=61
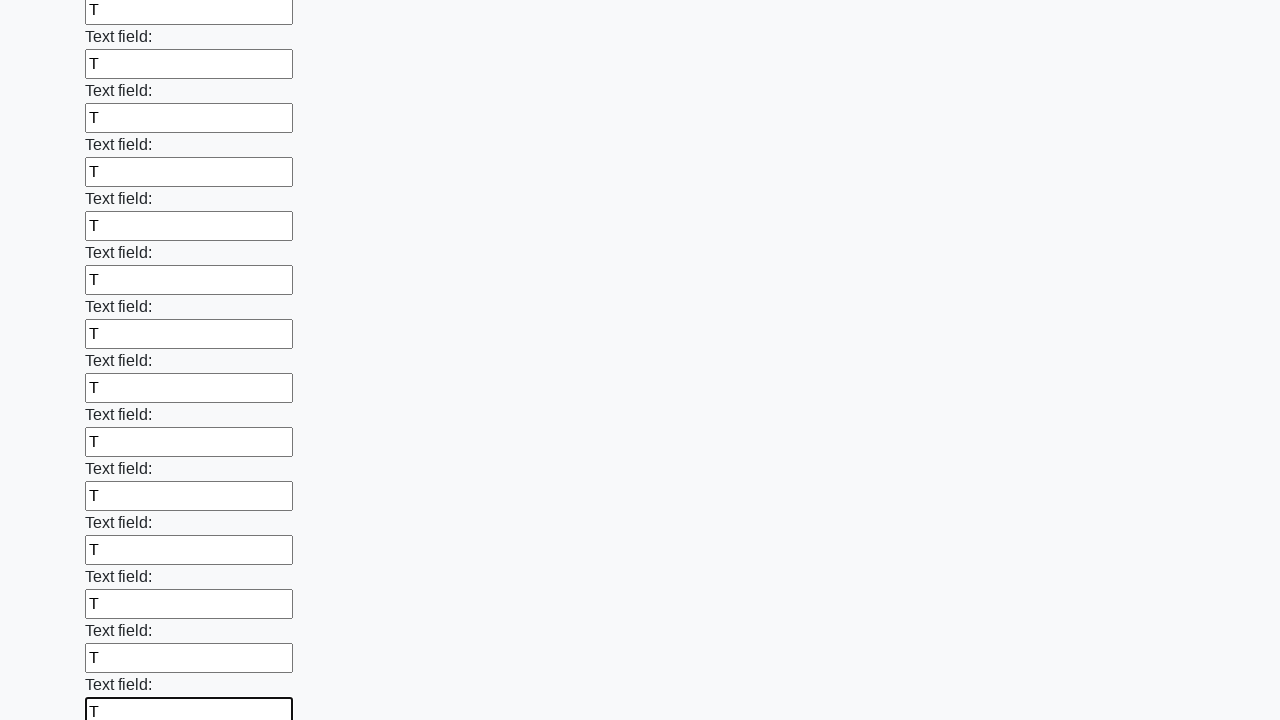

Filled text input field 63 of 100 with 'T' on input[type="text"] >> nth=62
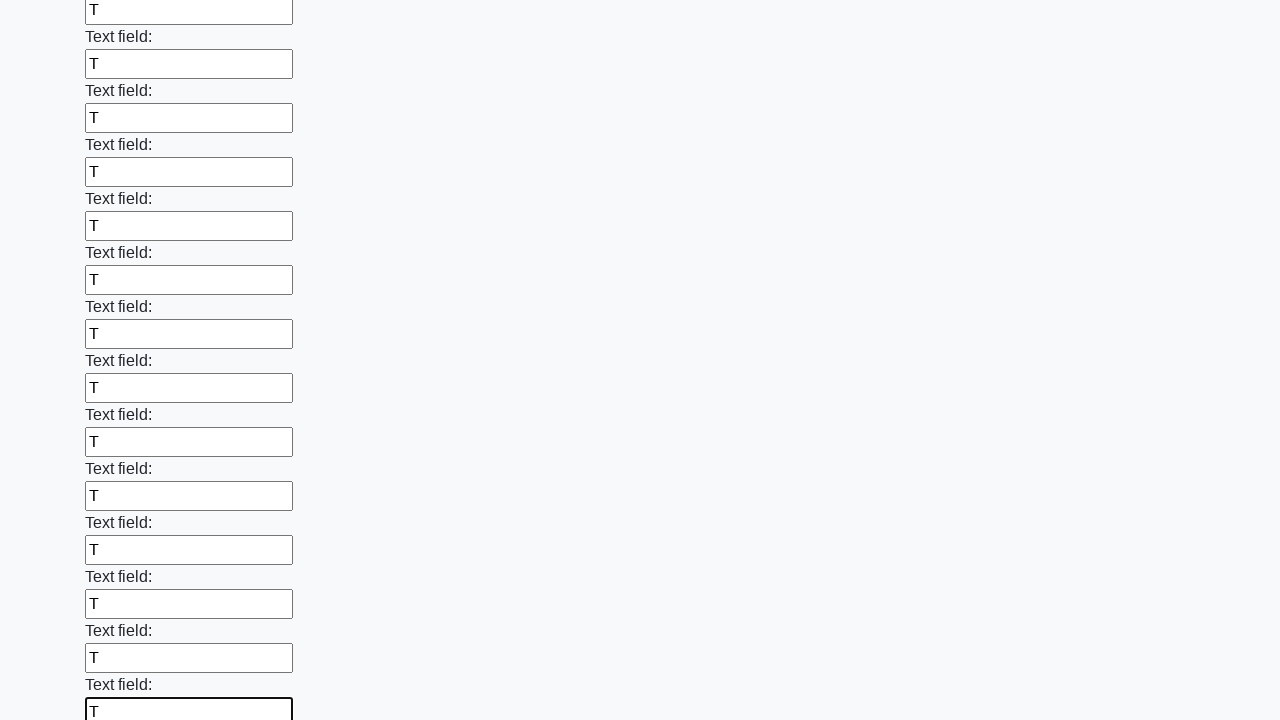

Filled text input field 64 of 100 with 'T' on input[type="text"] >> nth=63
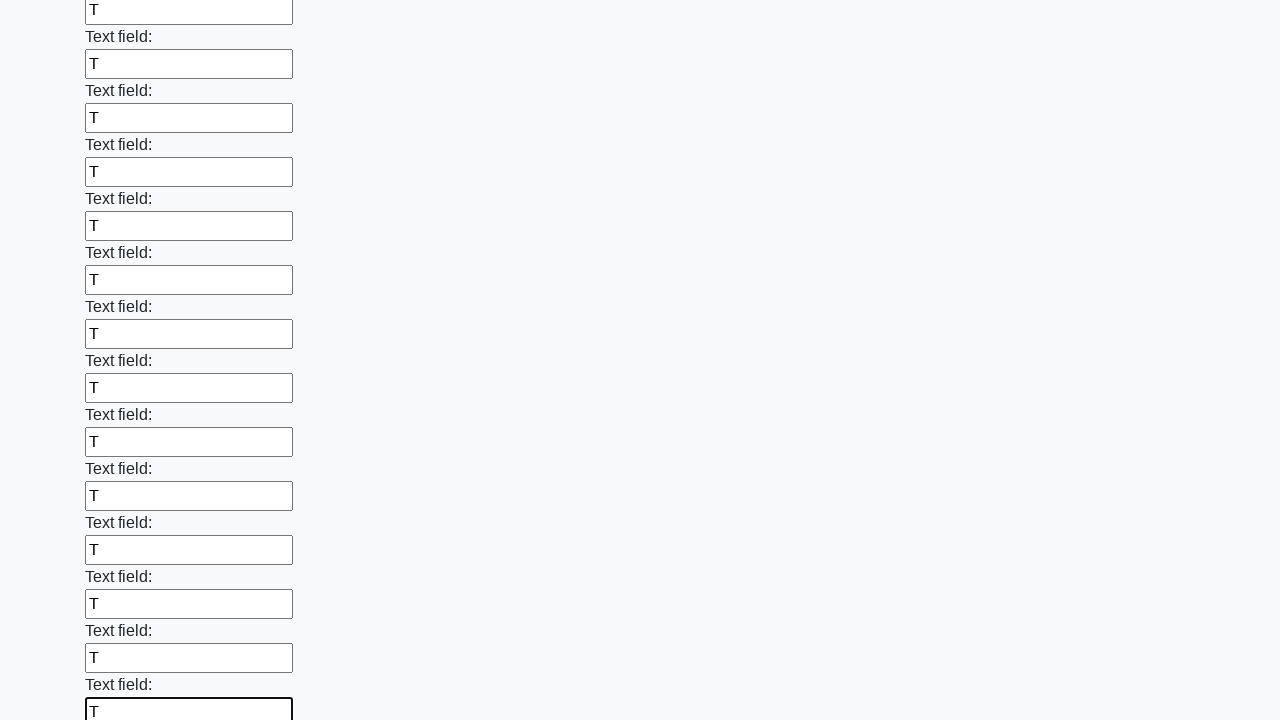

Filled text input field 65 of 100 with 'T' on input[type="text"] >> nth=64
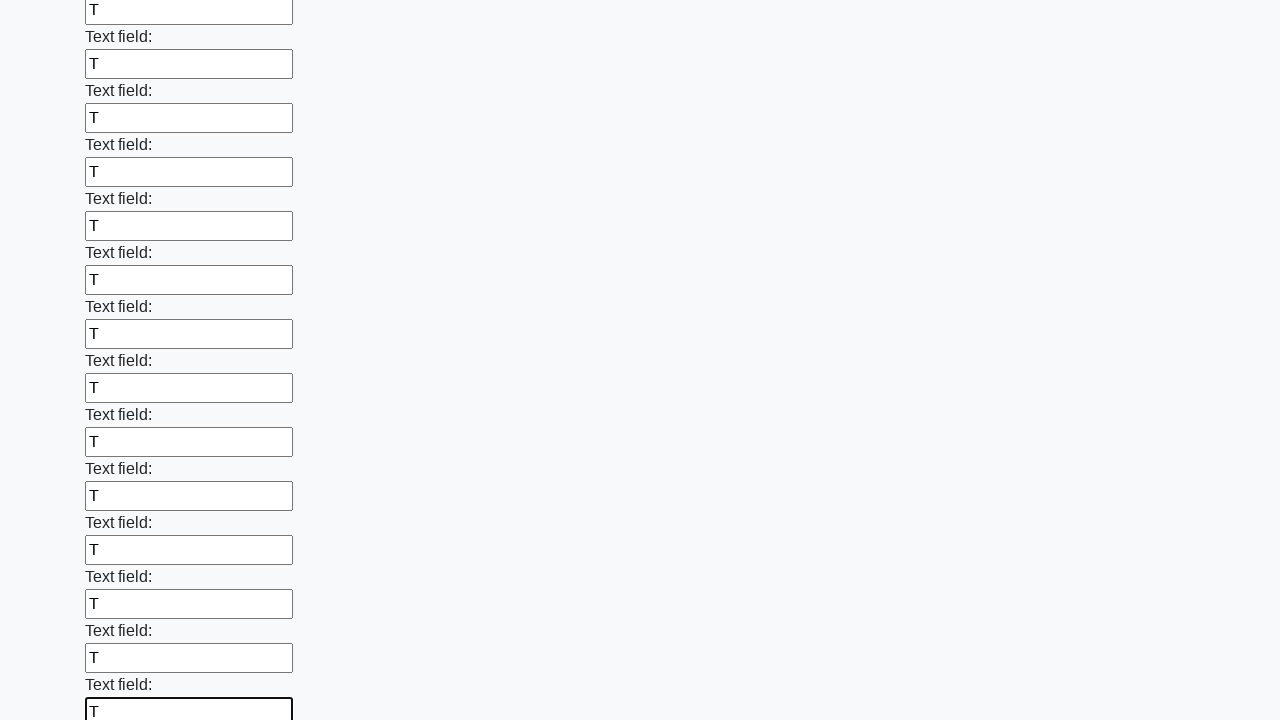

Filled text input field 66 of 100 with 'T' on input[type="text"] >> nth=65
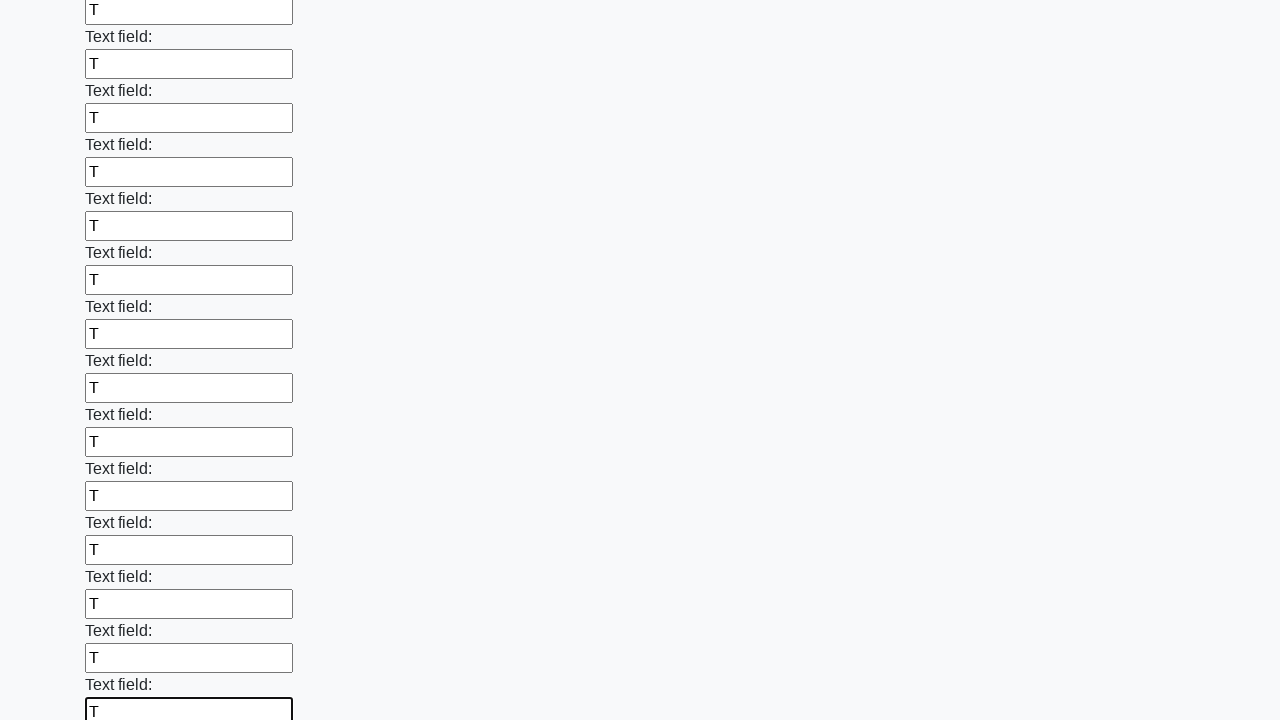

Filled text input field 67 of 100 with 'T' on input[type="text"] >> nth=66
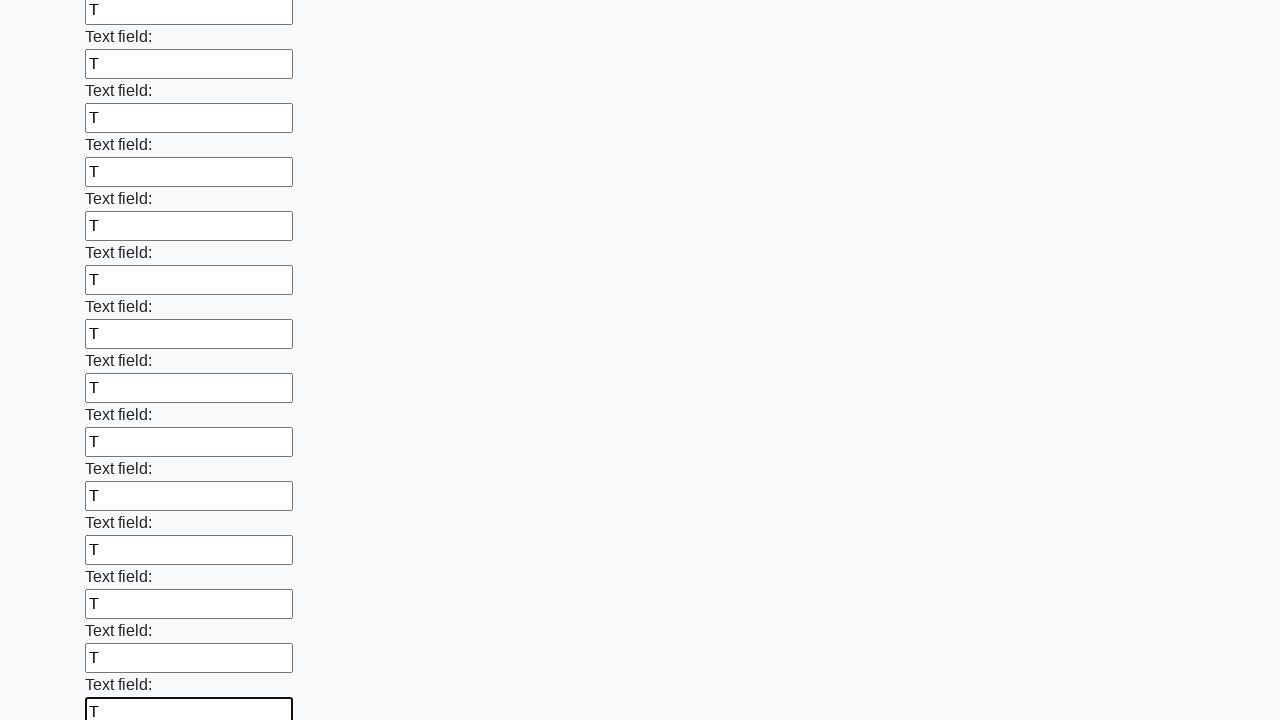

Filled text input field 68 of 100 with 'T' on input[type="text"] >> nth=67
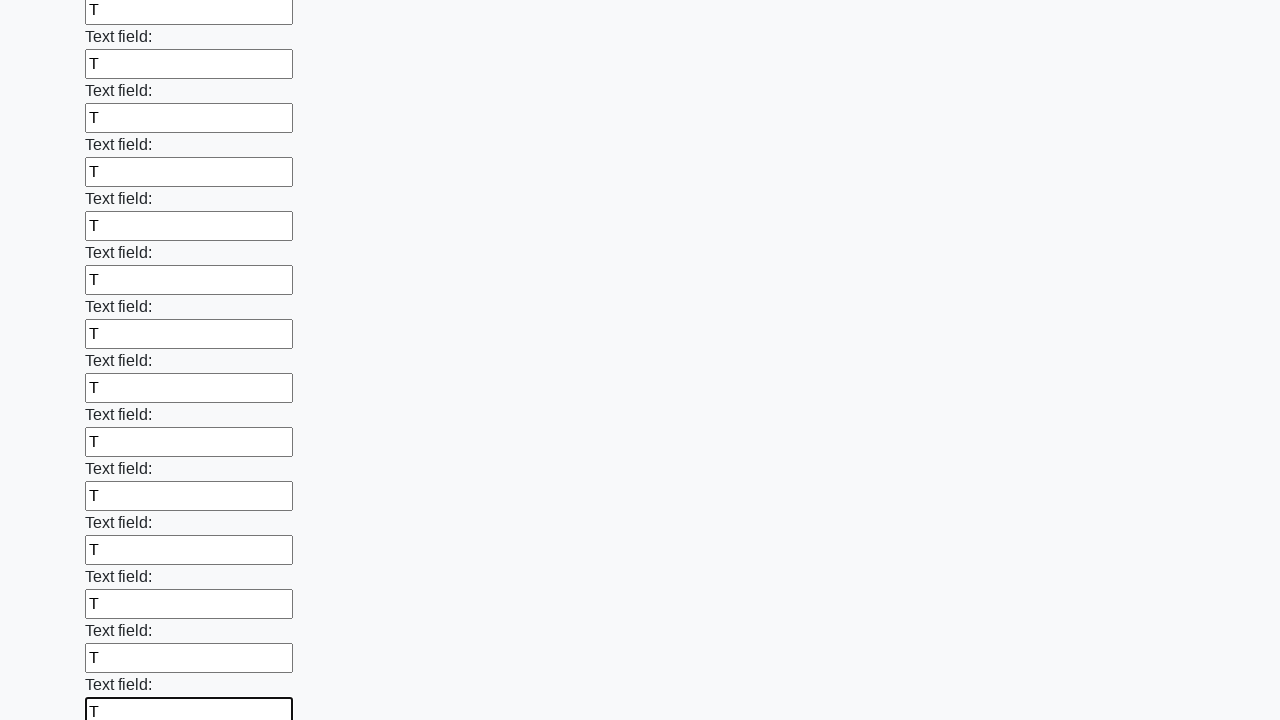

Filled text input field 69 of 100 with 'T' on input[type="text"] >> nth=68
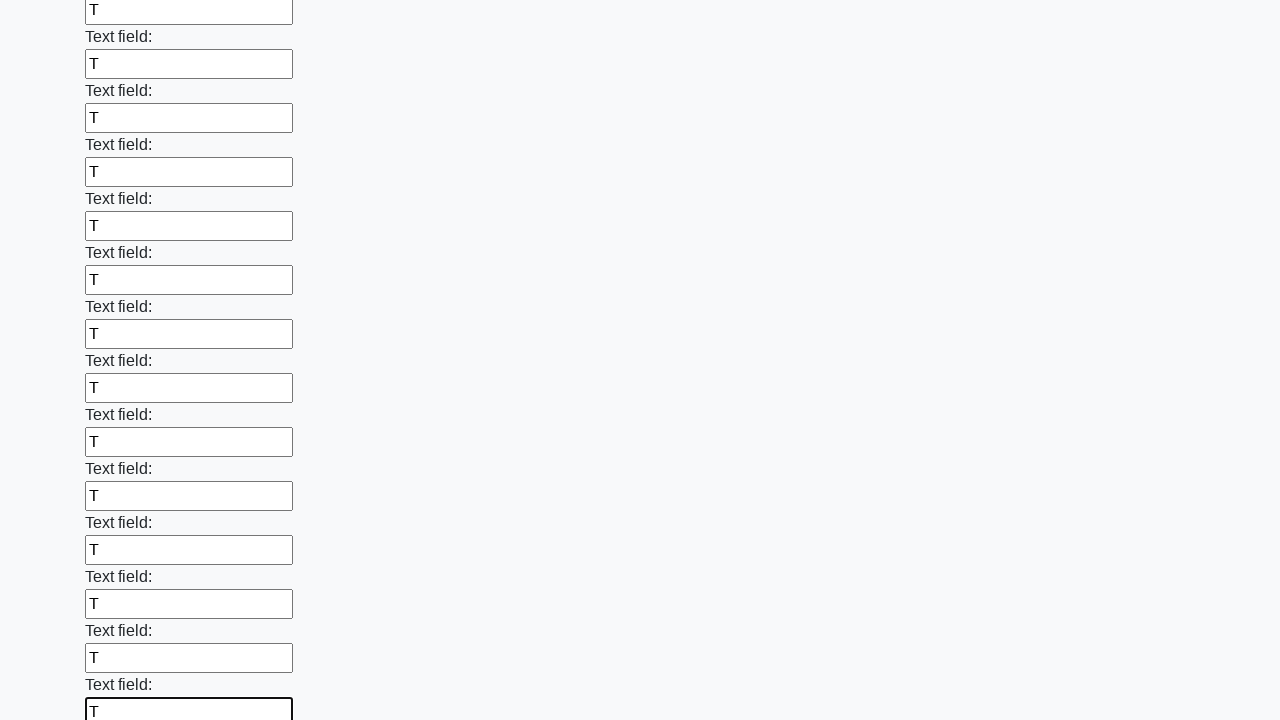

Filled text input field 70 of 100 with 'T' on input[type="text"] >> nth=69
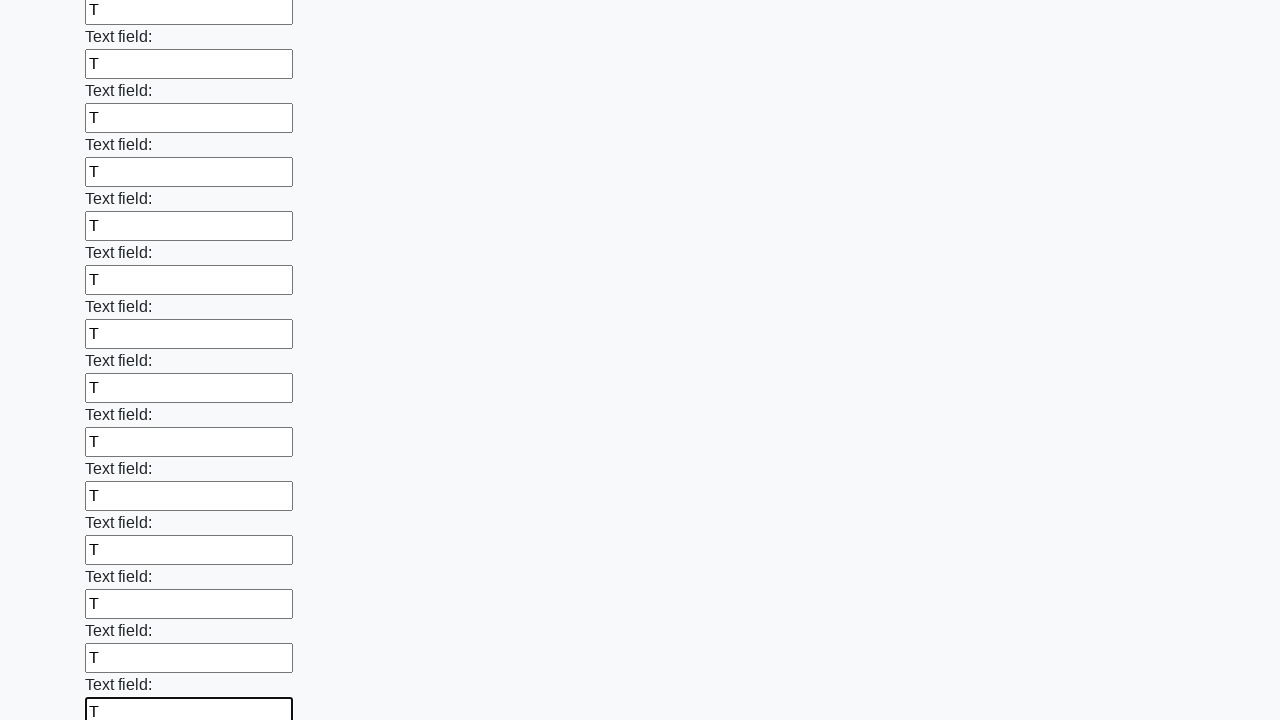

Filled text input field 71 of 100 with 'T' on input[type="text"] >> nth=70
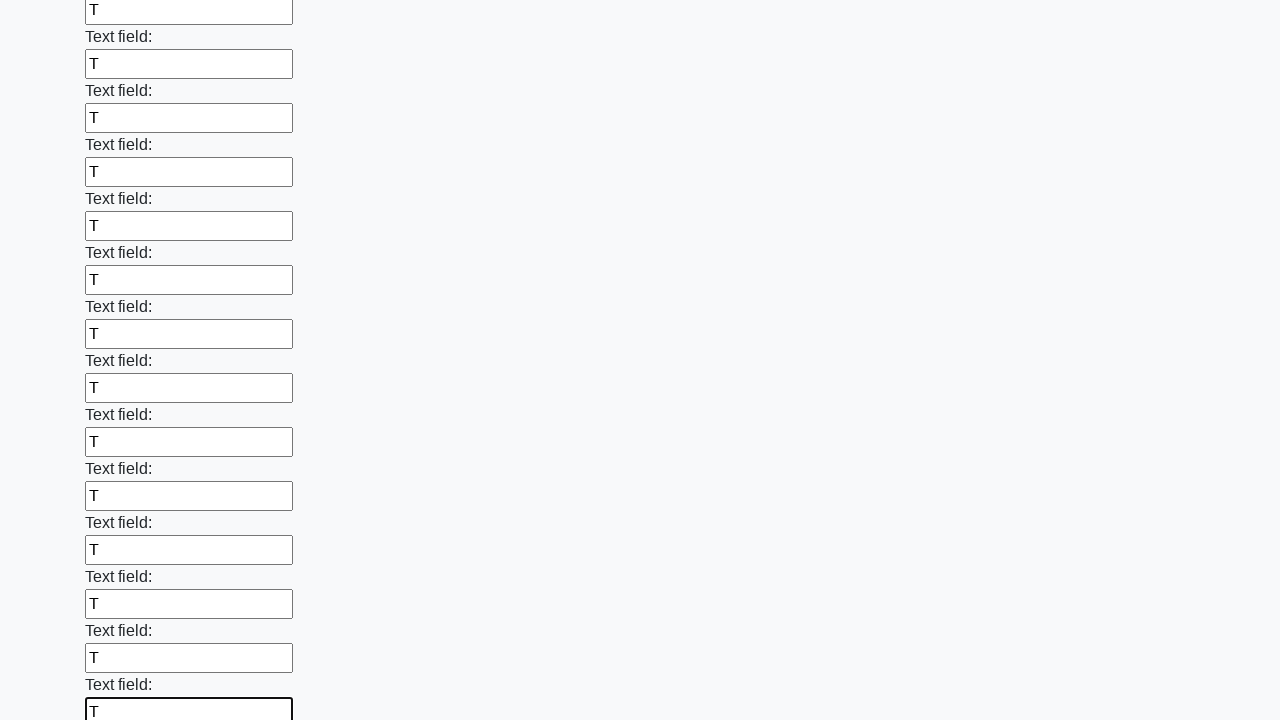

Filled text input field 72 of 100 with 'T' on input[type="text"] >> nth=71
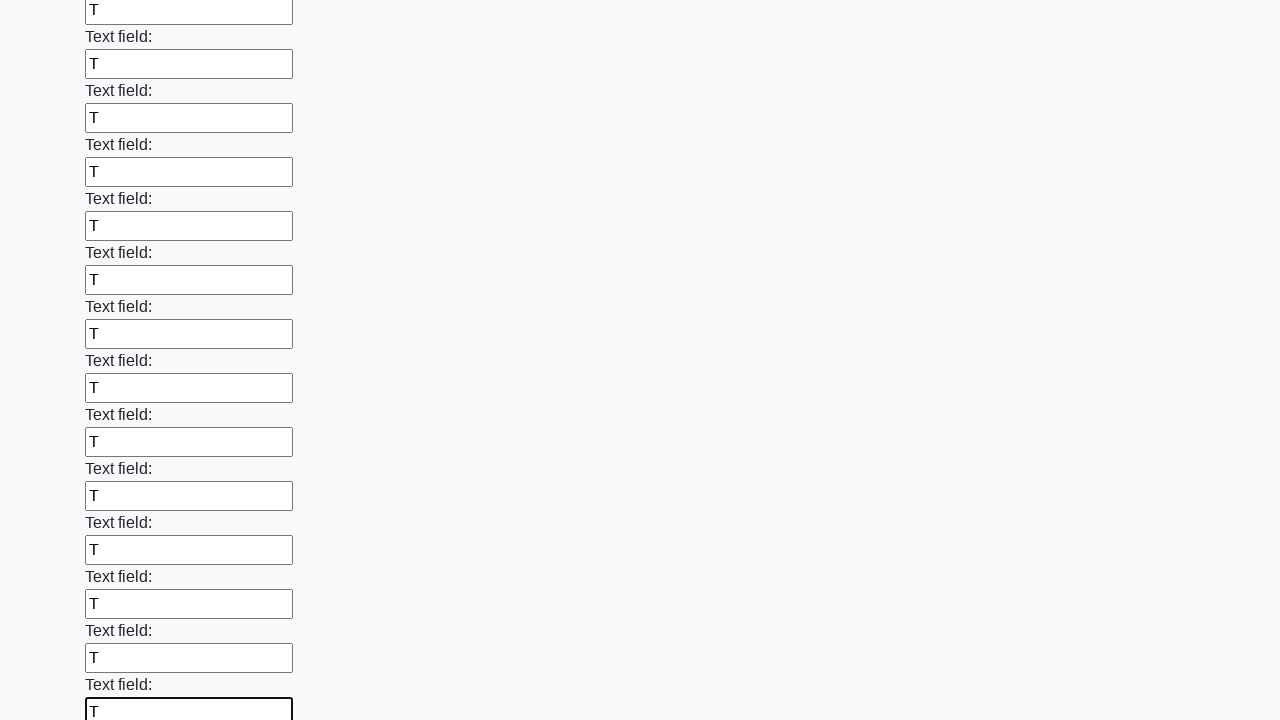

Filled text input field 73 of 100 with 'T' on input[type="text"] >> nth=72
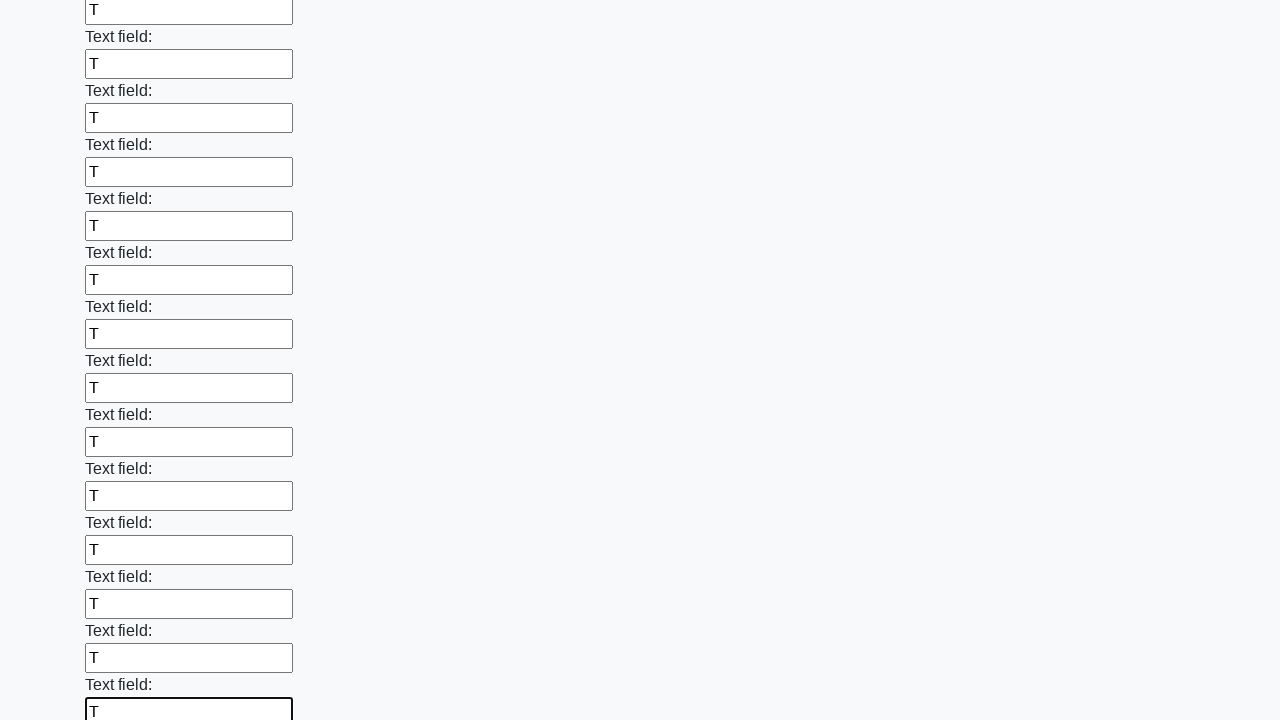

Filled text input field 74 of 100 with 'T' on input[type="text"] >> nth=73
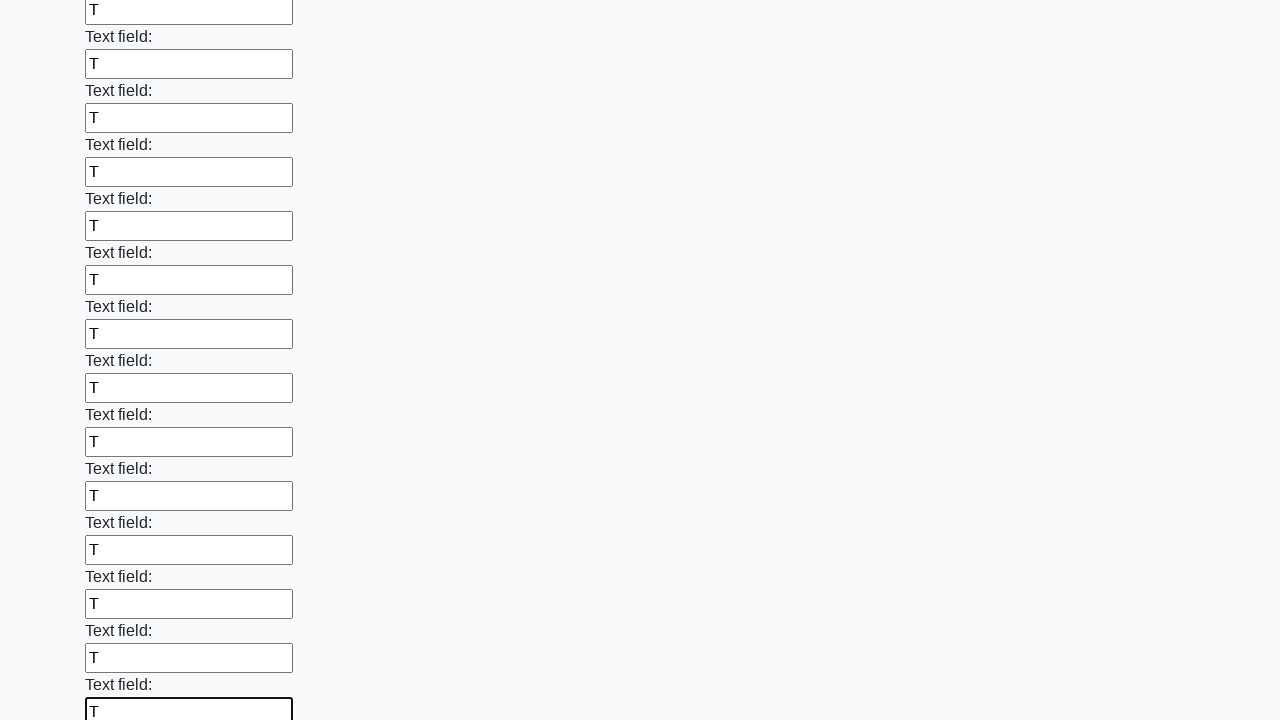

Filled text input field 75 of 100 with 'T' on input[type="text"] >> nth=74
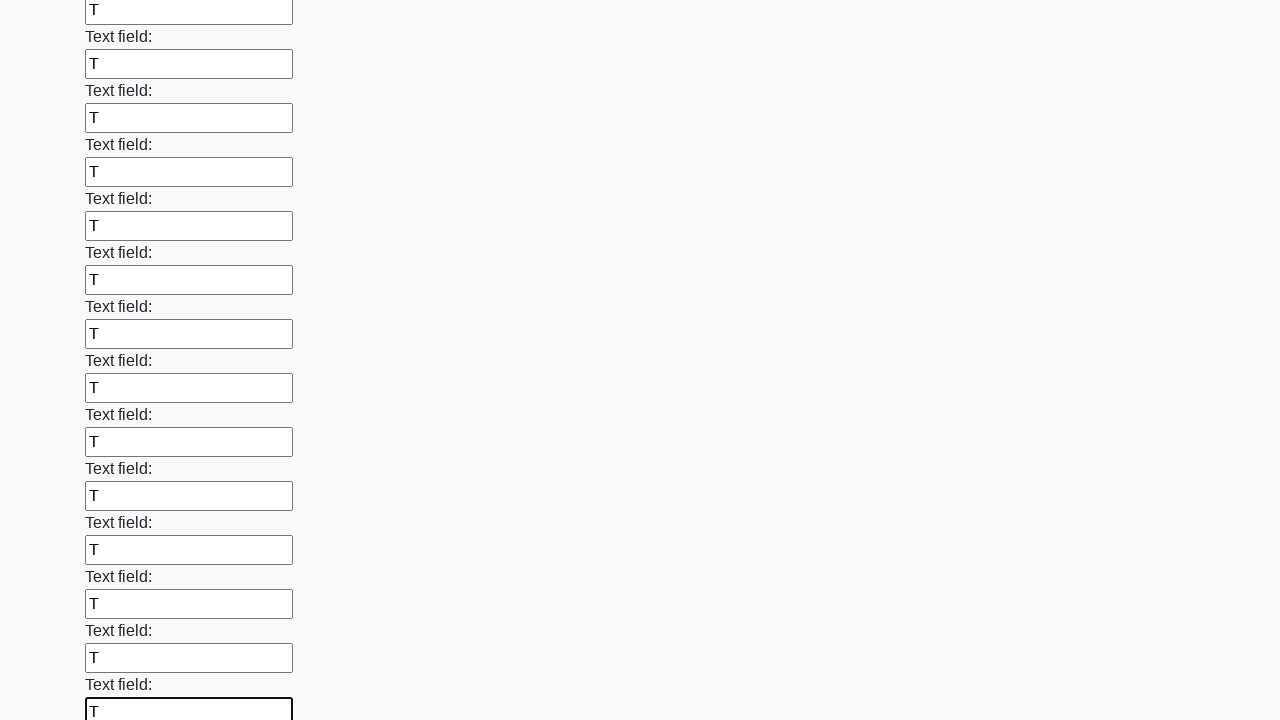

Filled text input field 76 of 100 with 'T' on input[type="text"] >> nth=75
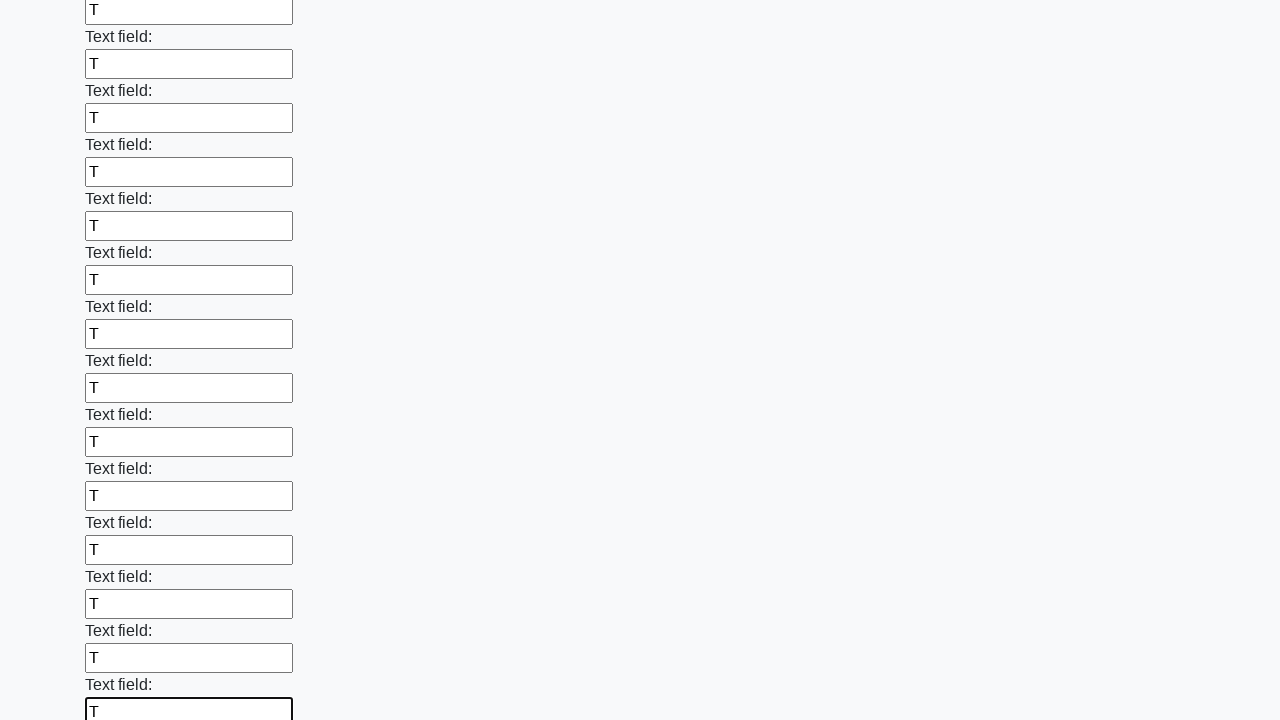

Filled text input field 77 of 100 with 'T' on input[type="text"] >> nth=76
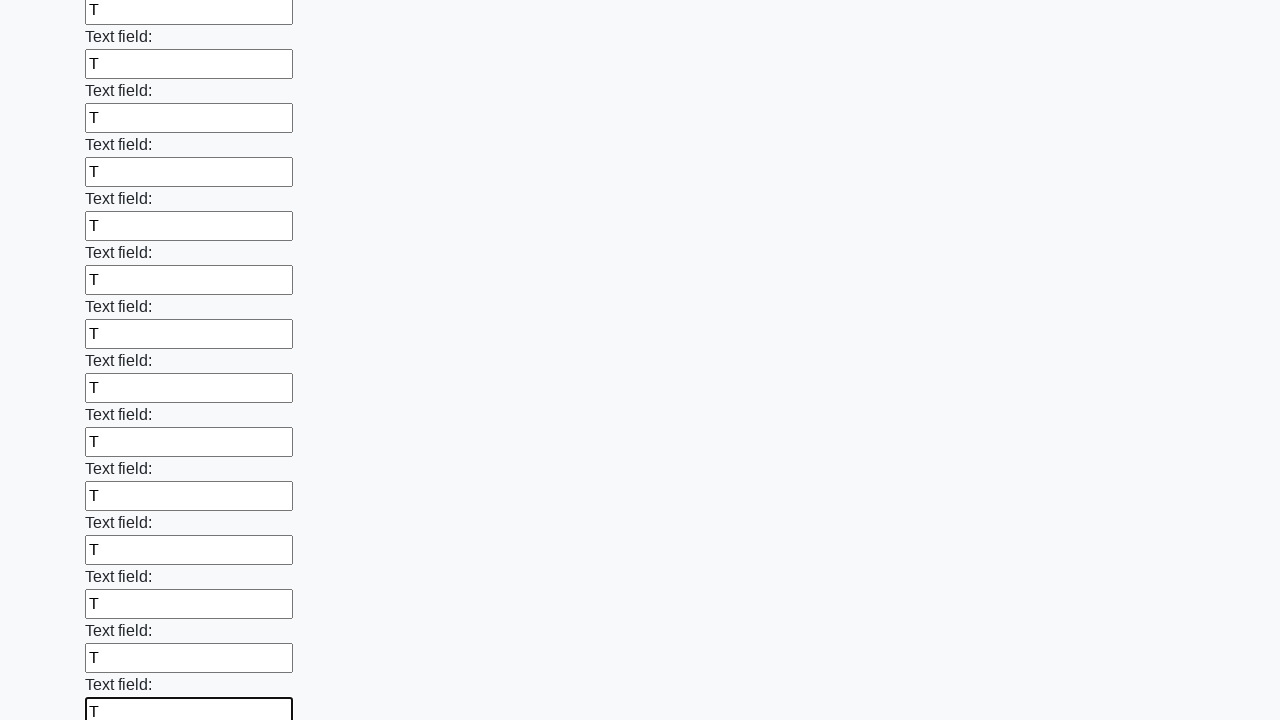

Filled text input field 78 of 100 with 'T' on input[type="text"] >> nth=77
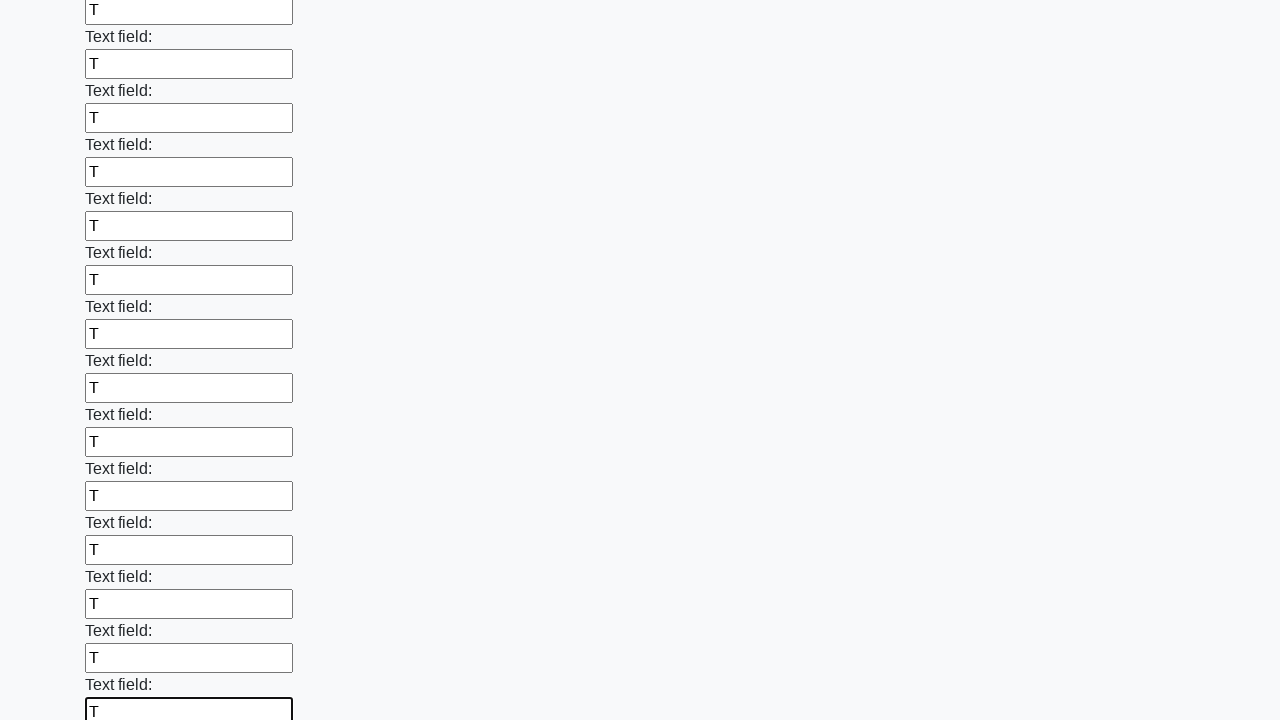

Filled text input field 79 of 100 with 'T' on input[type="text"] >> nth=78
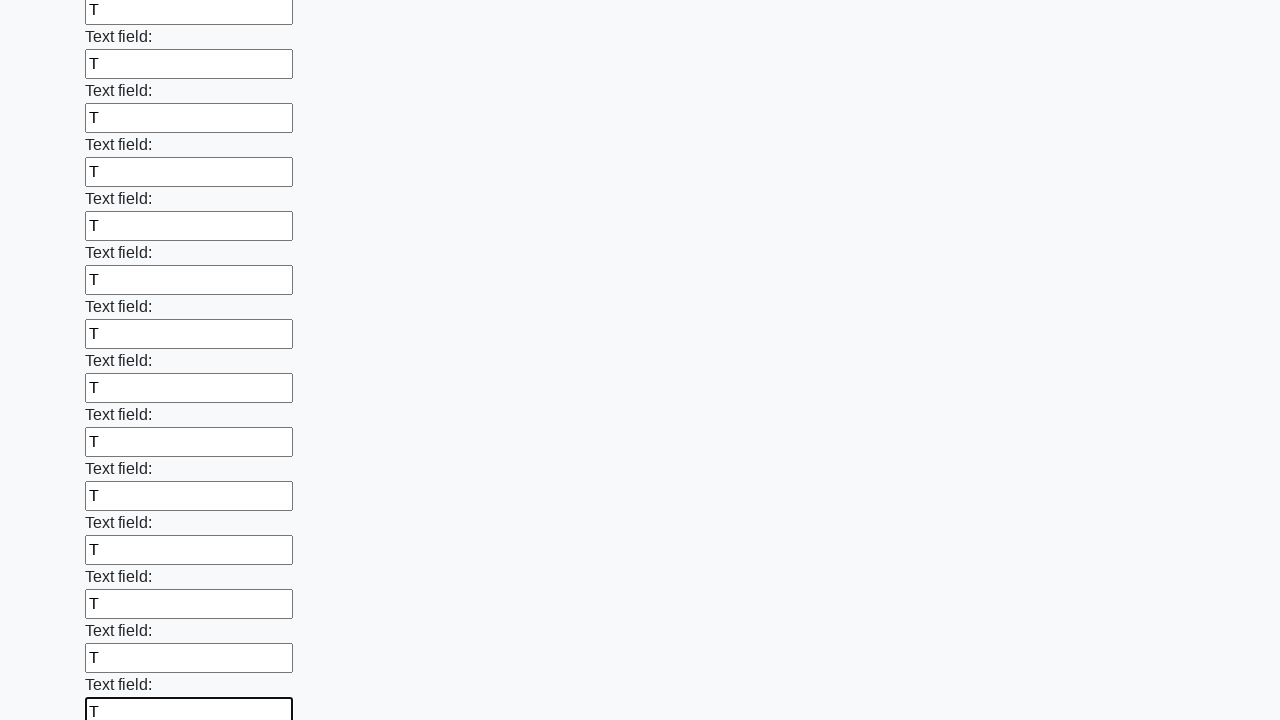

Filled text input field 80 of 100 with 'T' on input[type="text"] >> nth=79
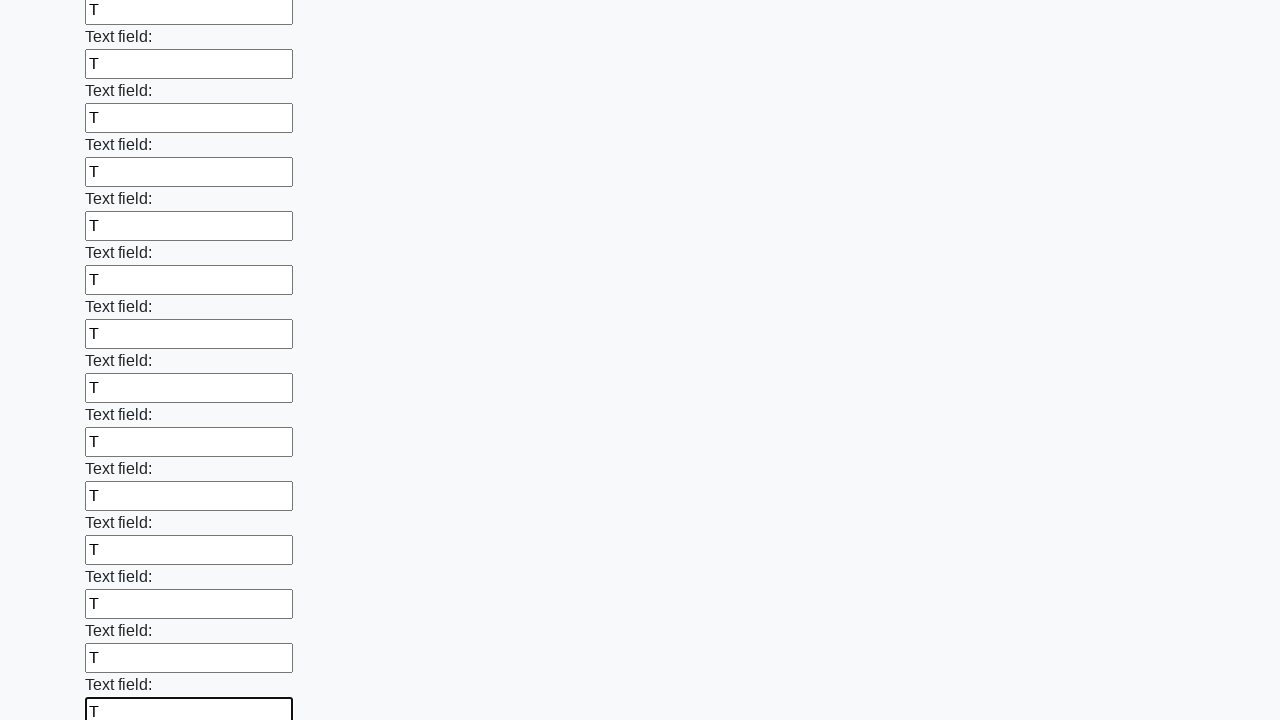

Filled text input field 81 of 100 with 'T' on input[type="text"] >> nth=80
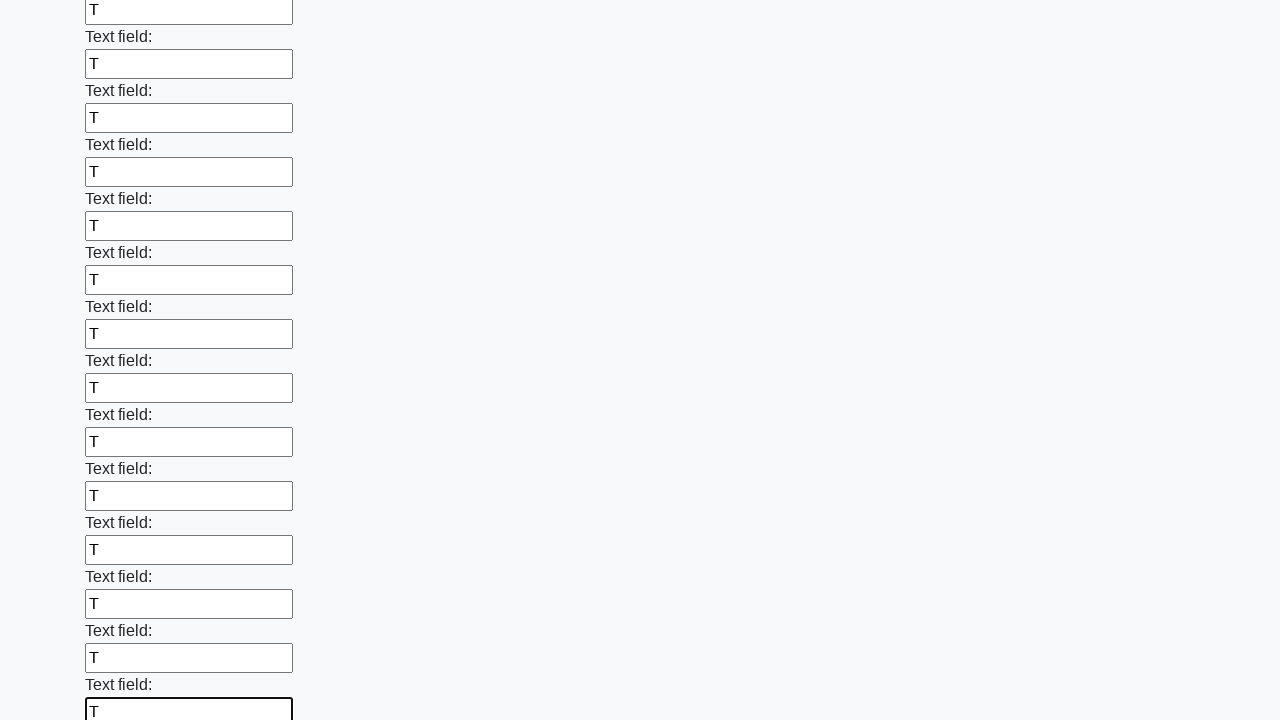

Filled text input field 82 of 100 with 'T' on input[type="text"] >> nth=81
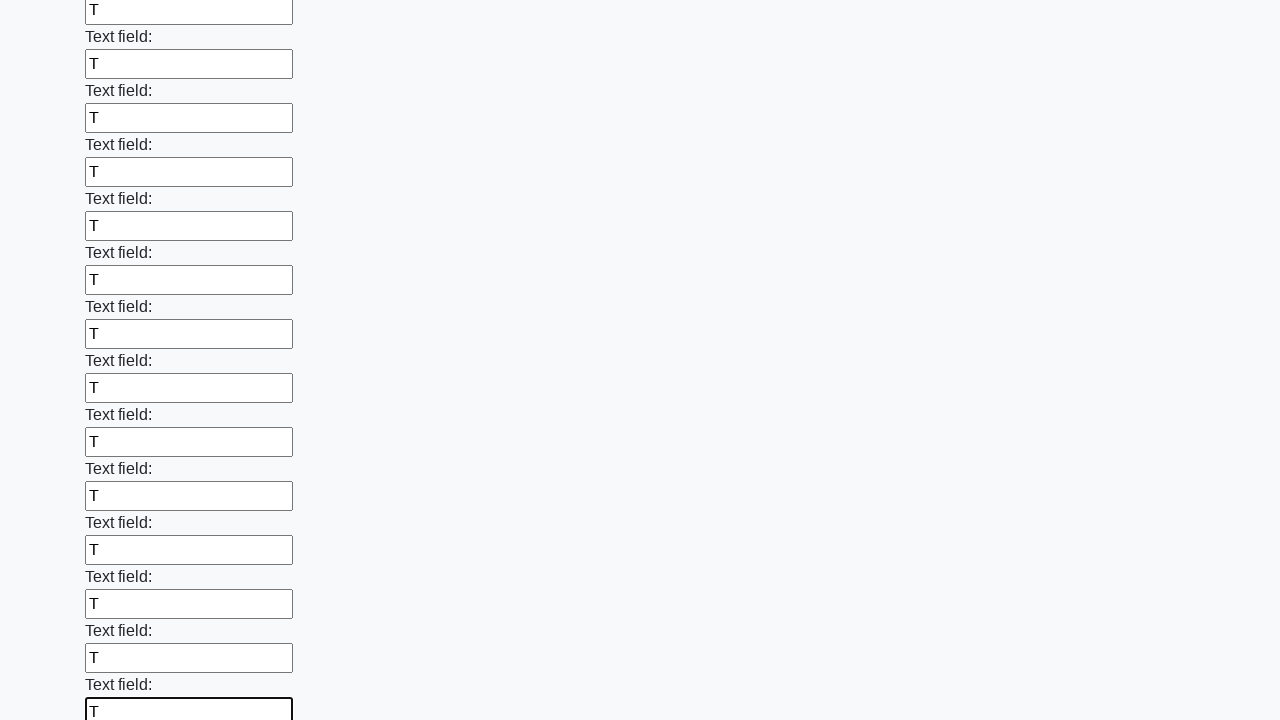

Filled text input field 83 of 100 with 'T' on input[type="text"] >> nth=82
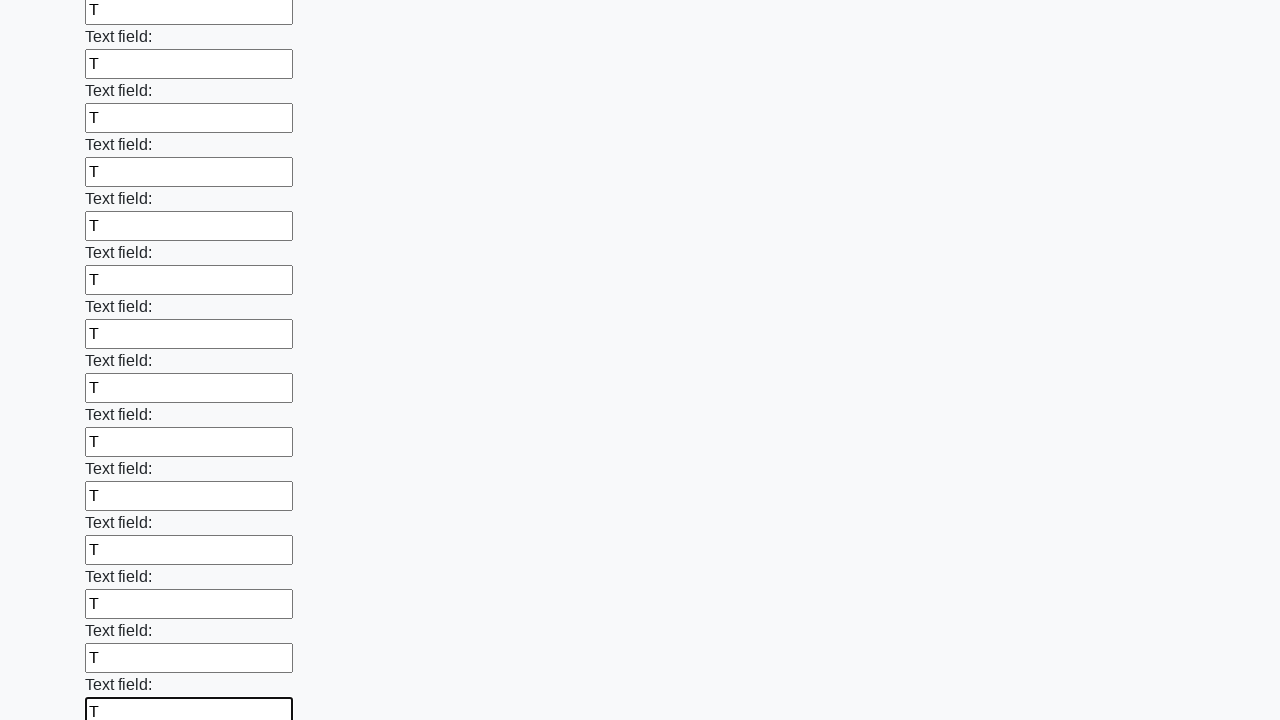

Filled text input field 84 of 100 with 'T' on input[type="text"] >> nth=83
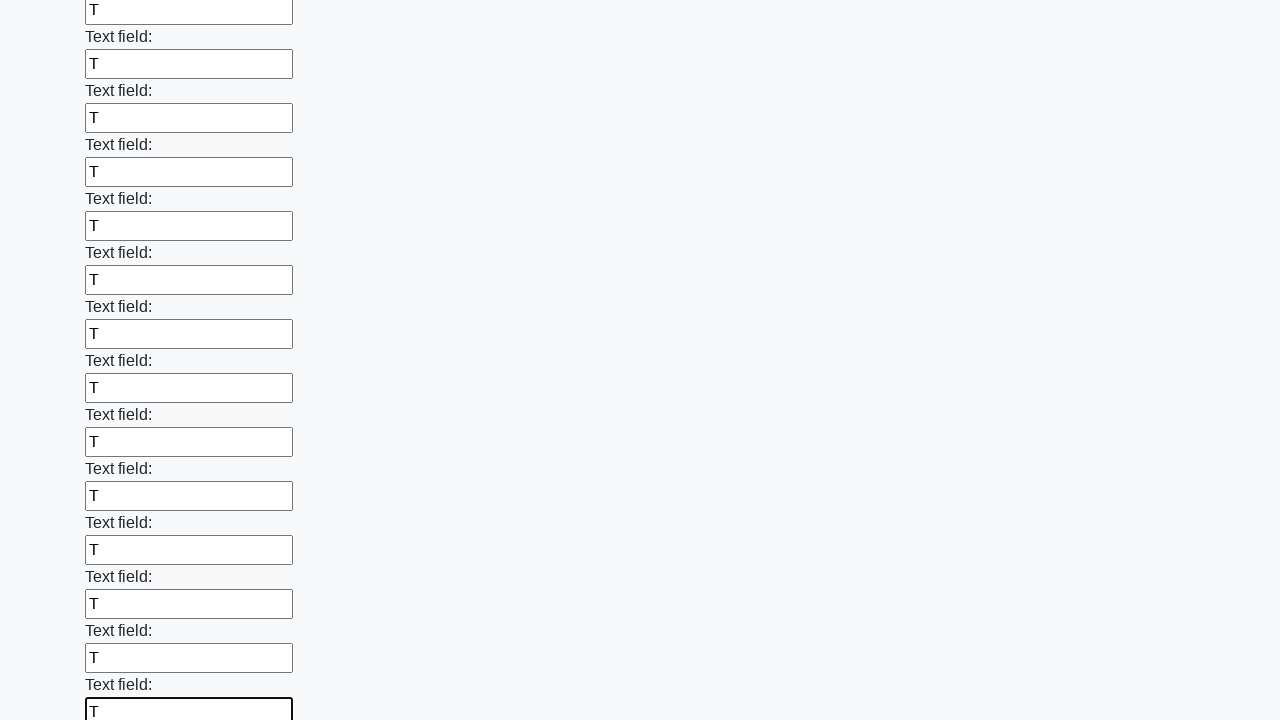

Filled text input field 85 of 100 with 'T' on input[type="text"] >> nth=84
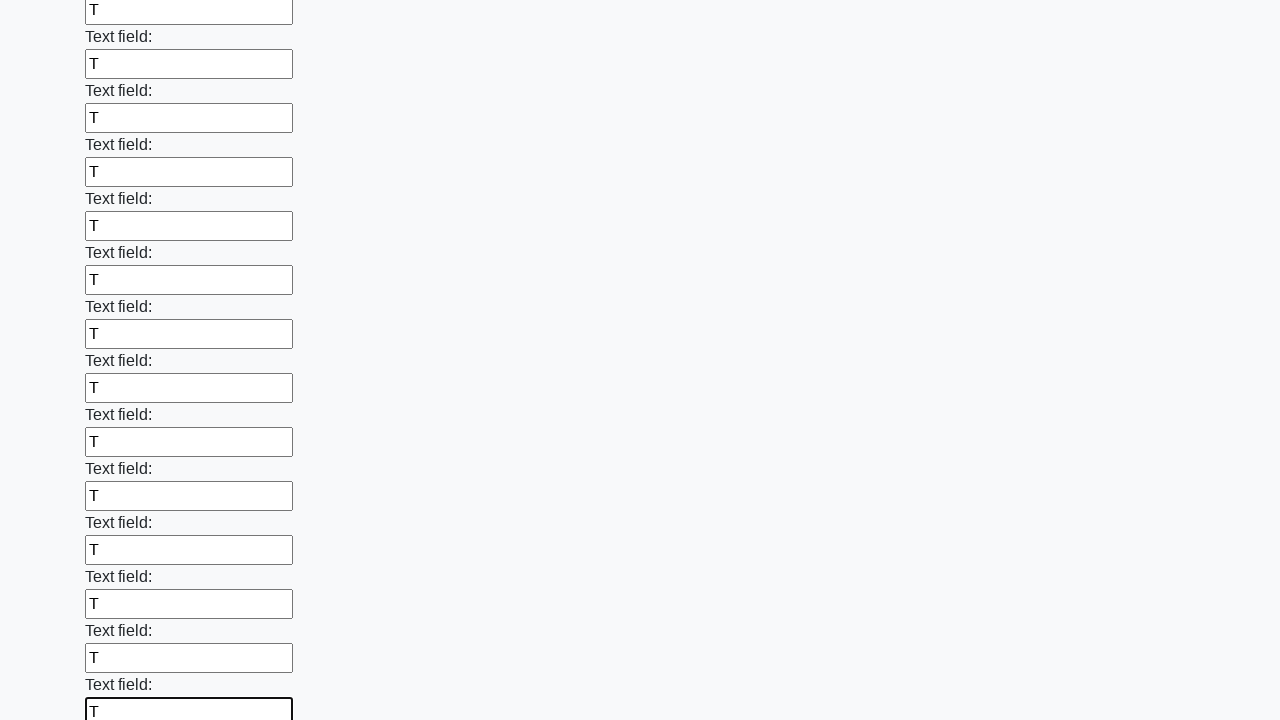

Filled text input field 86 of 100 with 'T' on input[type="text"] >> nth=85
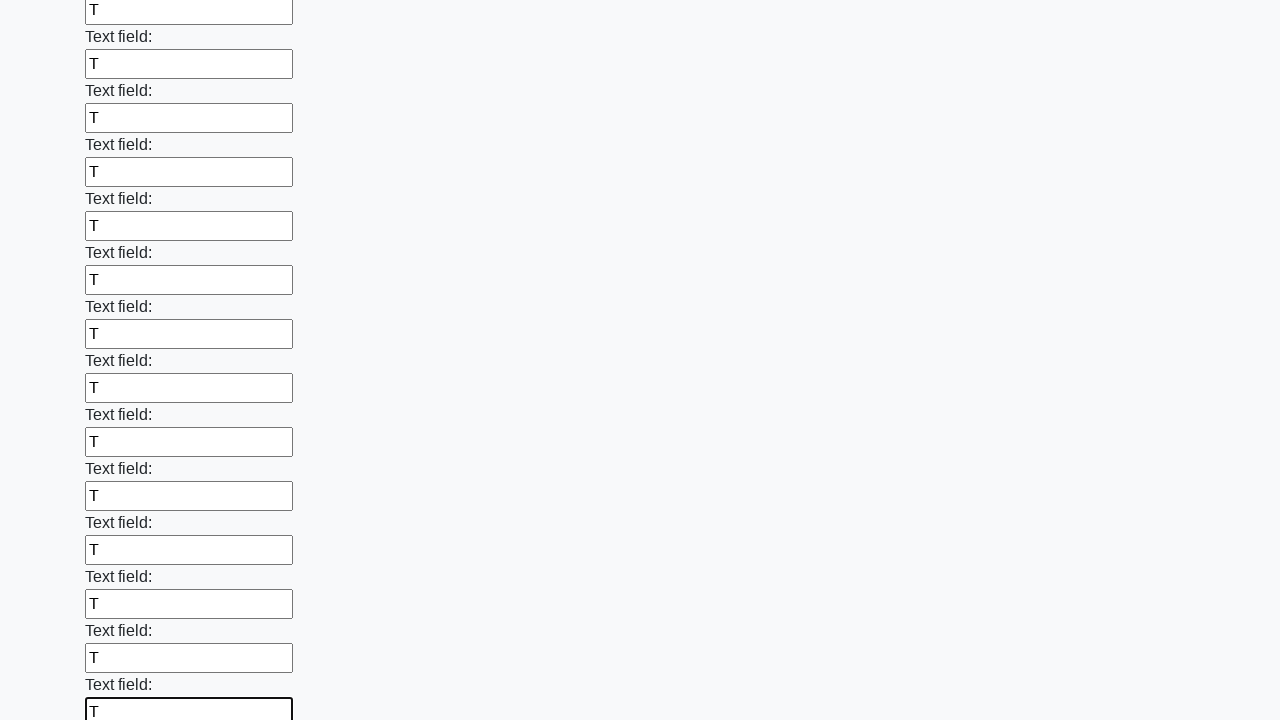

Filled text input field 87 of 100 with 'T' on input[type="text"] >> nth=86
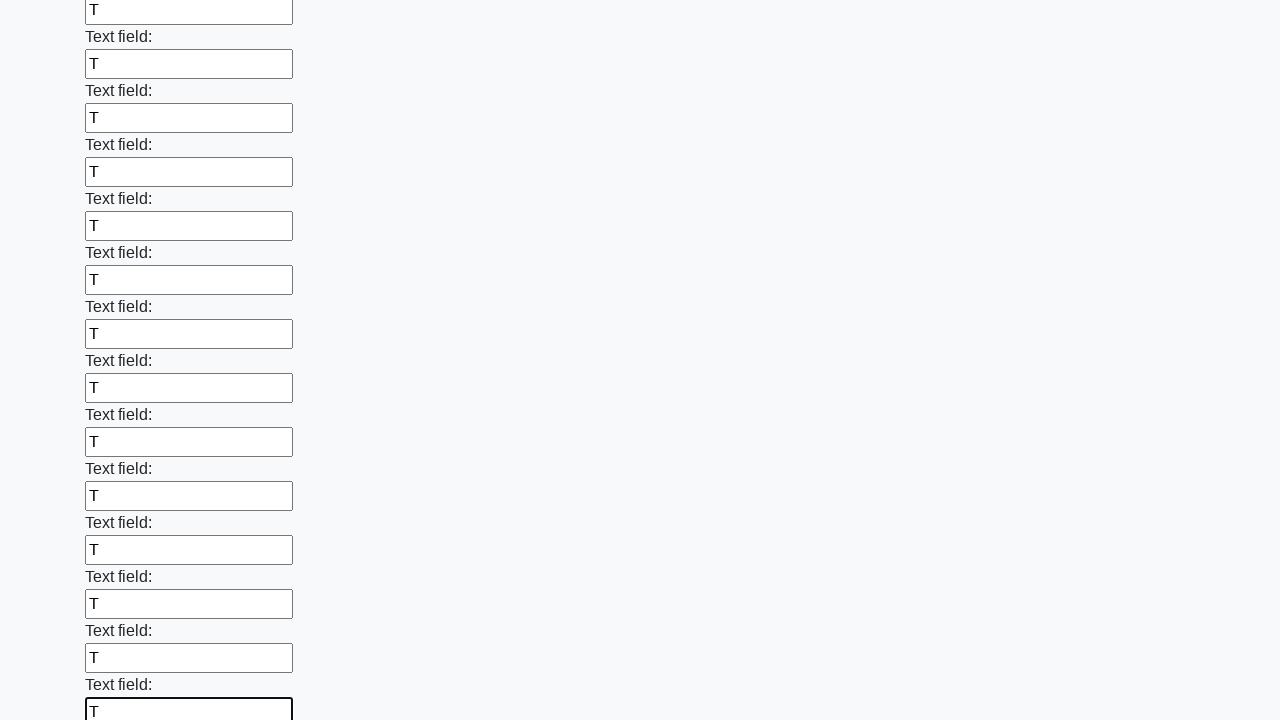

Filled text input field 88 of 100 with 'T' on input[type="text"] >> nth=87
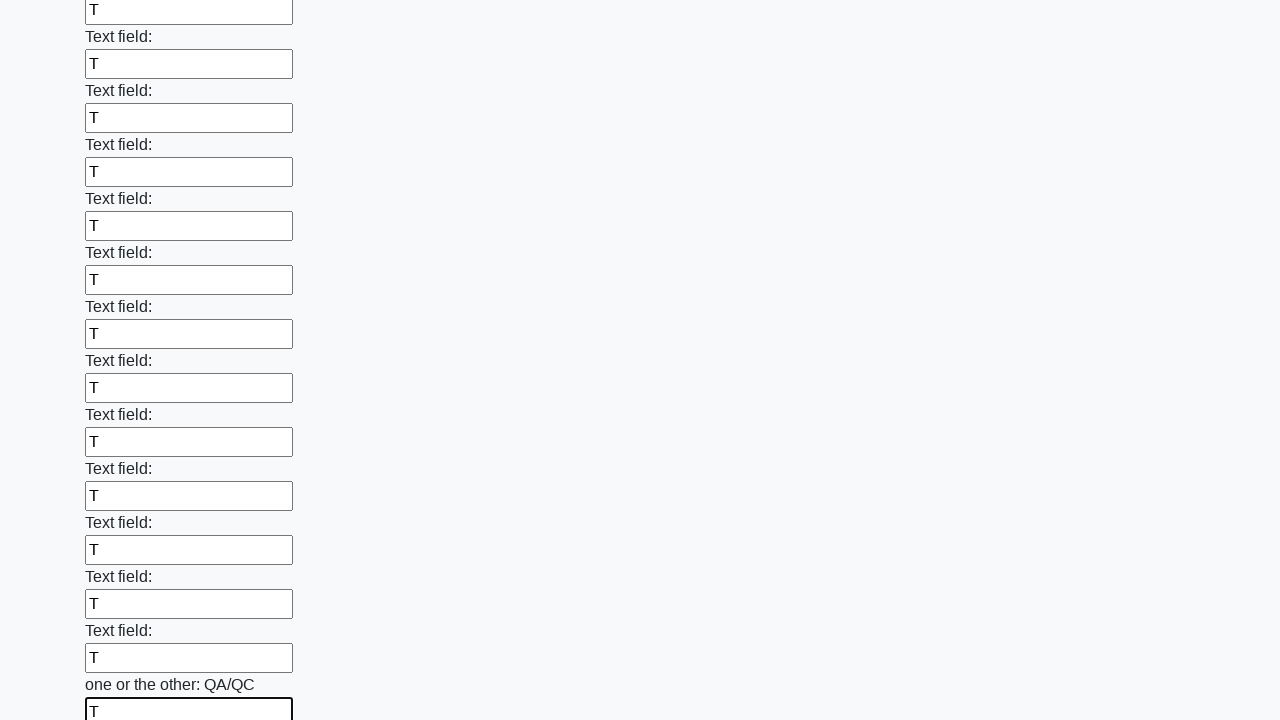

Filled text input field 89 of 100 with 'T' on input[type="text"] >> nth=88
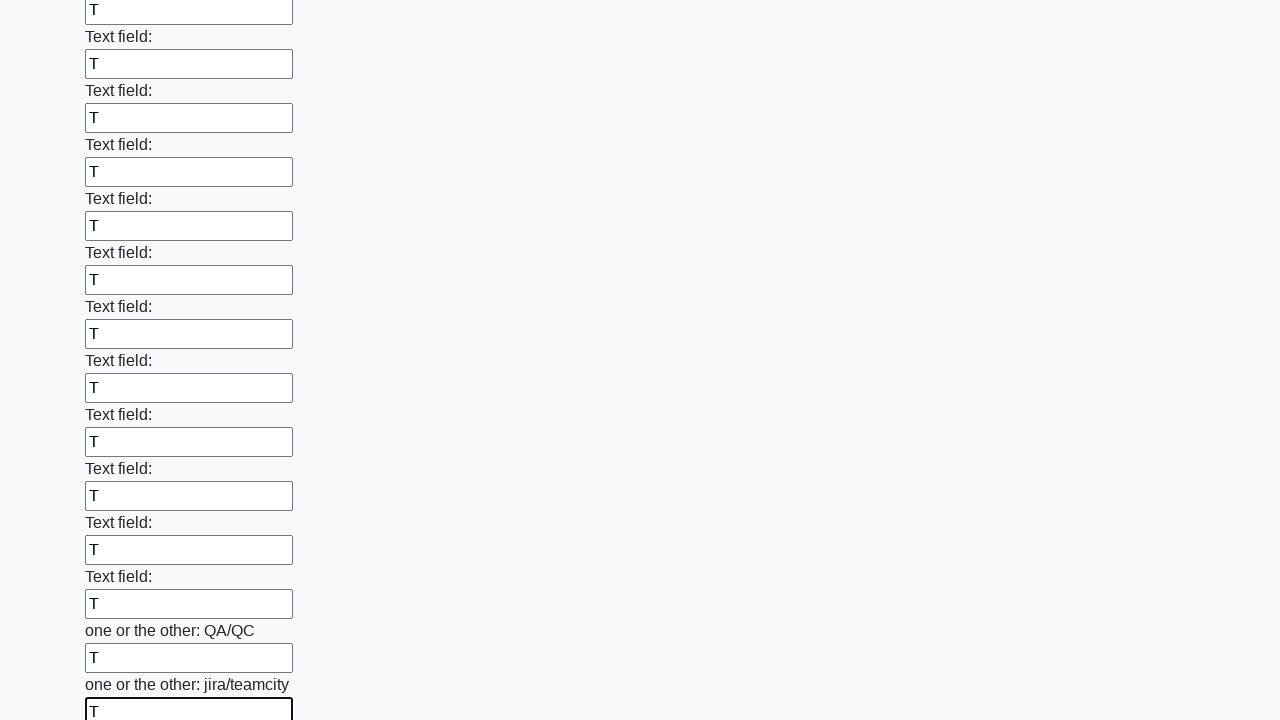

Filled text input field 90 of 100 with 'T' on input[type="text"] >> nth=89
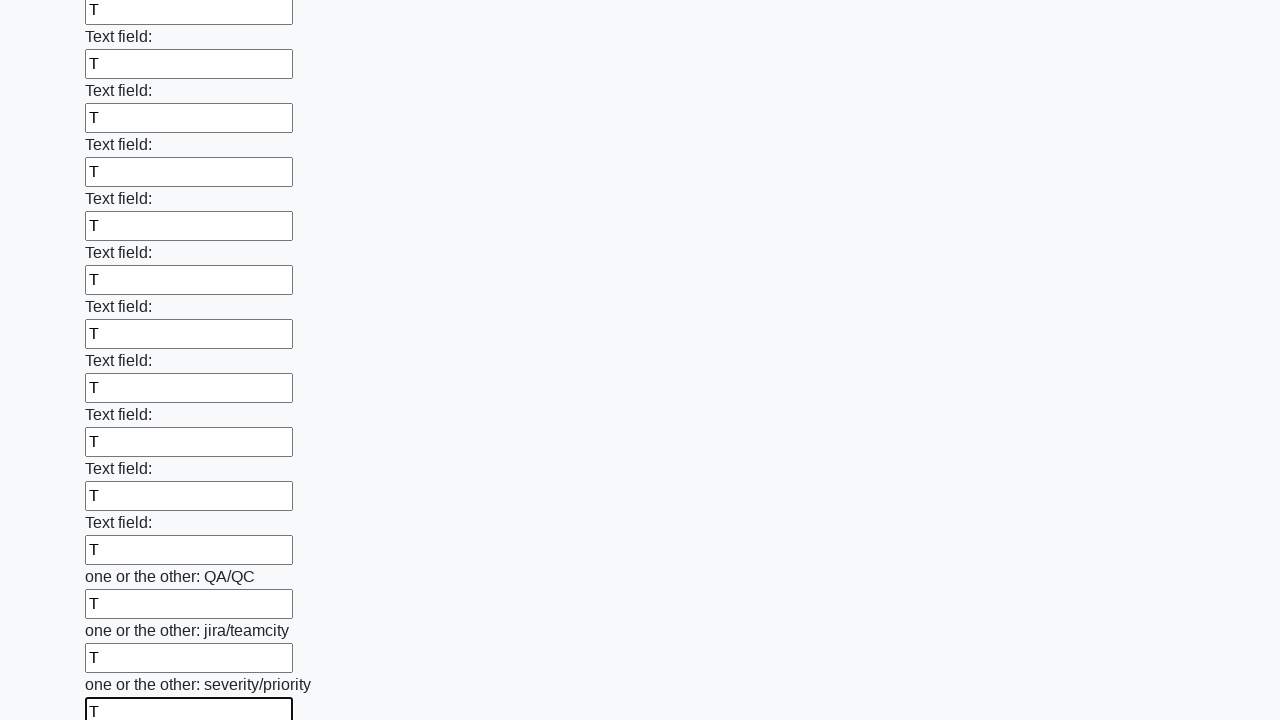

Filled text input field 91 of 100 with 'T' on input[type="text"] >> nth=90
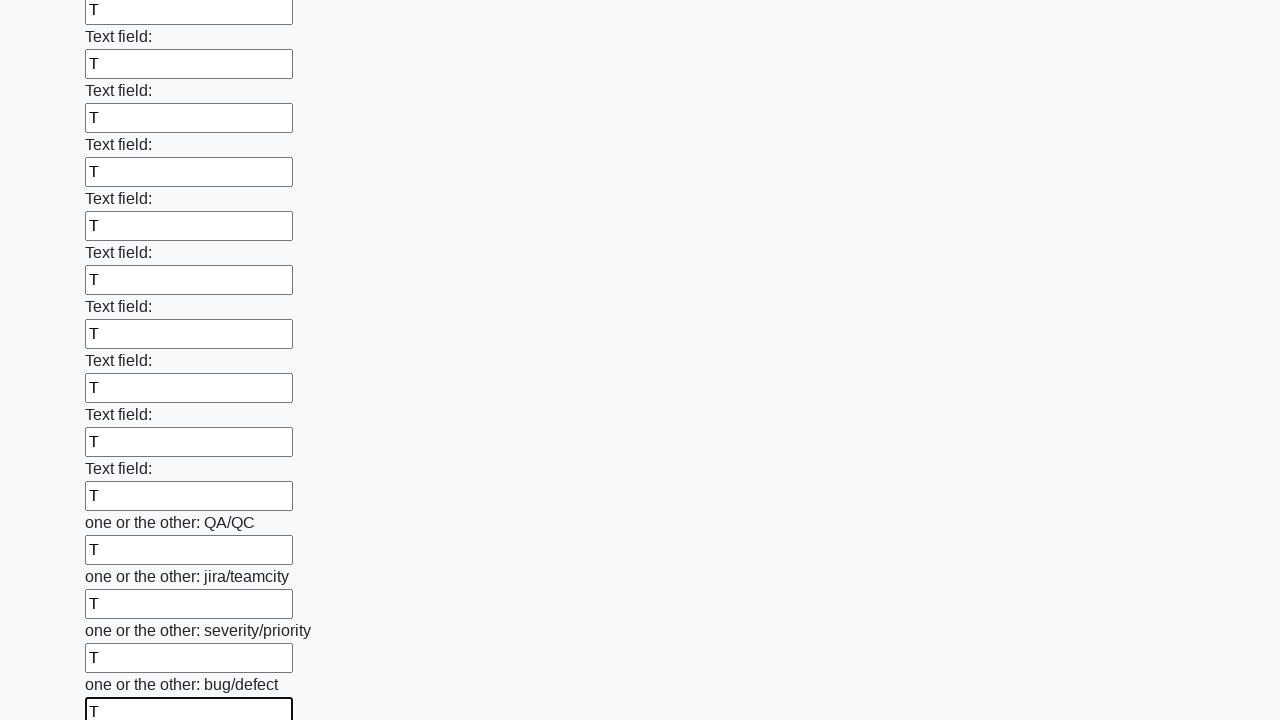

Filled text input field 92 of 100 with 'T' on input[type="text"] >> nth=91
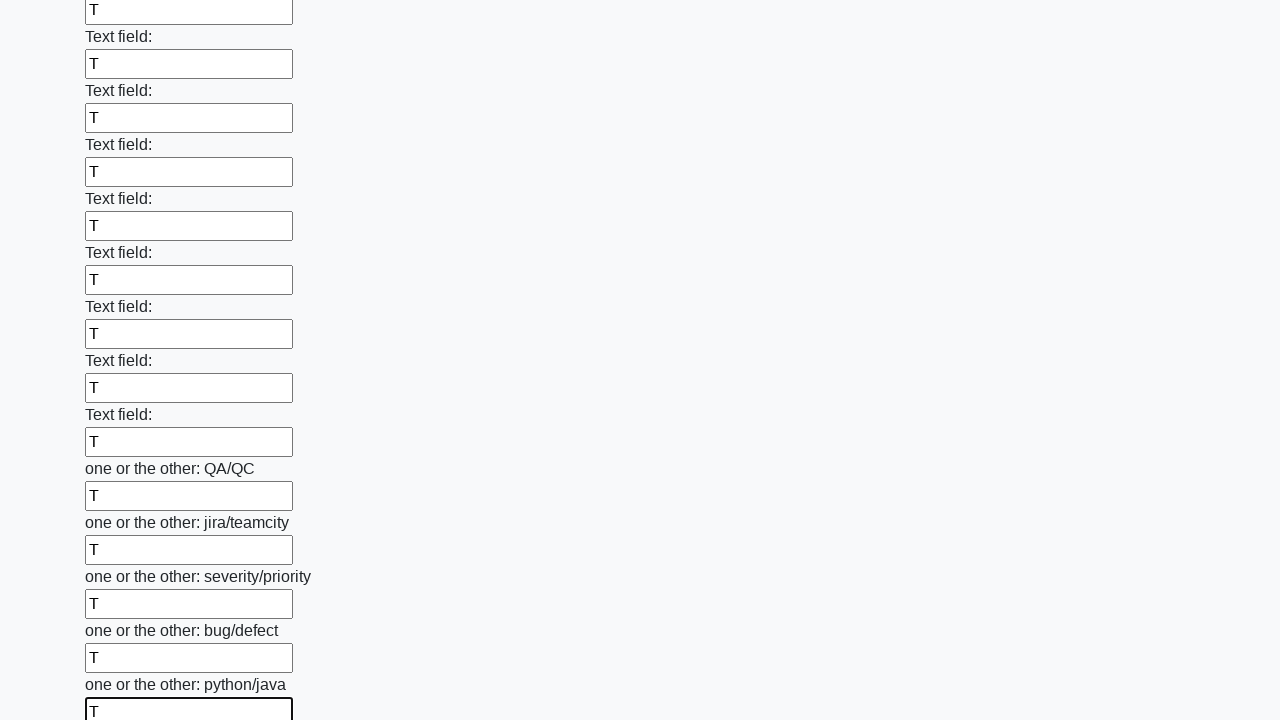

Filled text input field 93 of 100 with 'T' on input[type="text"] >> nth=92
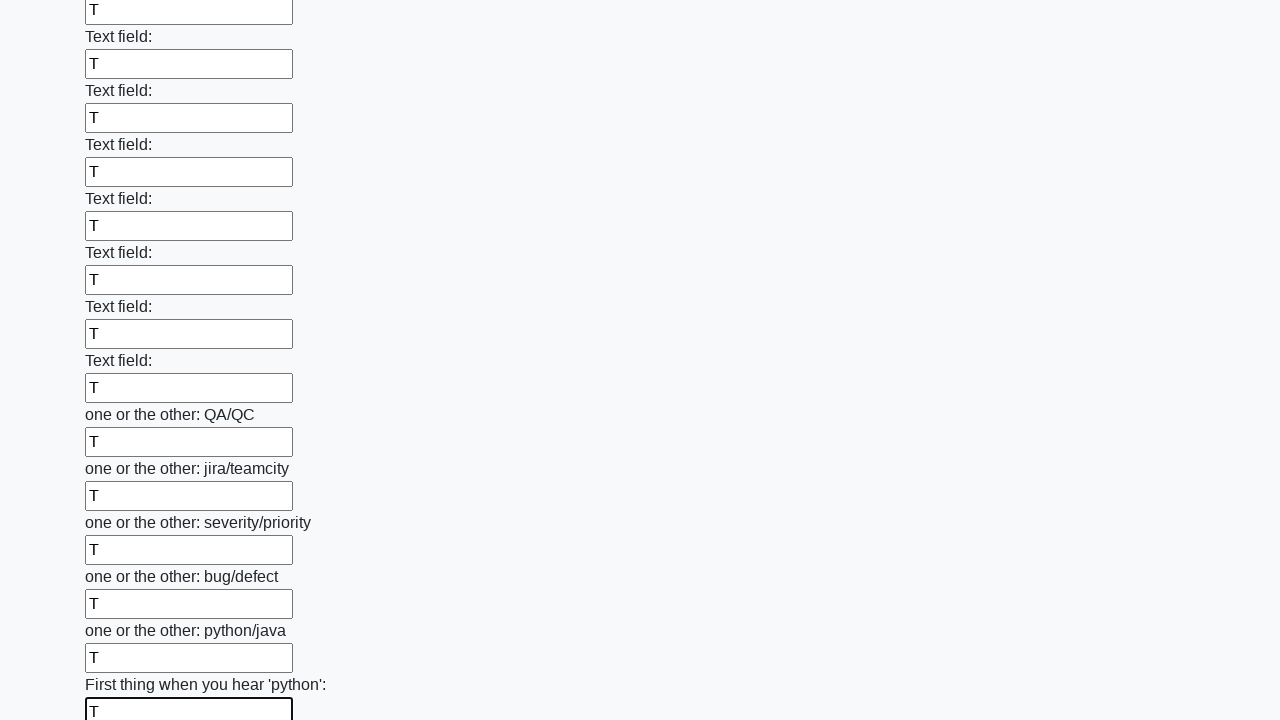

Filled text input field 94 of 100 with 'T' on input[type="text"] >> nth=93
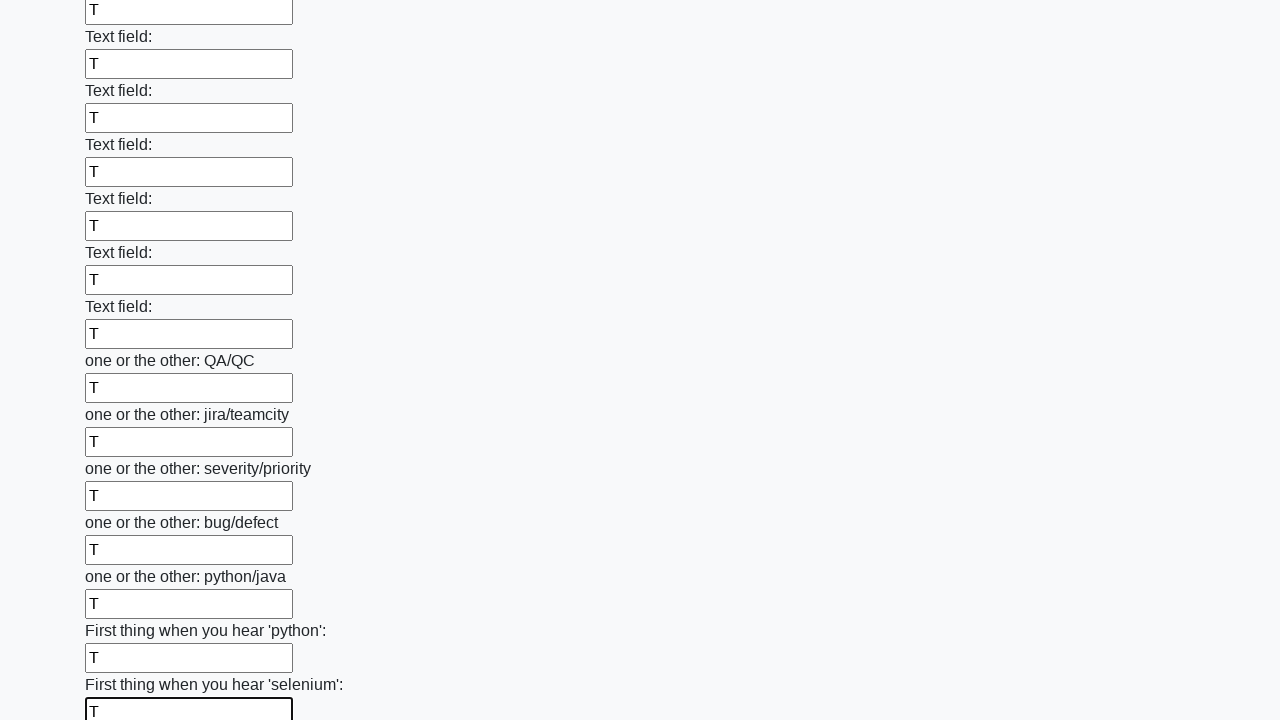

Filled text input field 95 of 100 with 'T' on input[type="text"] >> nth=94
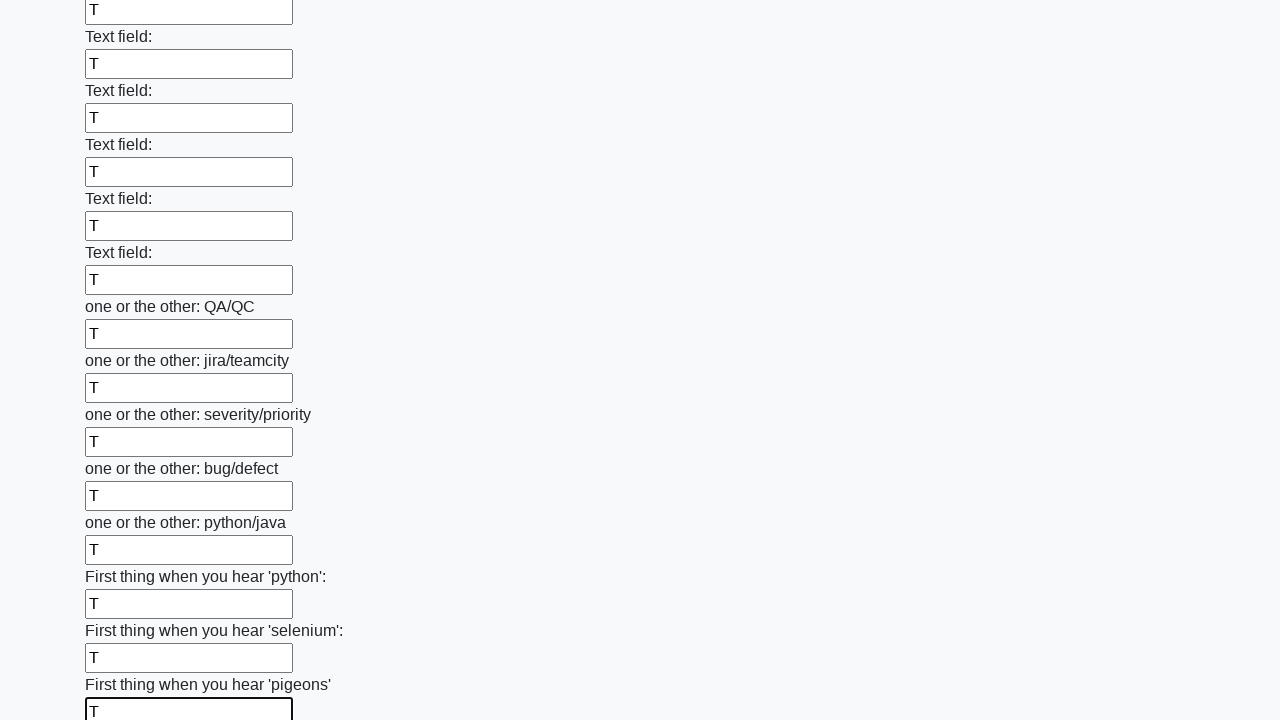

Filled text input field 96 of 100 with 'T' on input[type="text"] >> nth=95
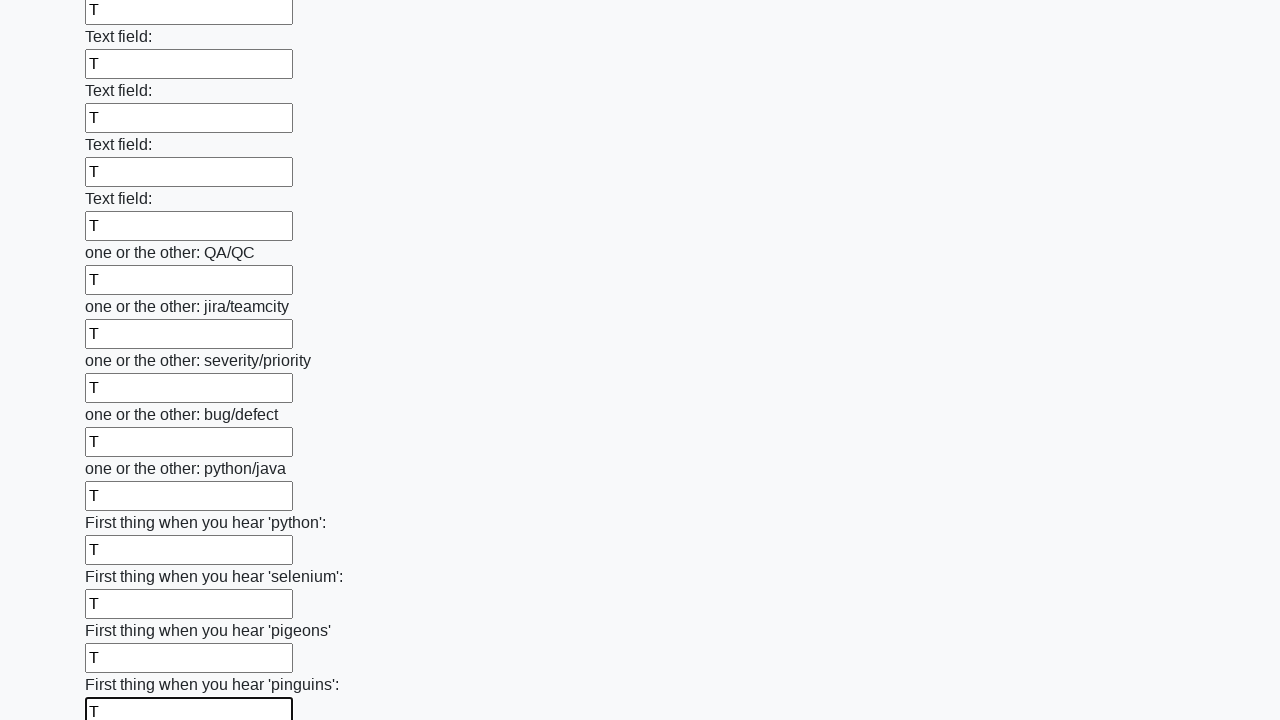

Filled text input field 97 of 100 with 'T' on input[type="text"] >> nth=96
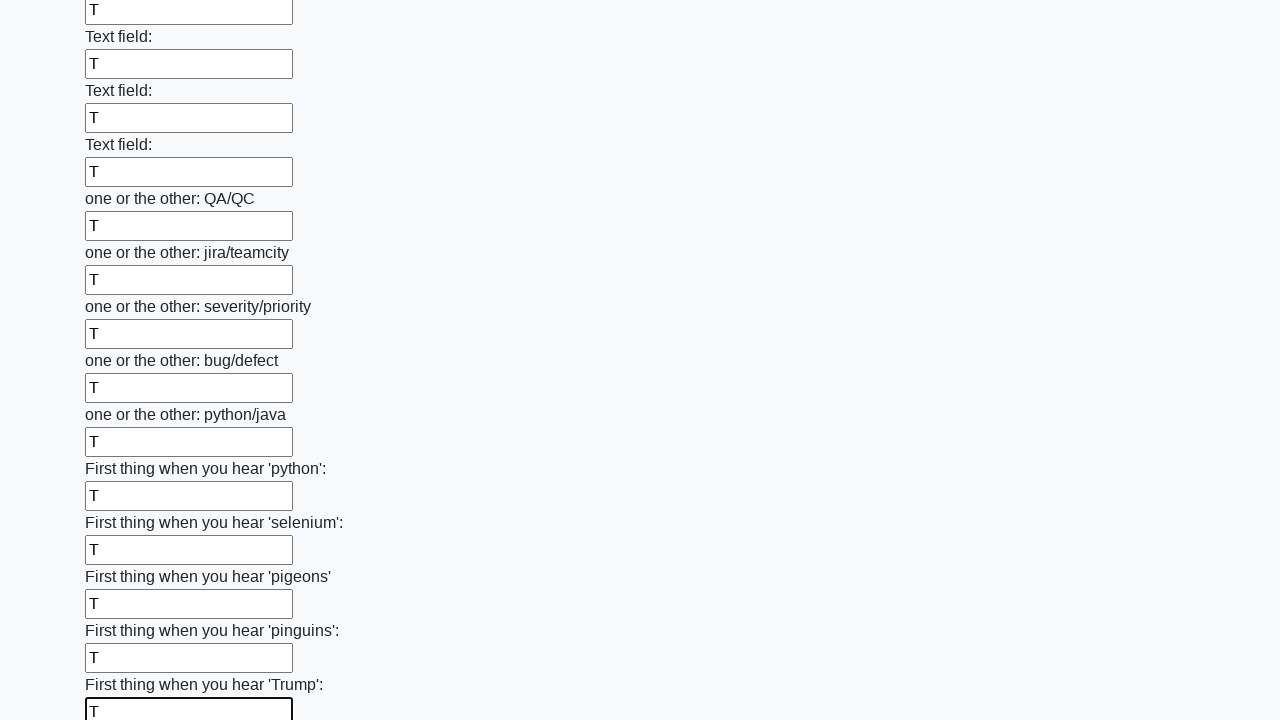

Filled text input field 98 of 100 with 'T' on input[type="text"] >> nth=97
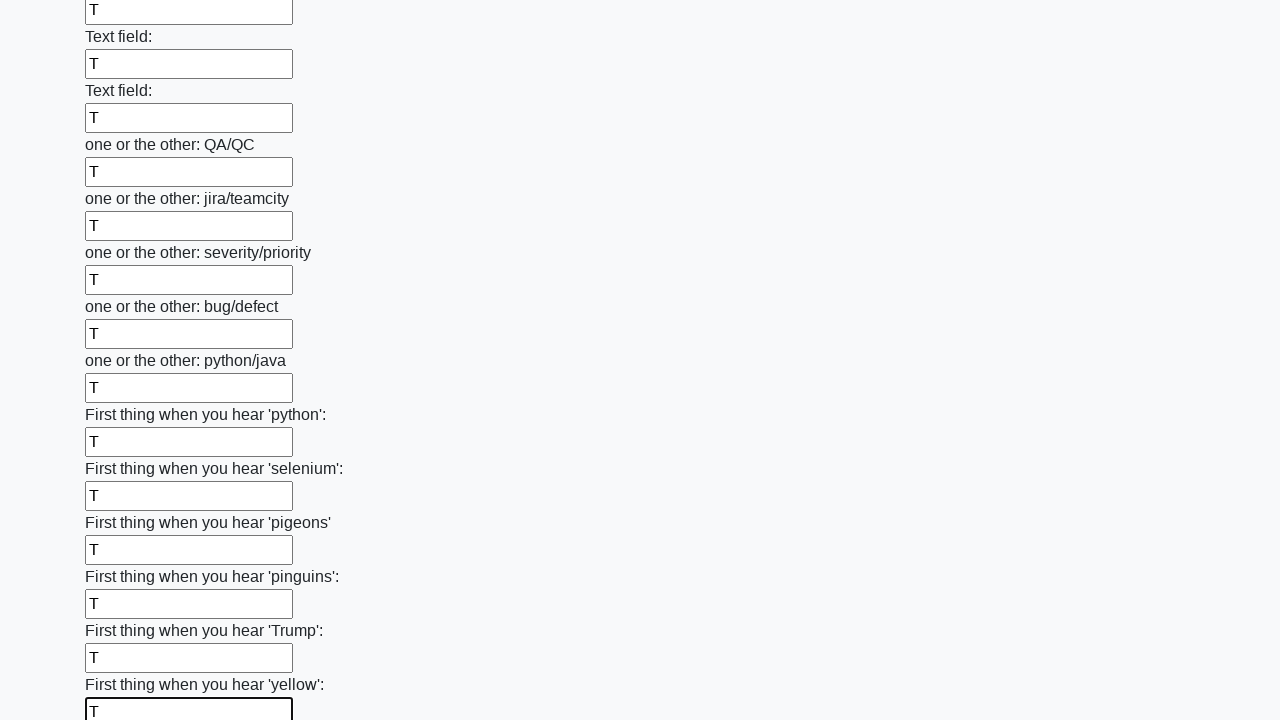

Filled text input field 99 of 100 with 'T' on input[type="text"] >> nth=98
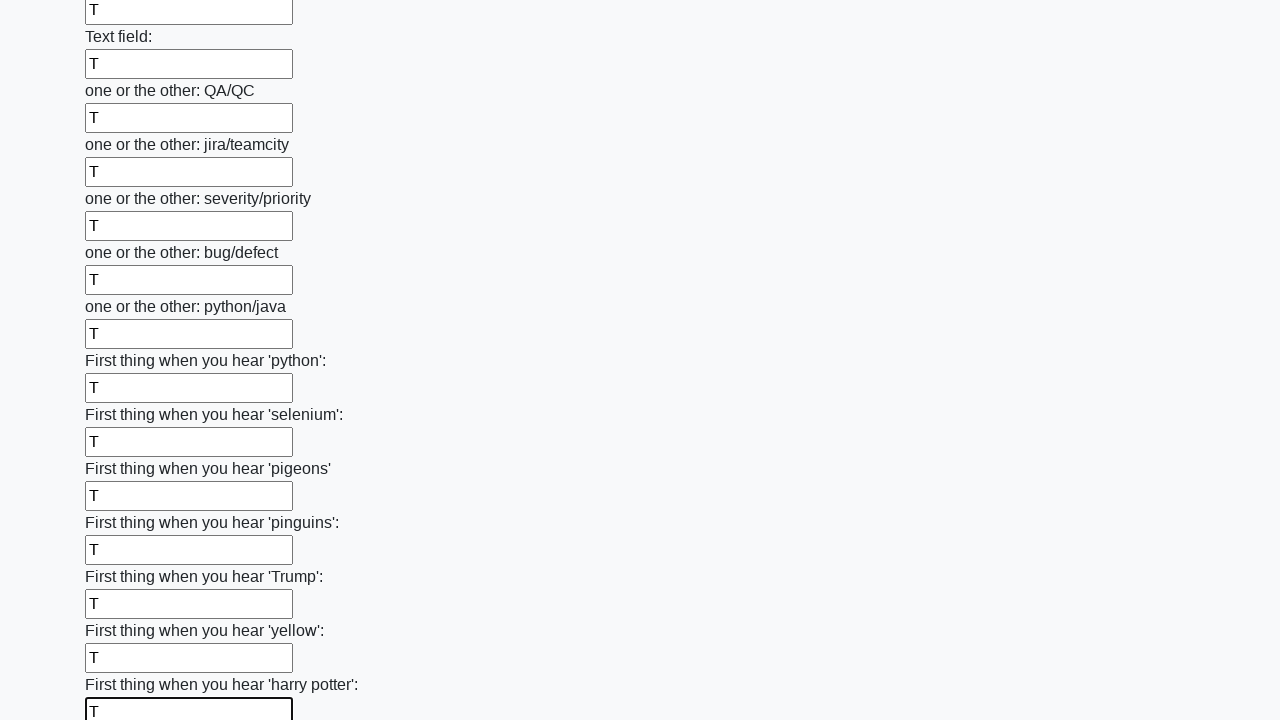

Filled text input field 100 of 100 with 'T' on input[type="text"] >> nth=99
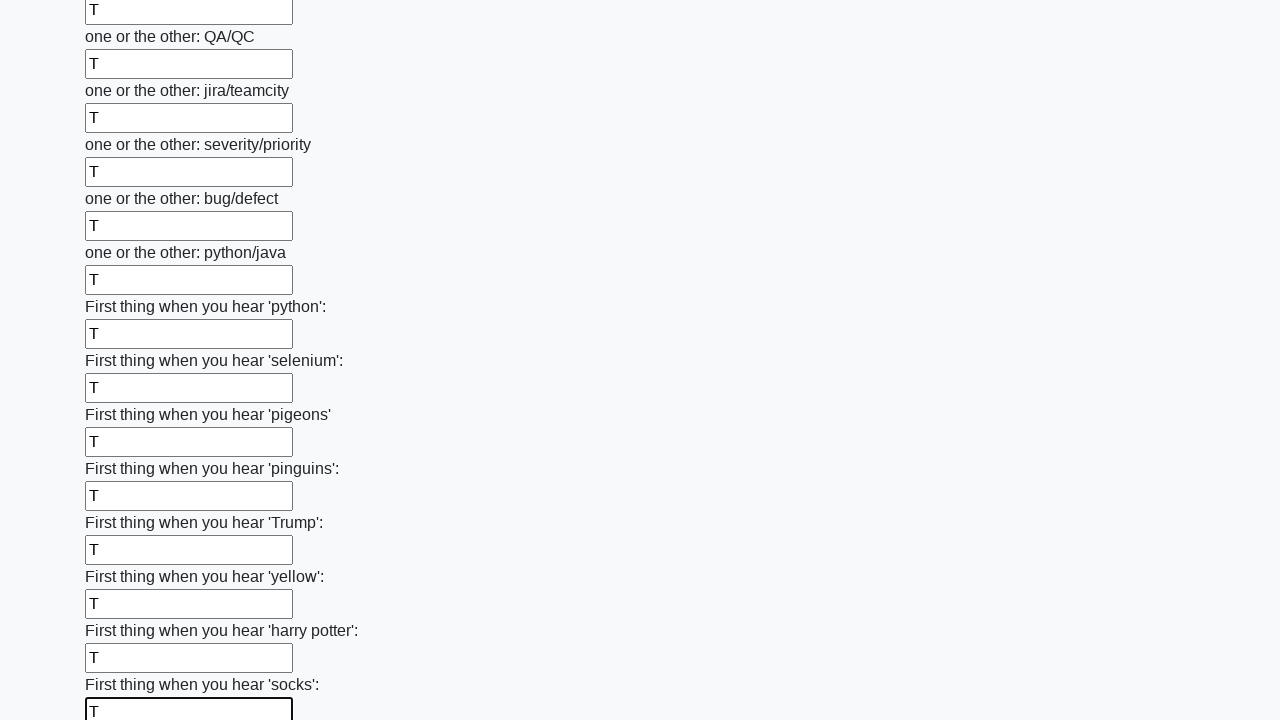

Clicked the submit button to submit the form at (123, 611) on button.btn
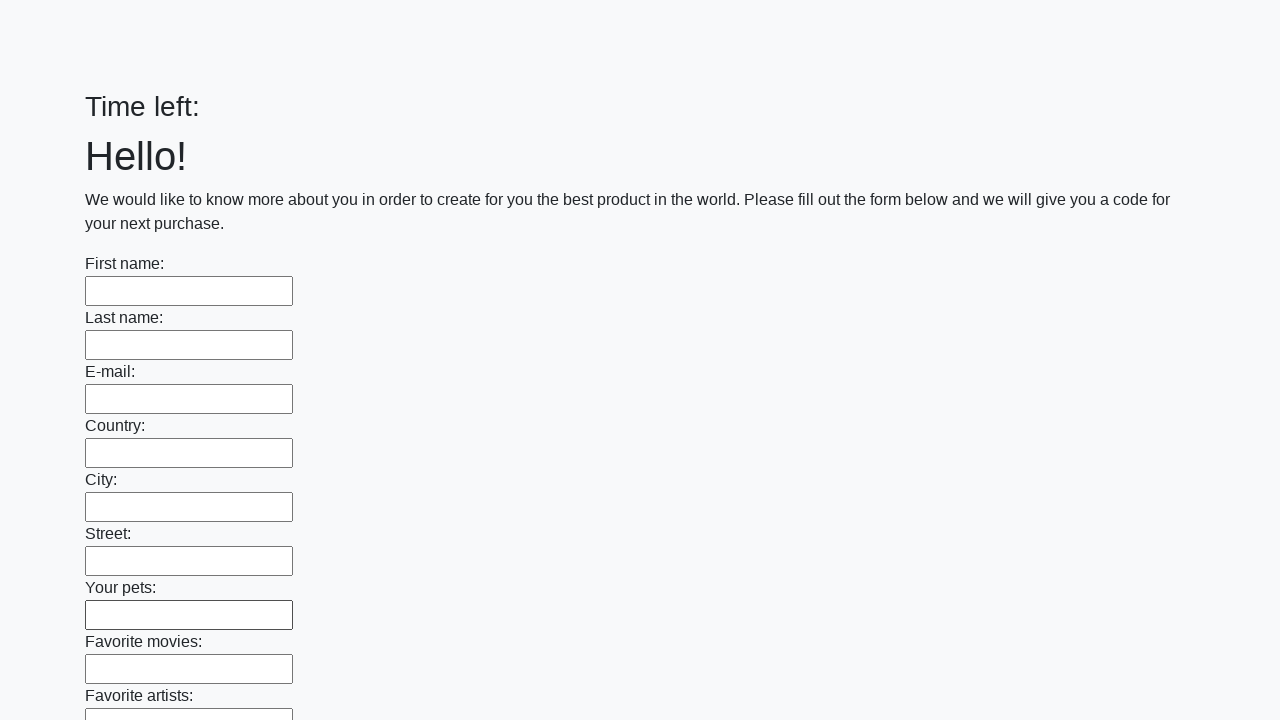

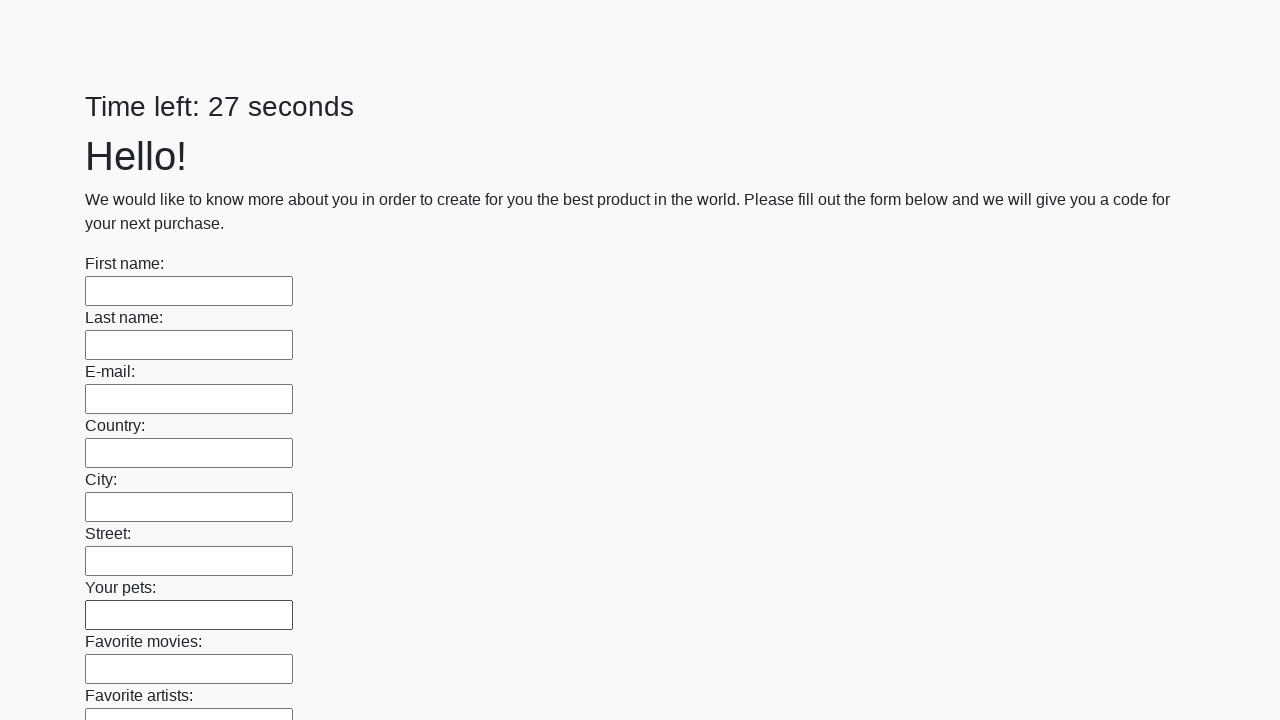